Tests clicking through all quiz answer options by iterating through each question and selecting all radio button answers

Starting URL: https://draffelberg.github.io/QuizMaster/

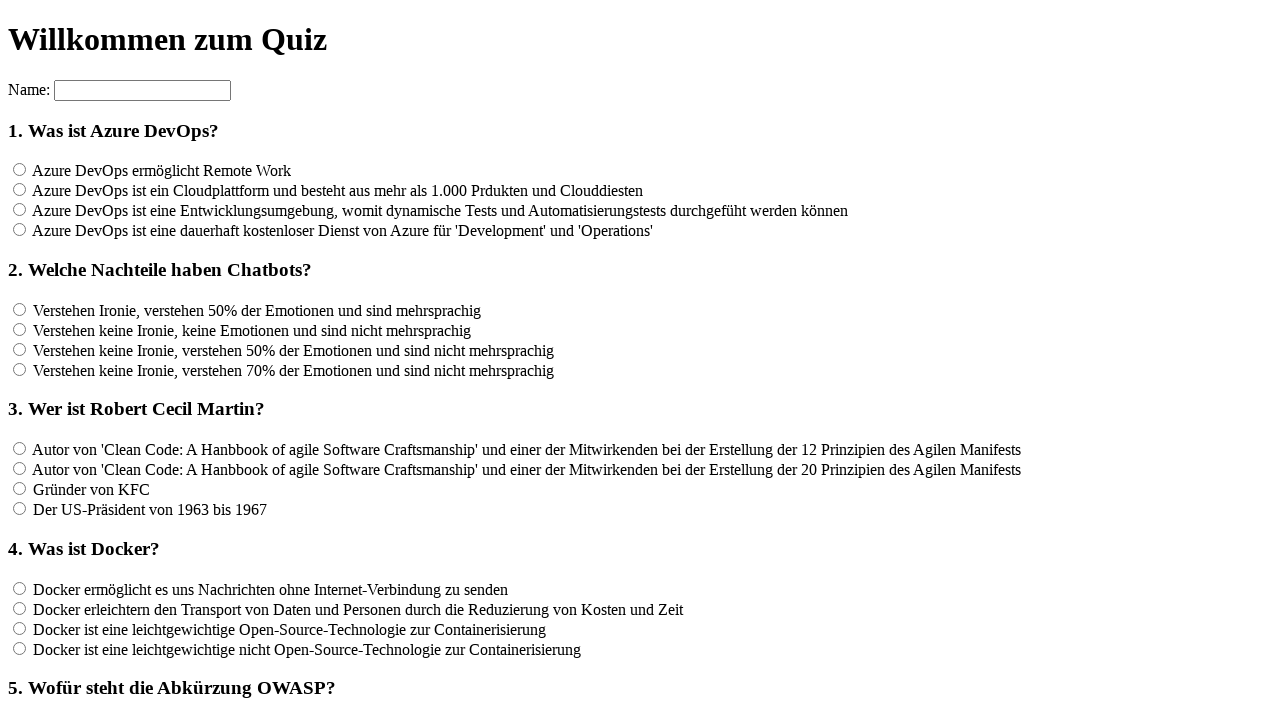

Waited for quiz questions to load
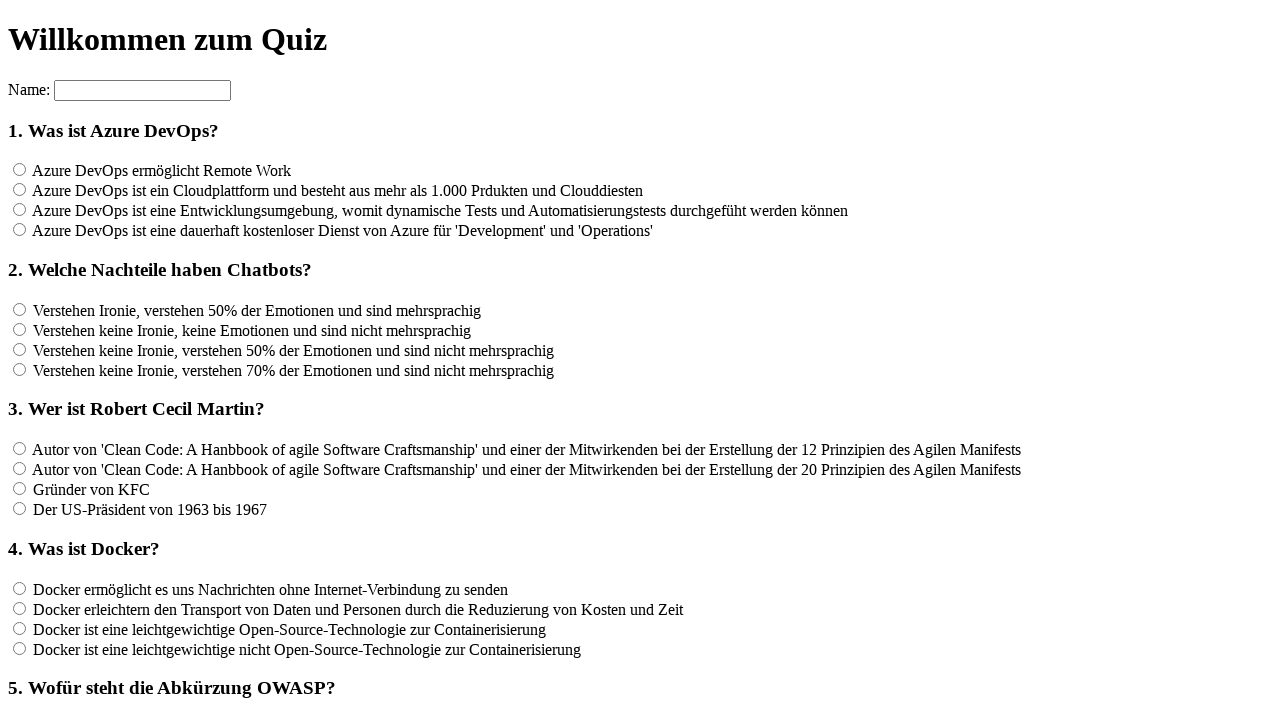

Retrieved all quiz questions
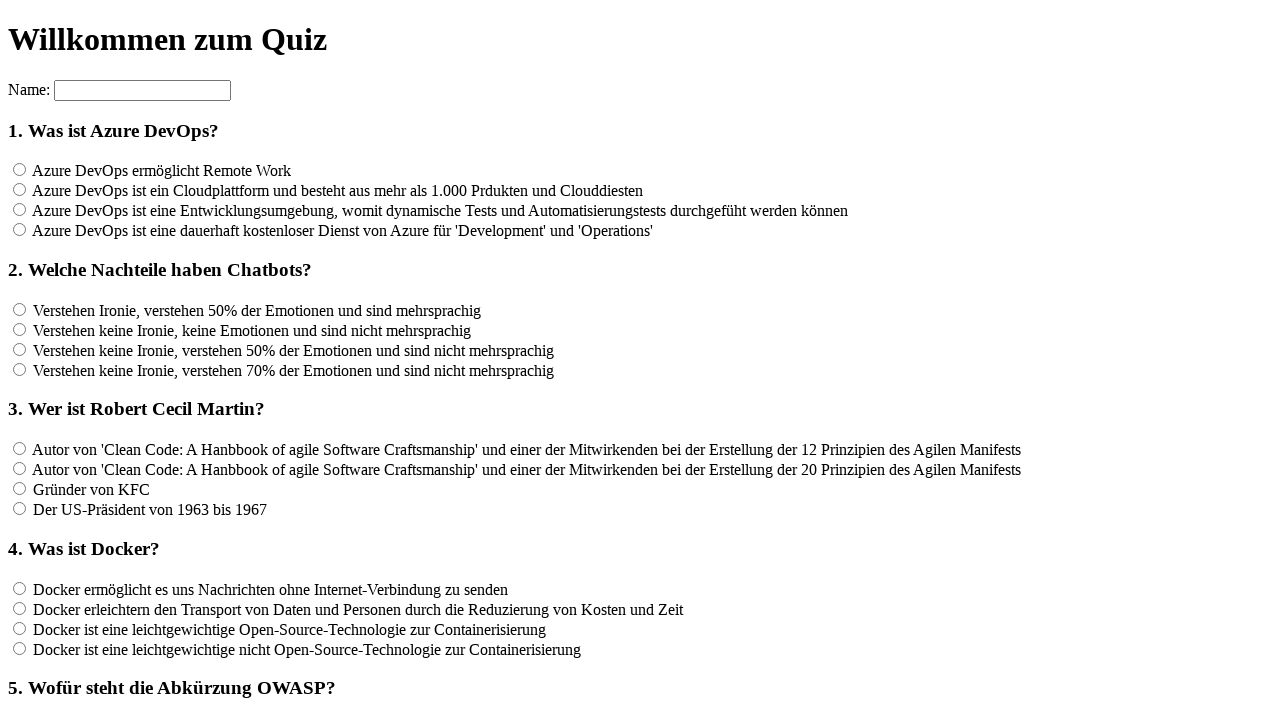

Counted 12 total quiz questions
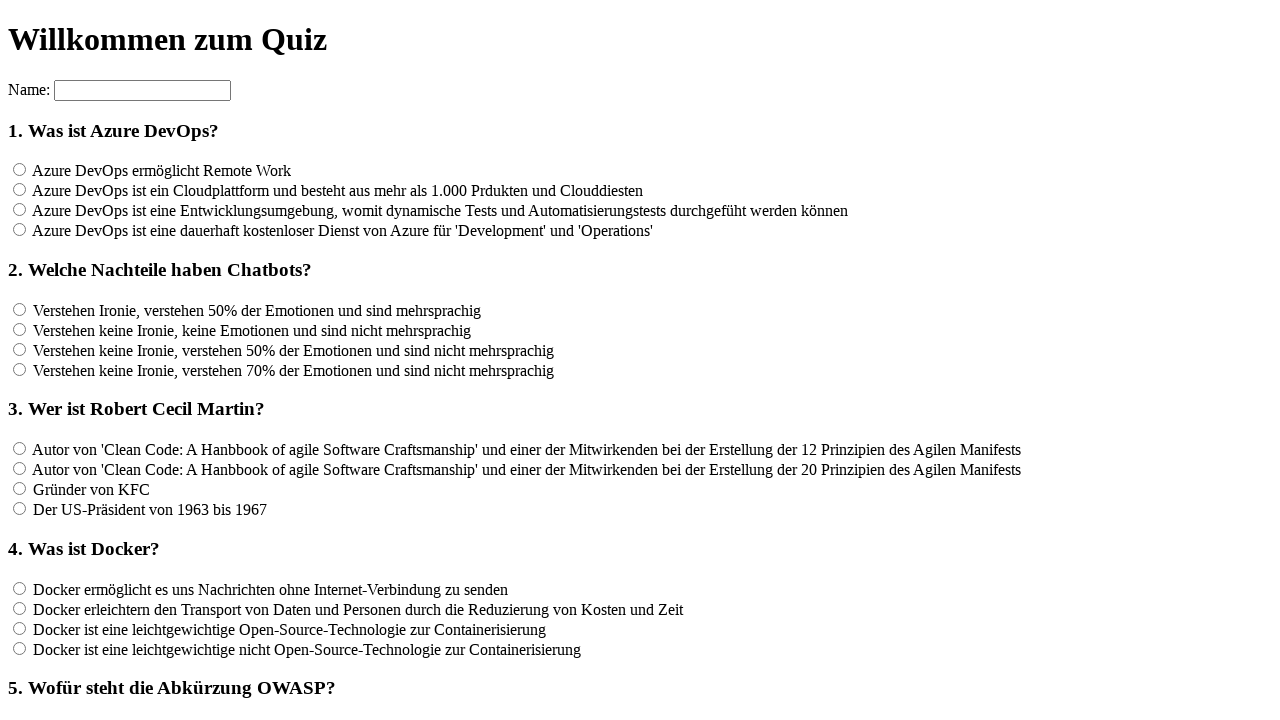

Retrieved all answer options for question 1
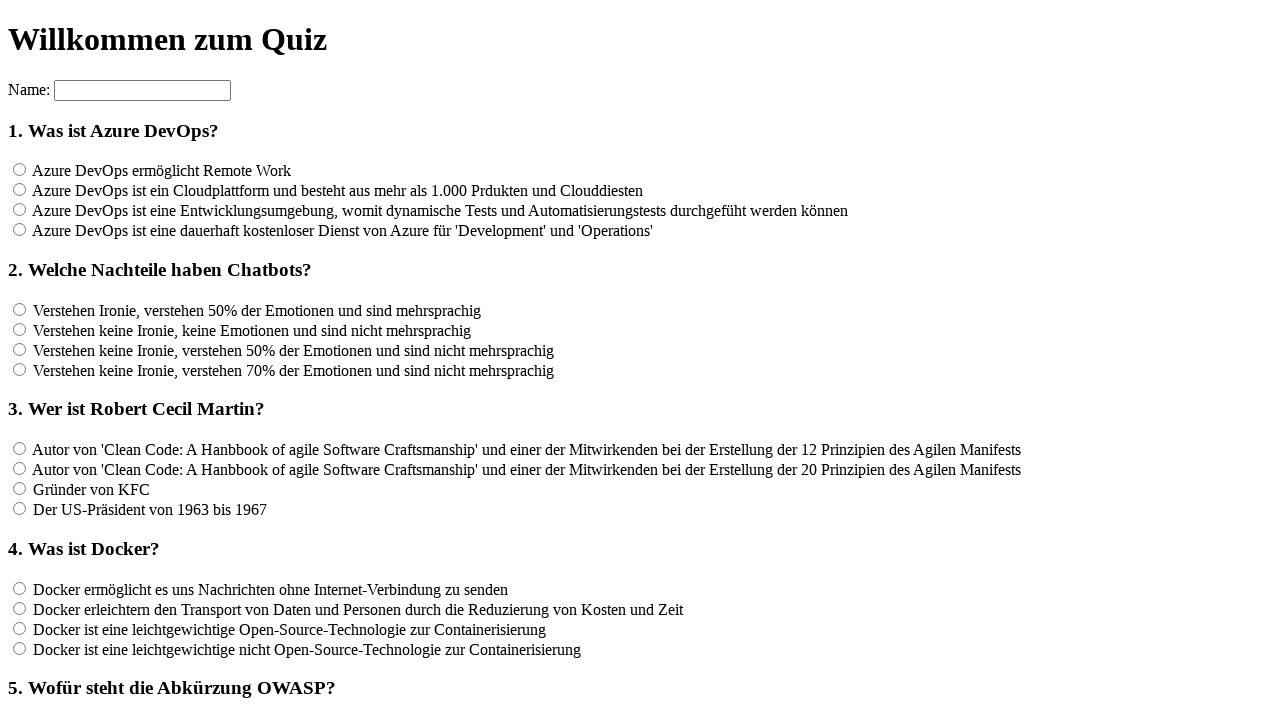

Clicked an answer option for question 1 at (20, 170) on input[name='rf1'] >> nth=0
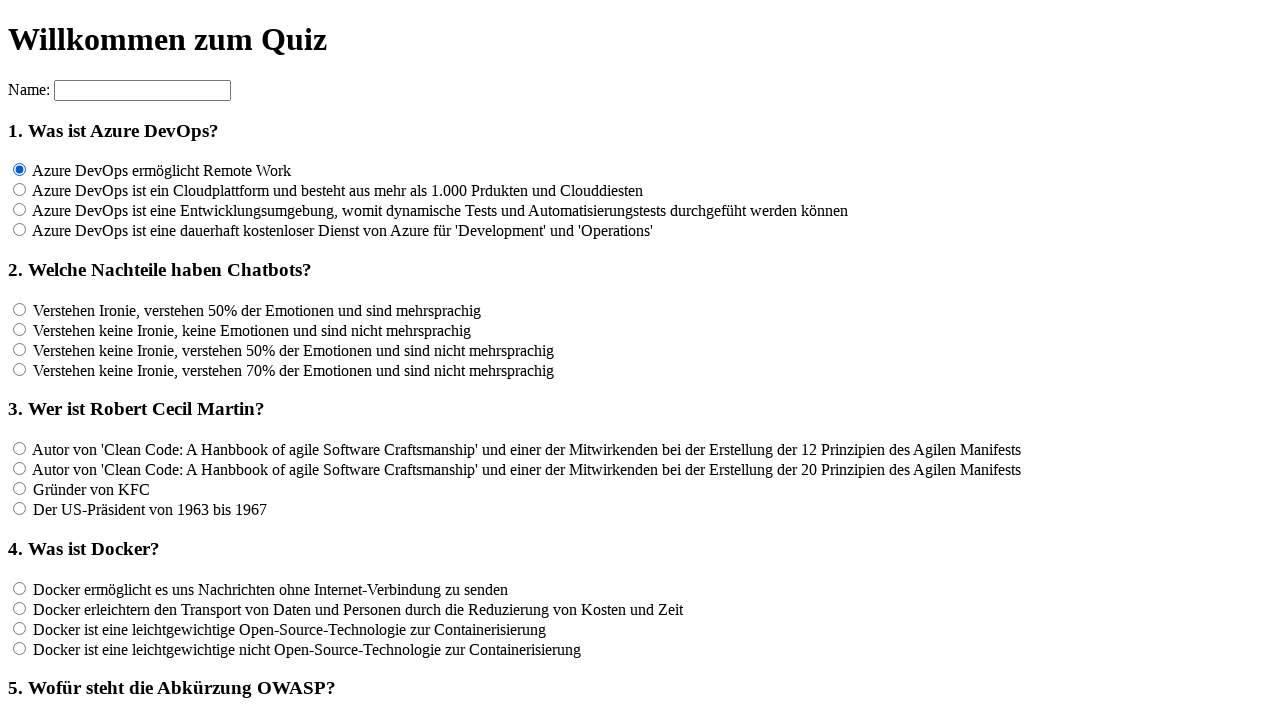

Waited 100ms between answer selections
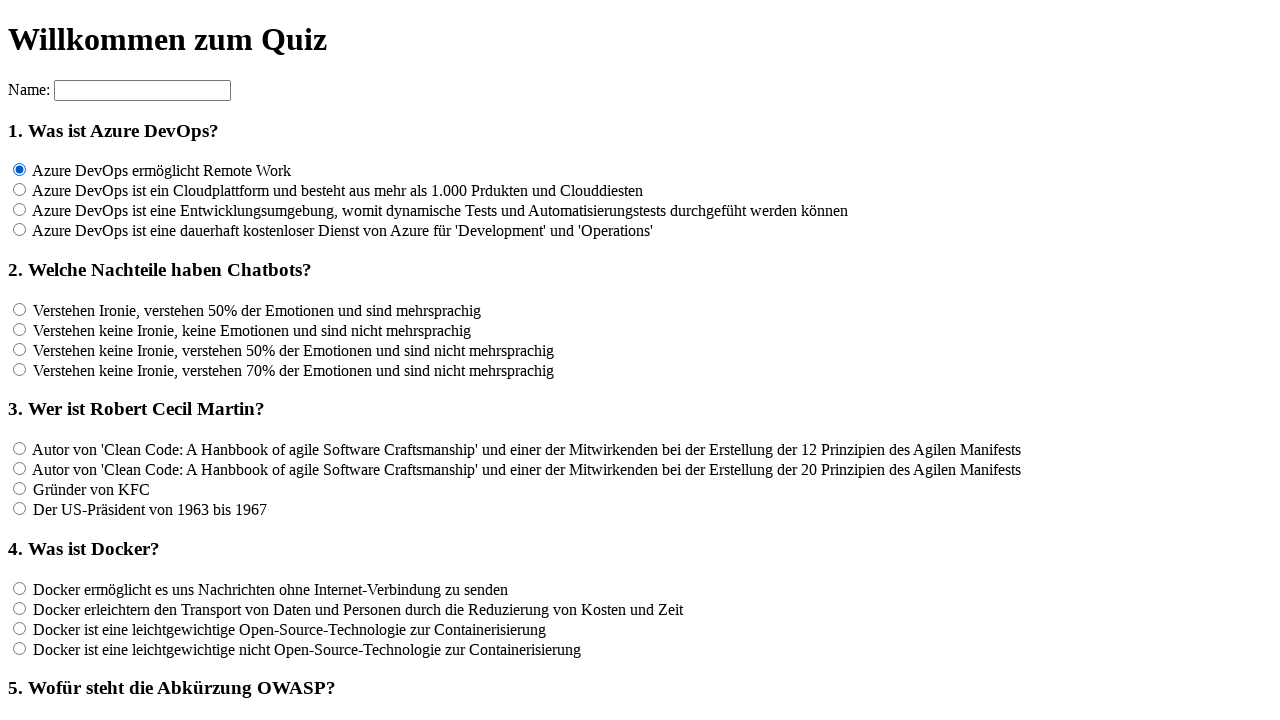

Clicked an answer option for question 1 at (20, 190) on input[name='rf1'] >> nth=1
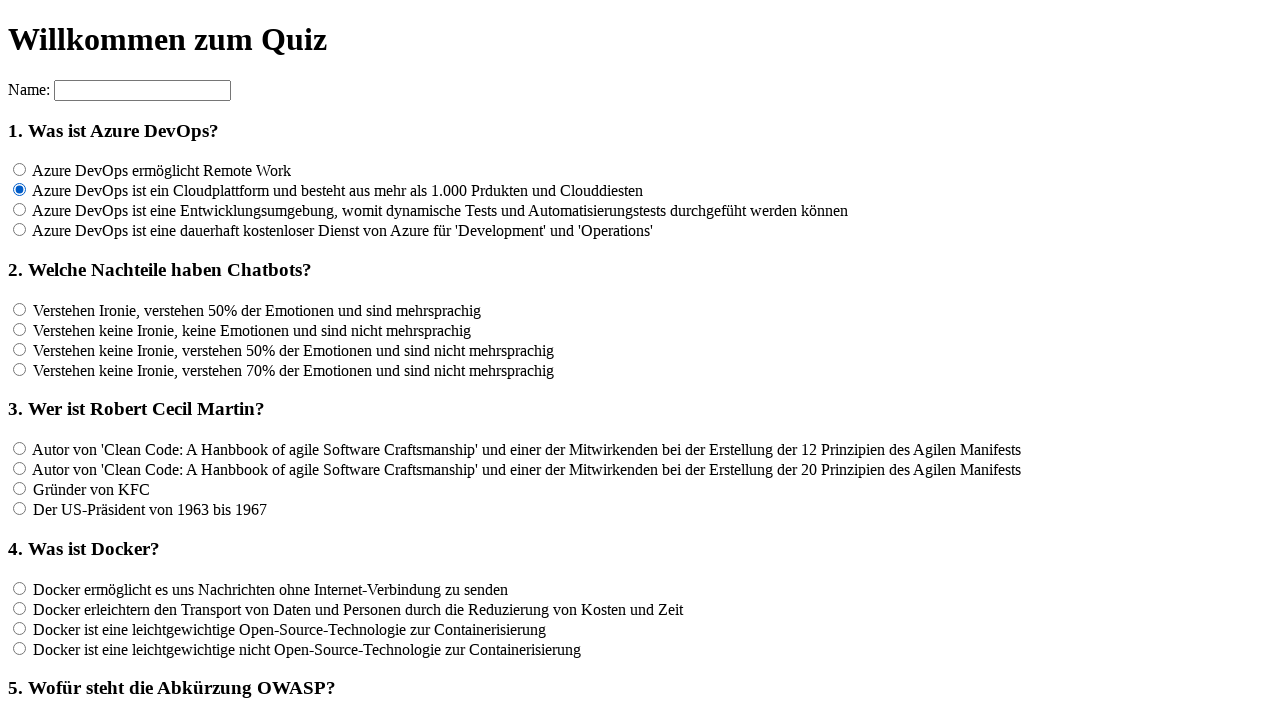

Waited 100ms between answer selections
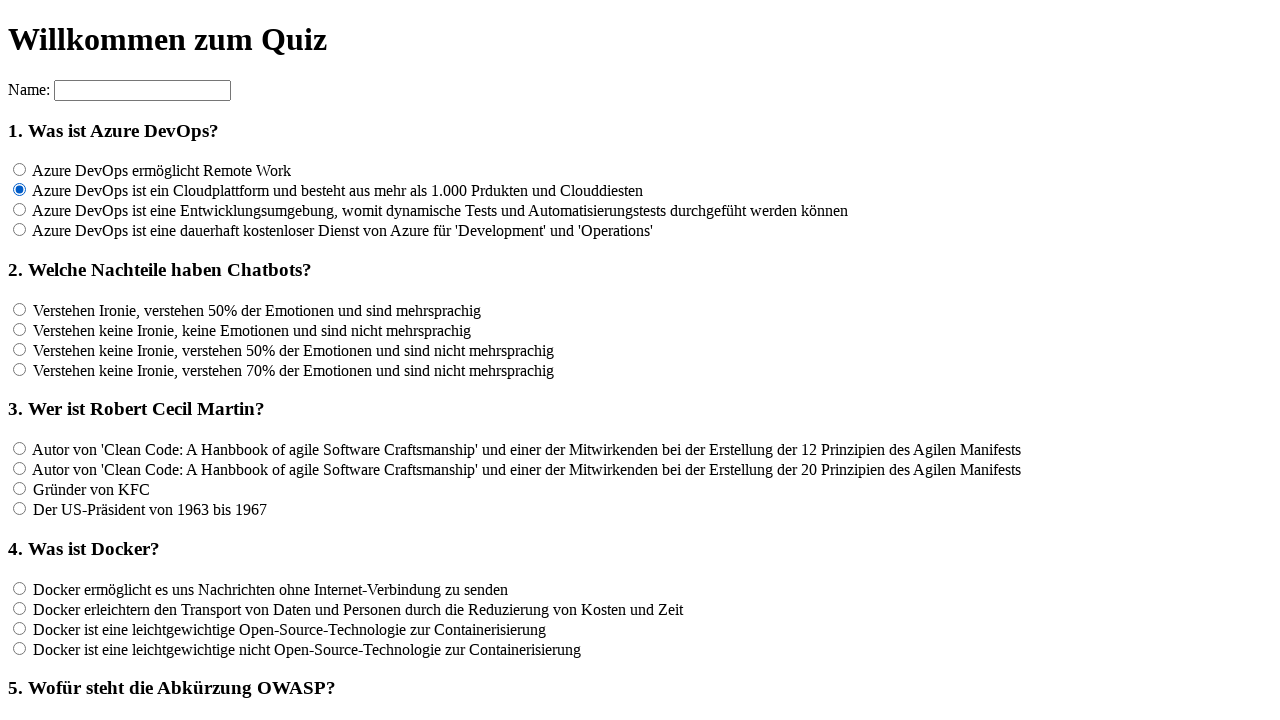

Clicked an answer option for question 1 at (20, 210) on input[name='rf1'] >> nth=2
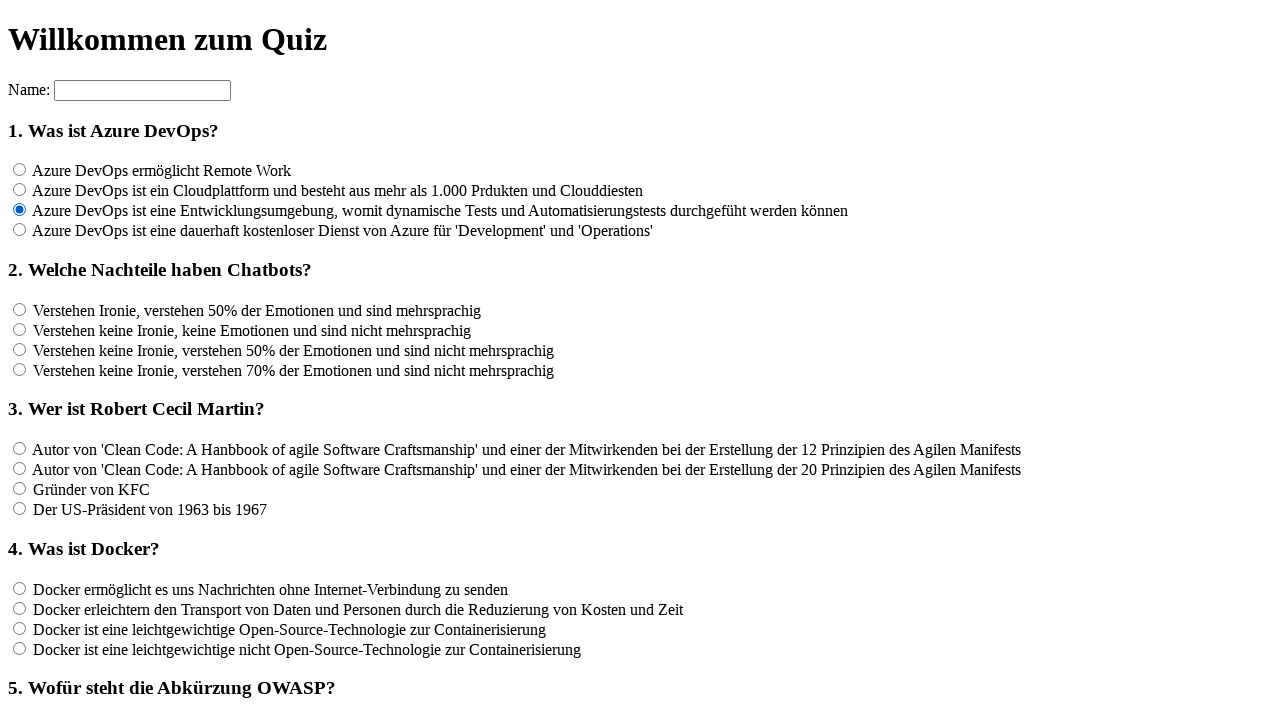

Waited 100ms between answer selections
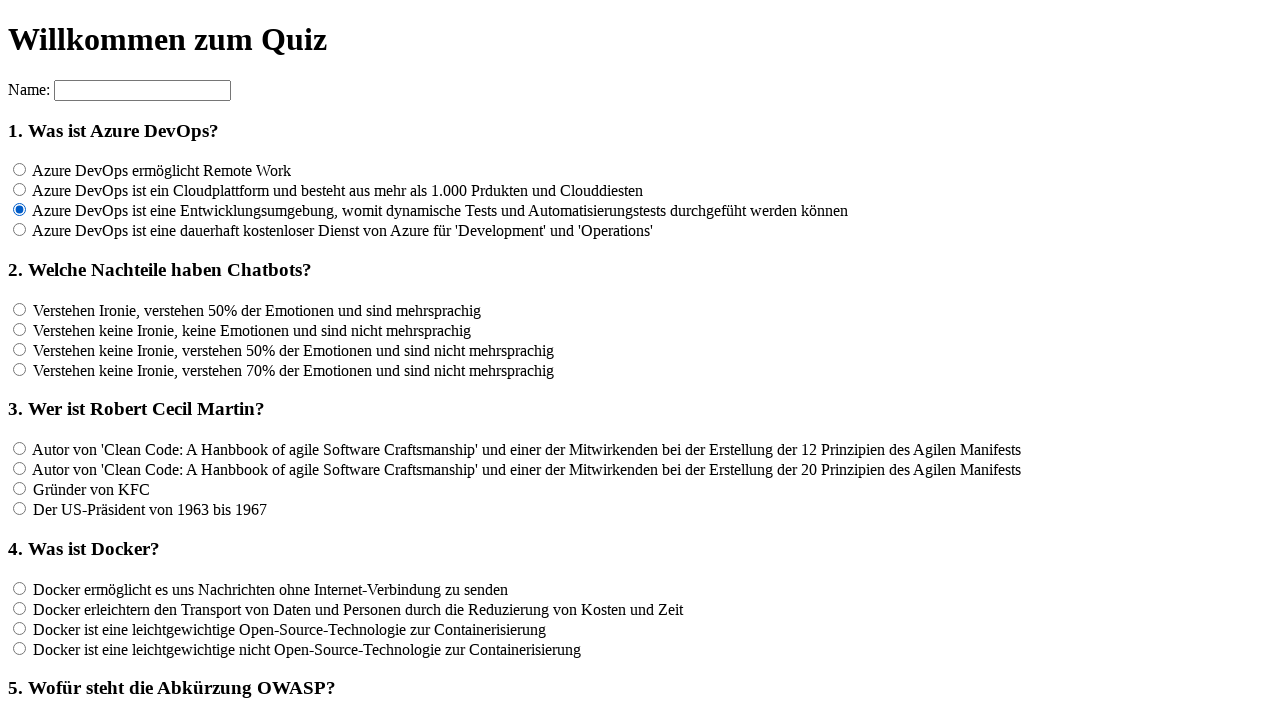

Clicked an answer option for question 1 at (20, 230) on input[name='rf1'] >> nth=3
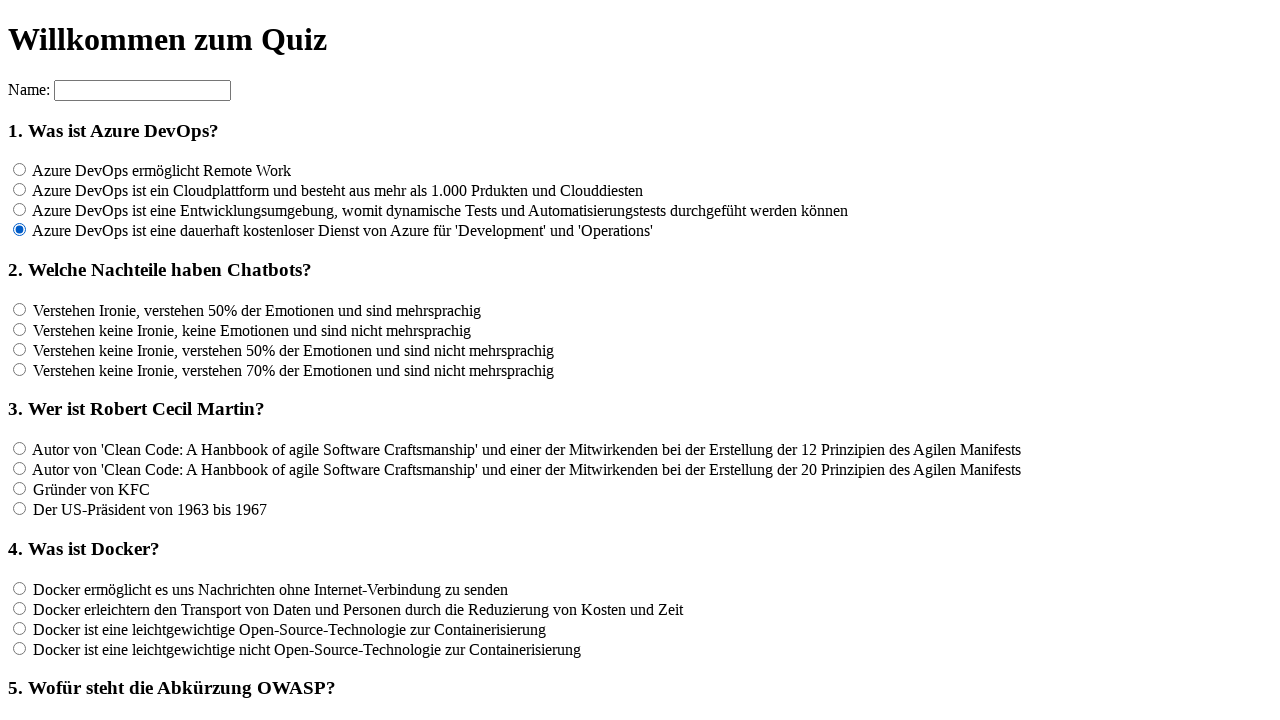

Waited 100ms between answer selections
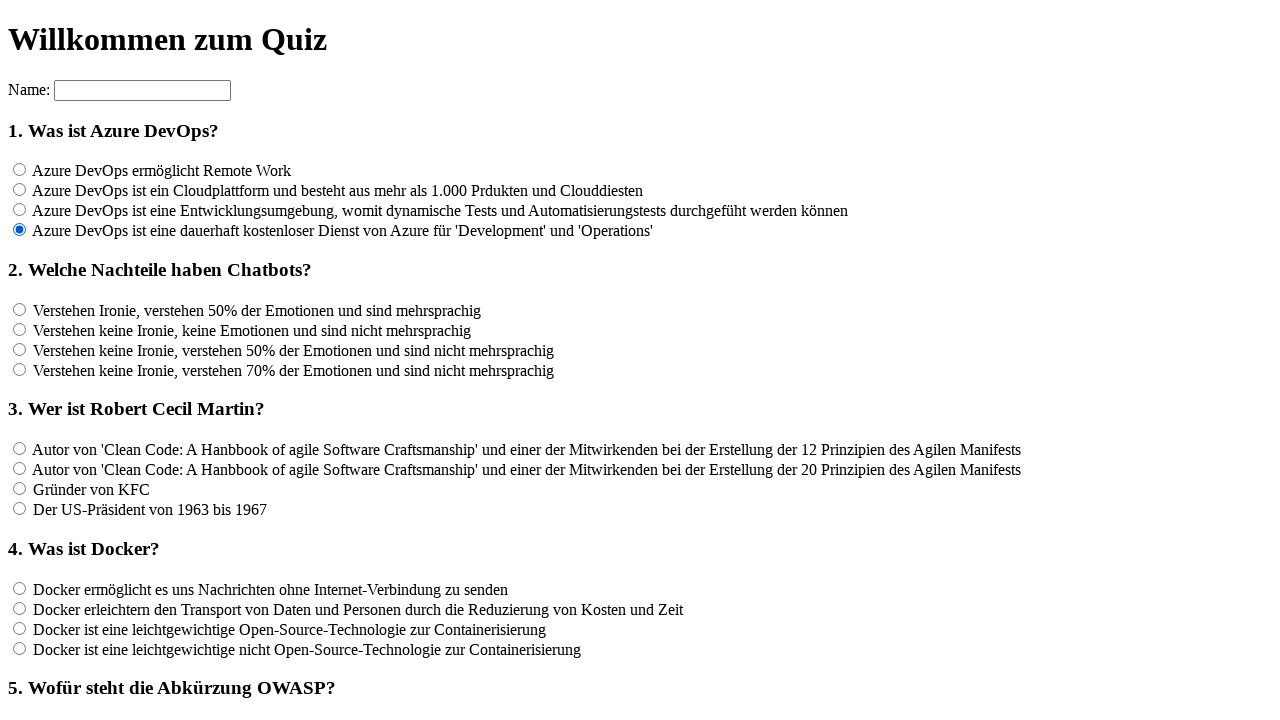

Retrieved all answer options for question 2
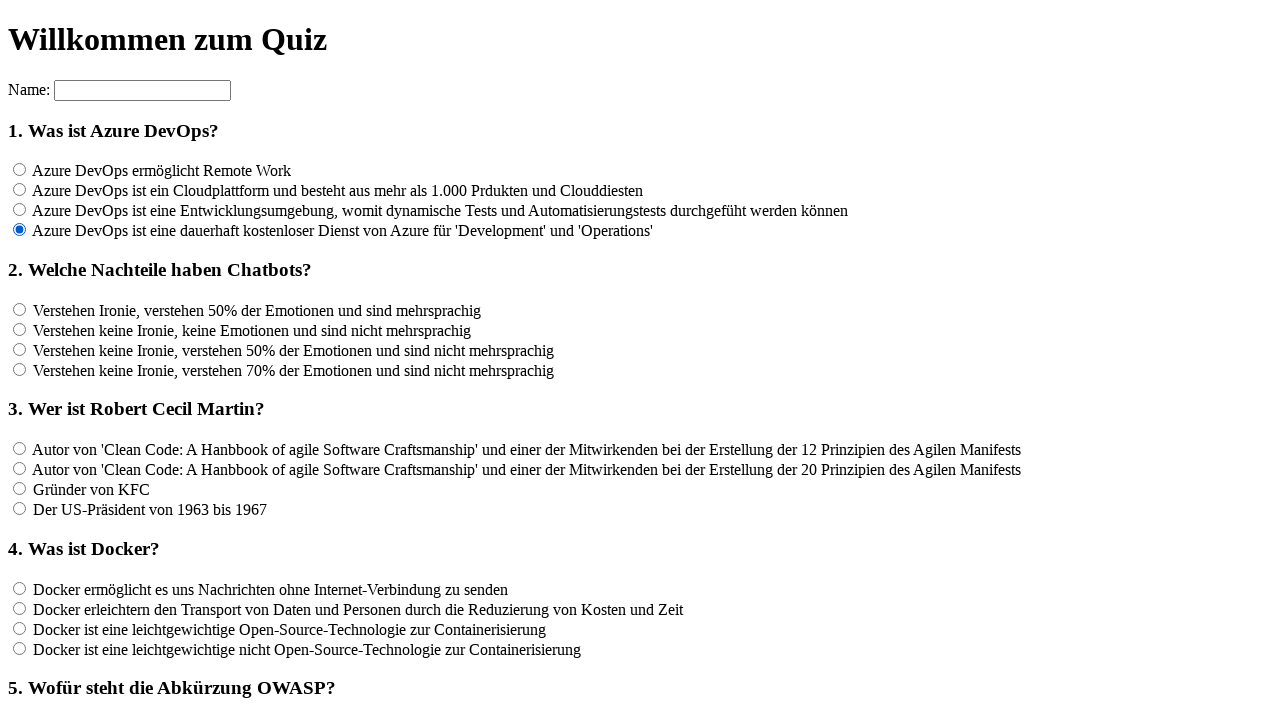

Clicked an answer option for question 2 at (20, 309) on input[name='rf2'] >> nth=0
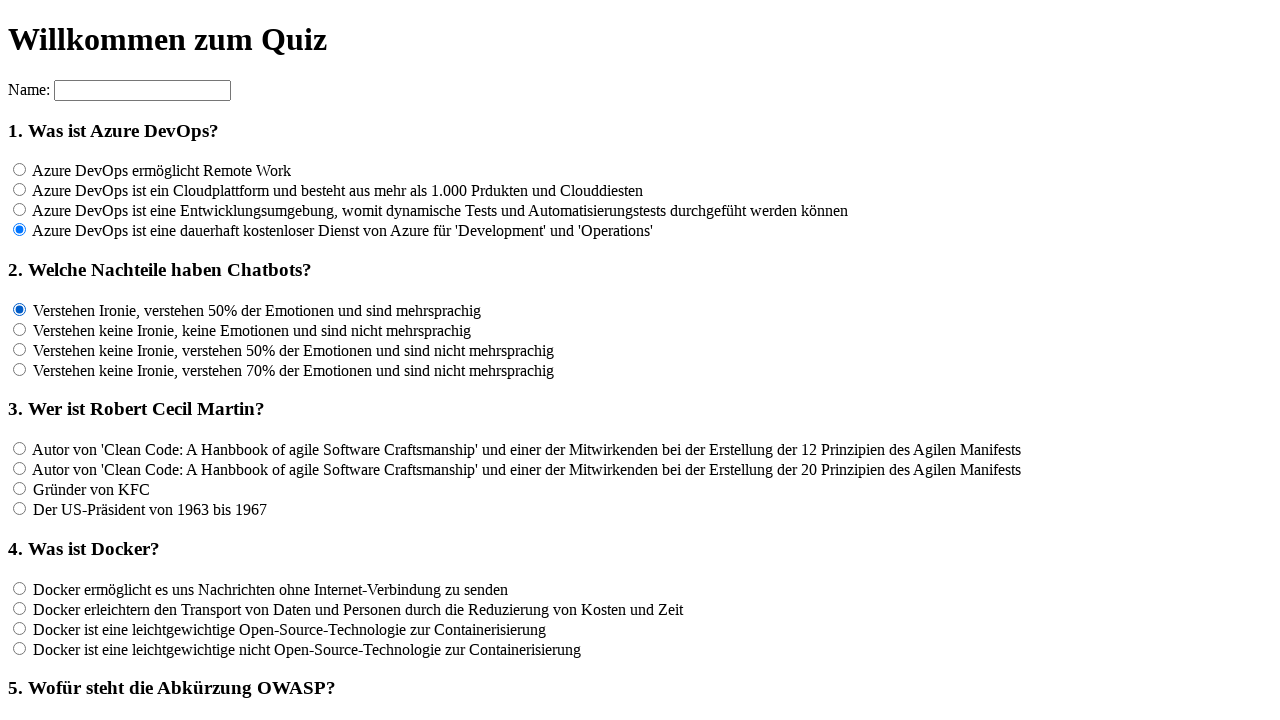

Waited 100ms between answer selections
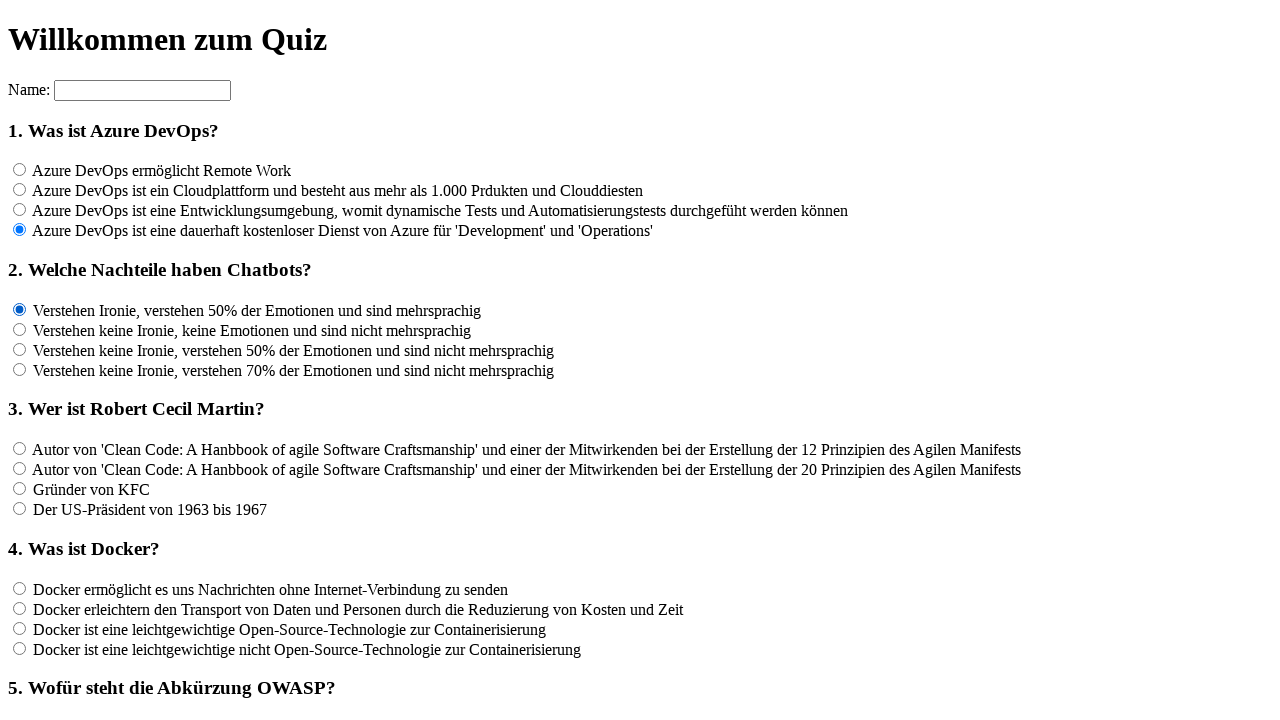

Clicked an answer option for question 2 at (20, 329) on input[name='rf2'] >> nth=1
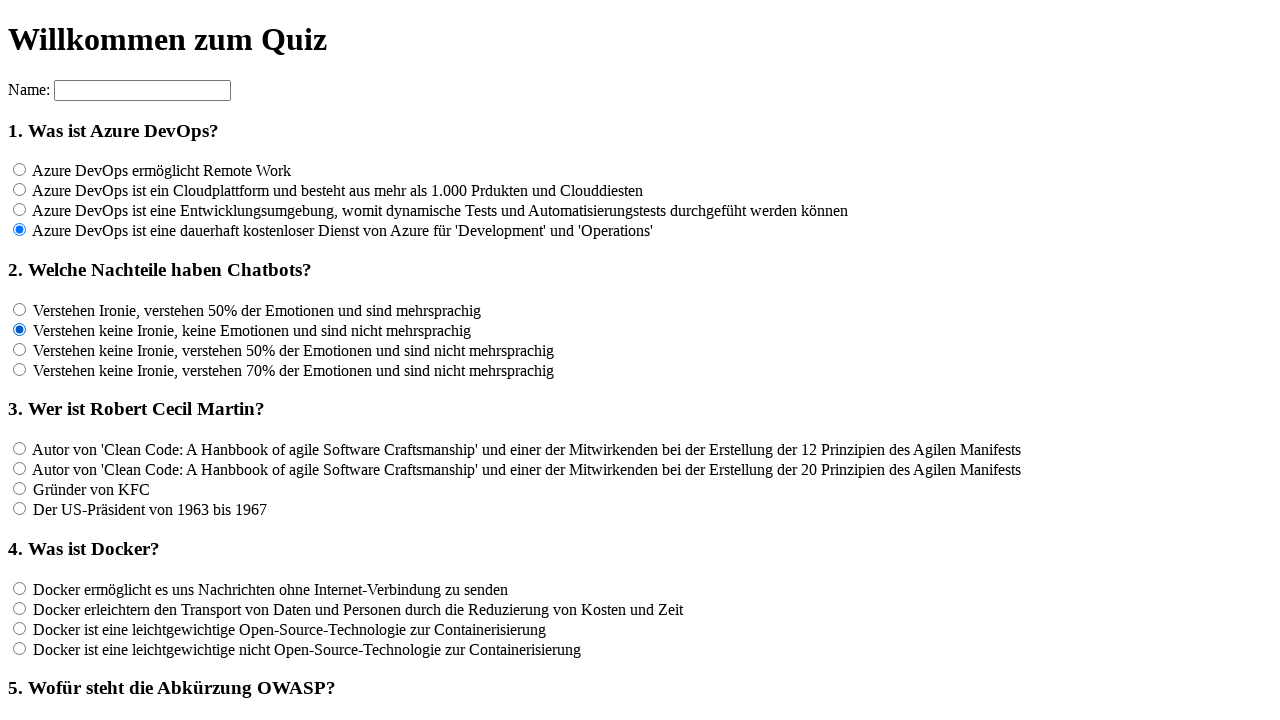

Waited 100ms between answer selections
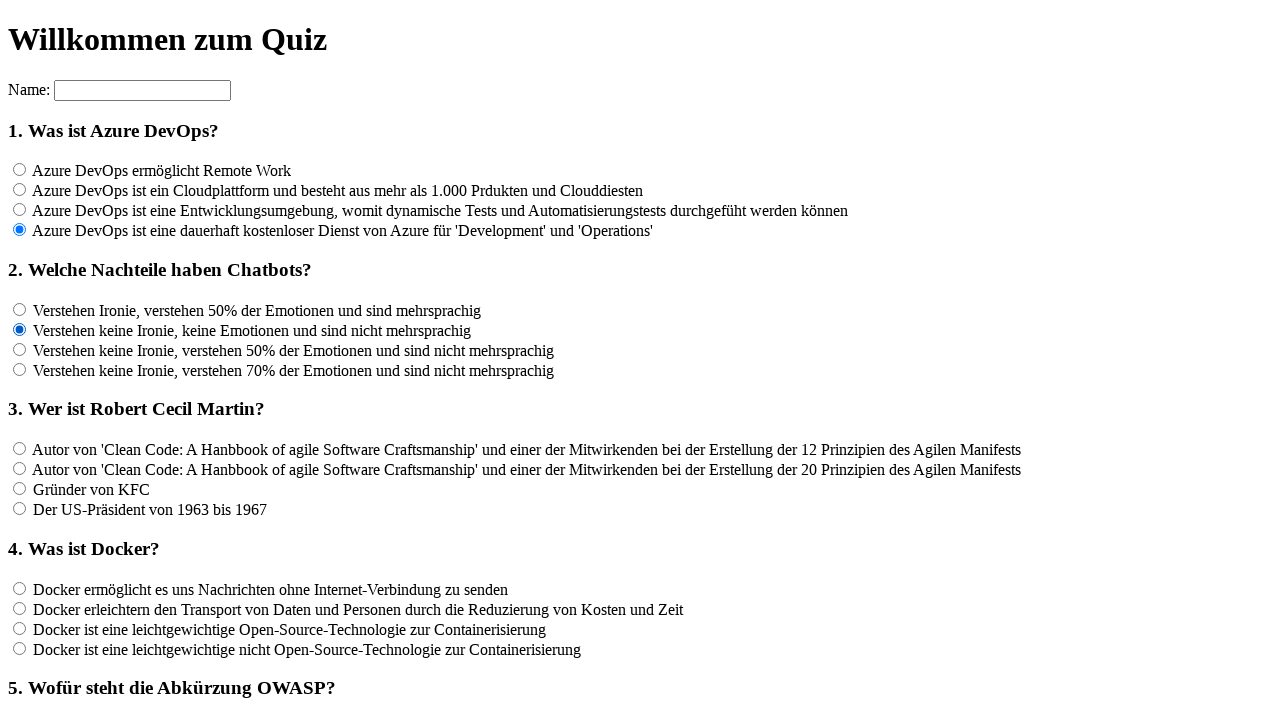

Clicked an answer option for question 2 at (20, 349) on input[name='rf2'] >> nth=2
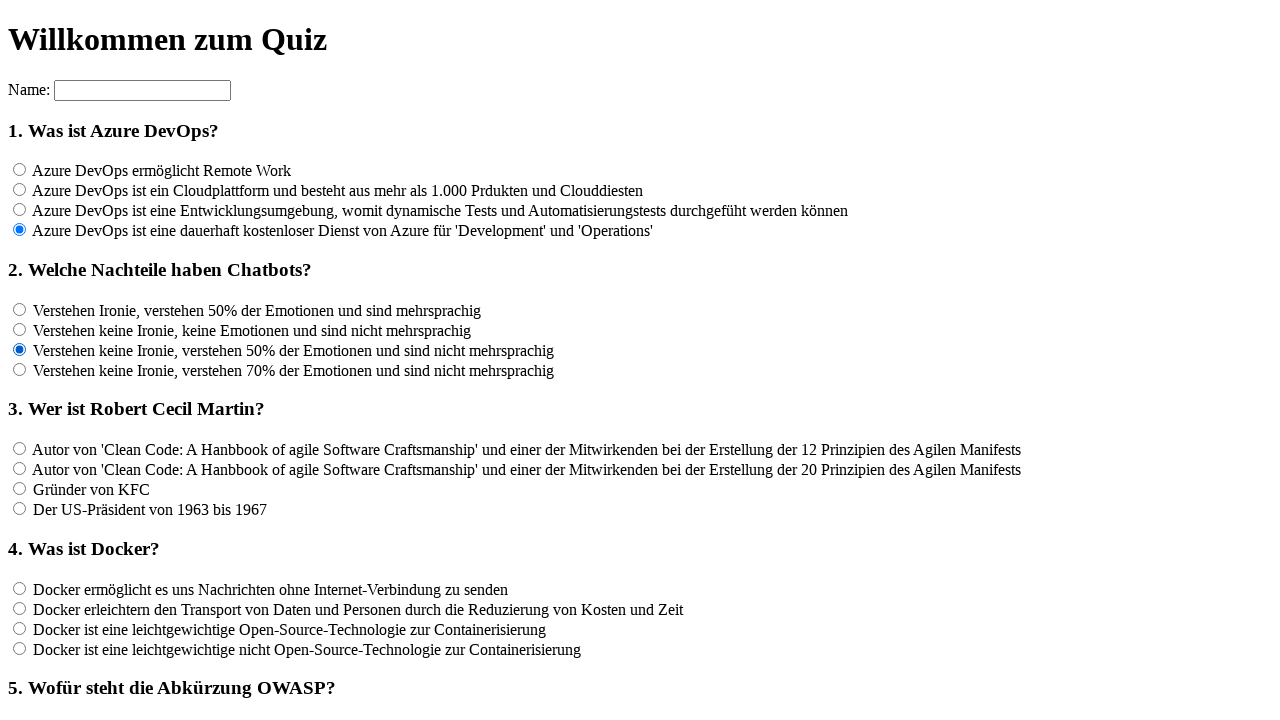

Waited 100ms between answer selections
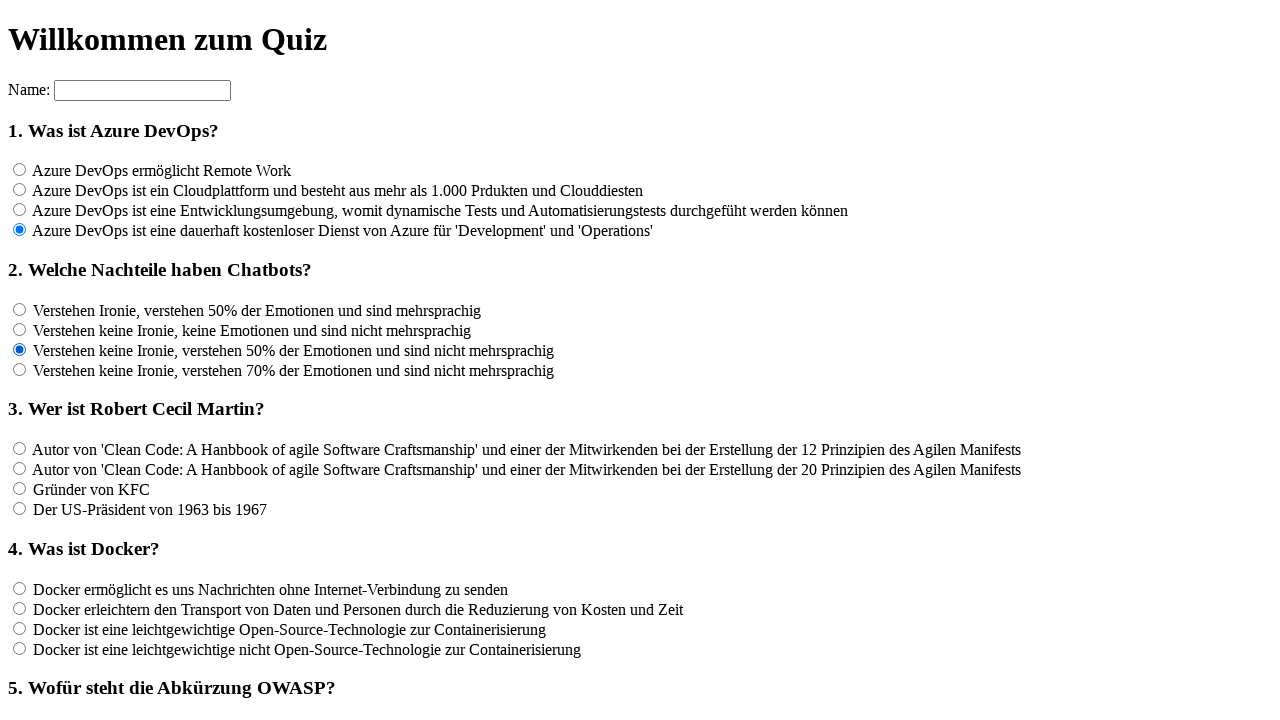

Clicked an answer option for question 2 at (20, 369) on input[name='rf2'] >> nth=3
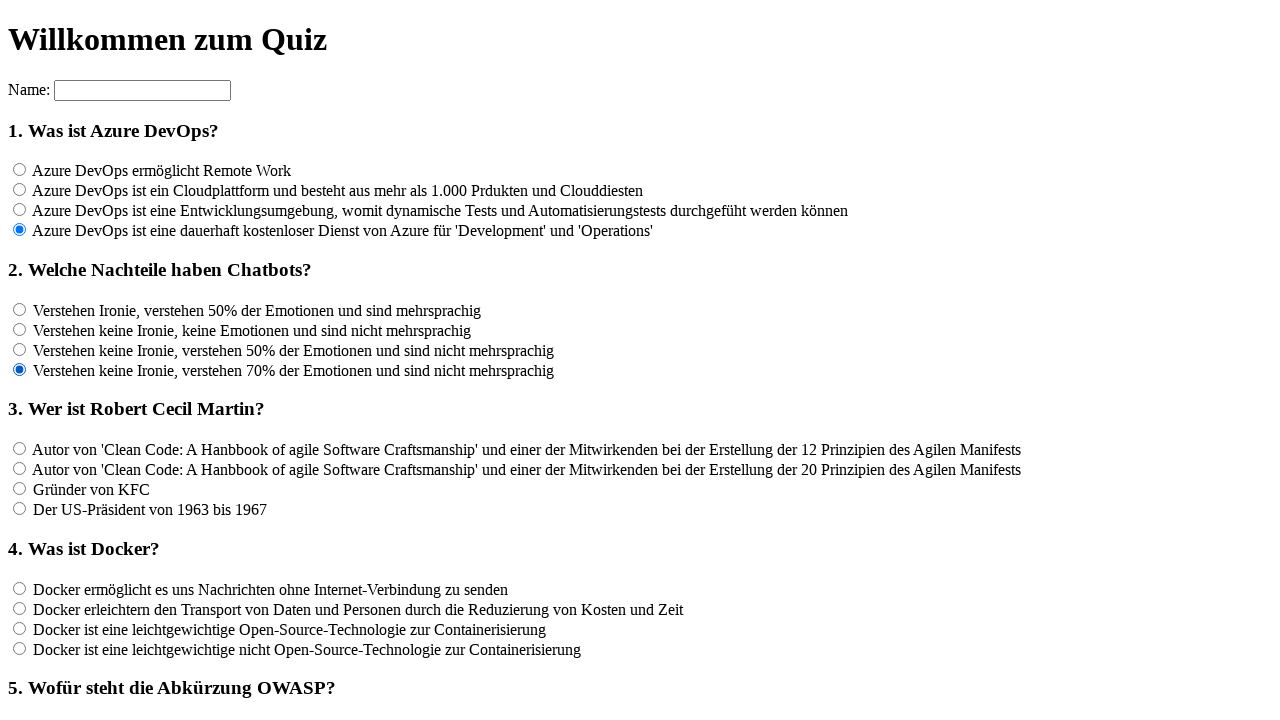

Waited 100ms between answer selections
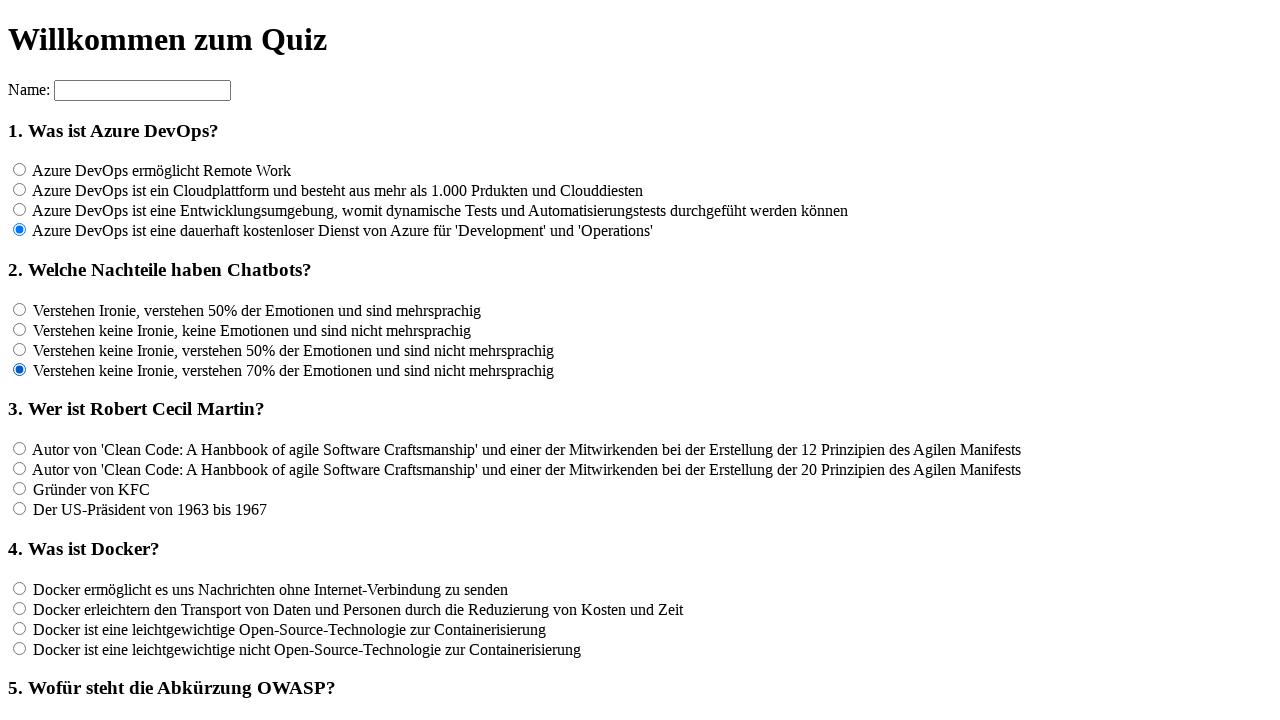

Retrieved all answer options for question 3
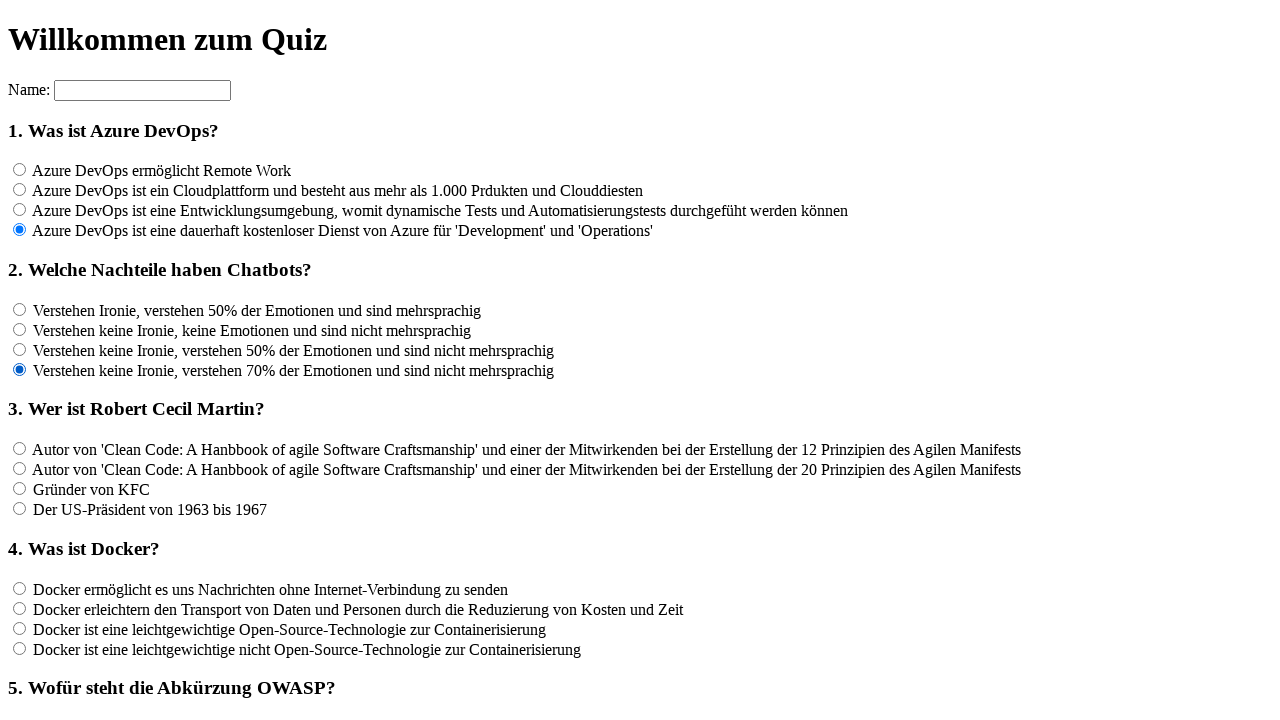

Clicked an answer option for question 3 at (20, 449) on input[name='rf3'] >> nth=0
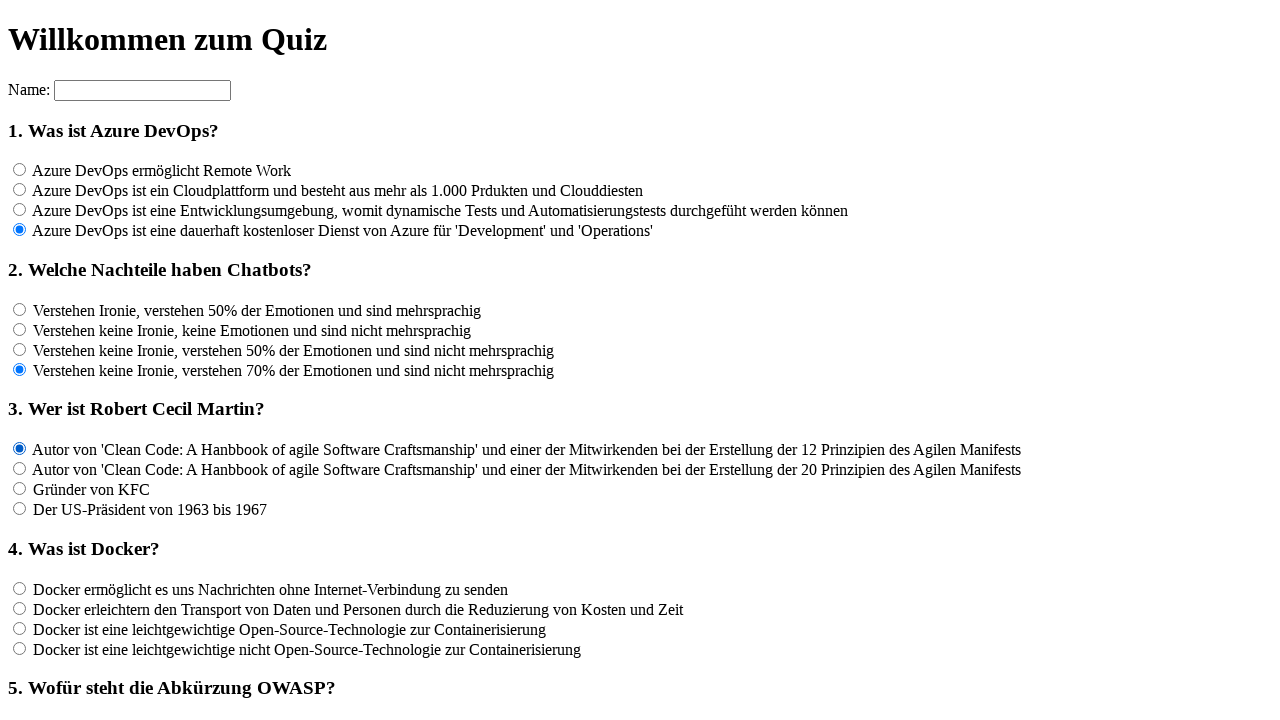

Waited 100ms between answer selections
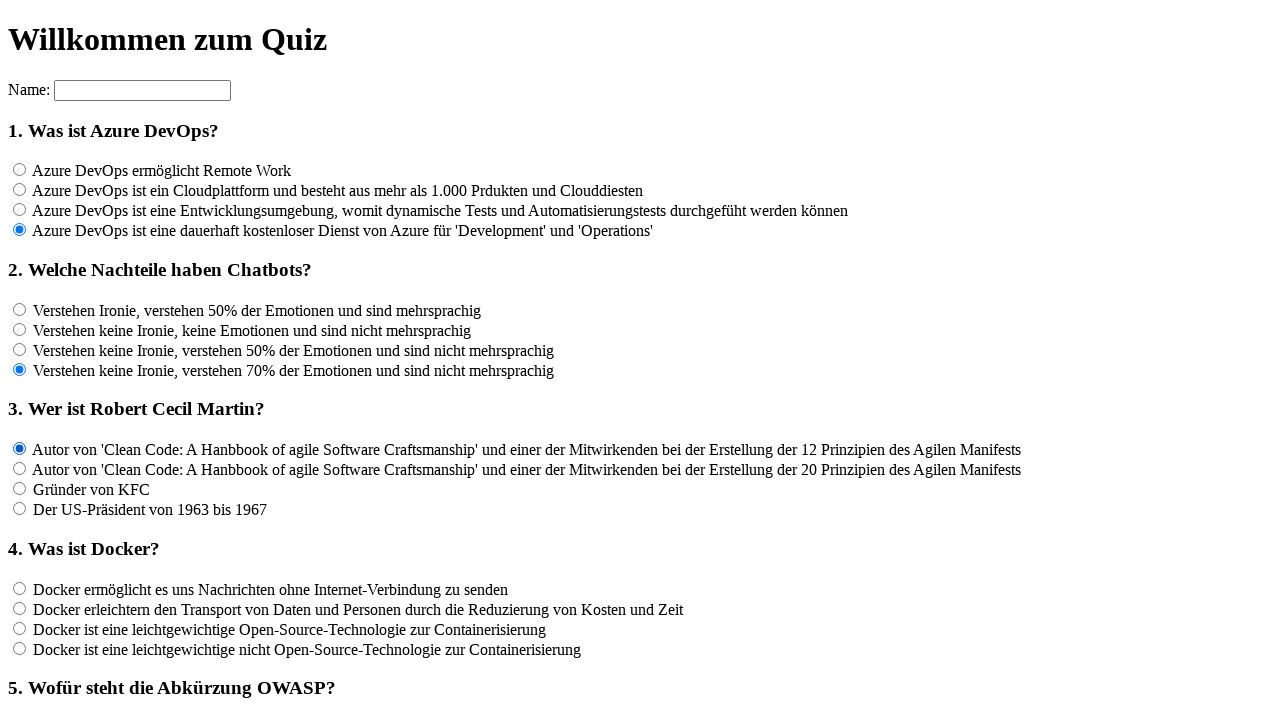

Clicked an answer option for question 3 at (20, 469) on input[name='rf3'] >> nth=1
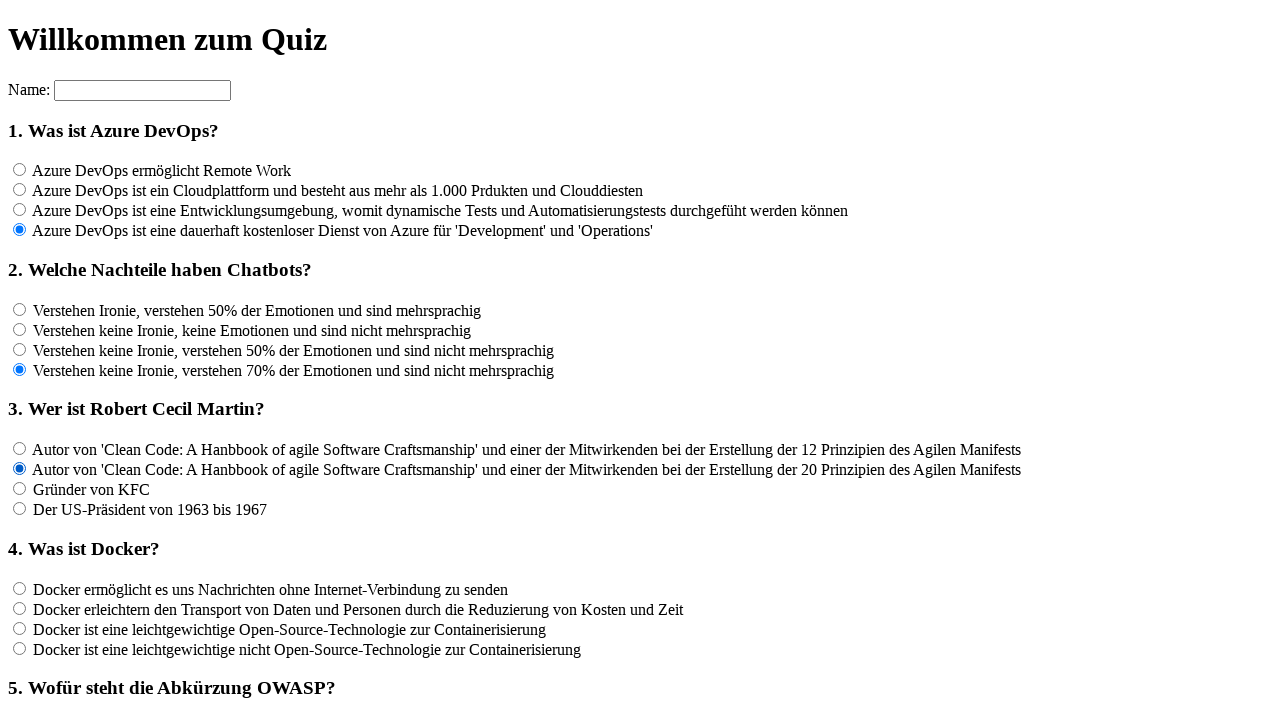

Waited 100ms between answer selections
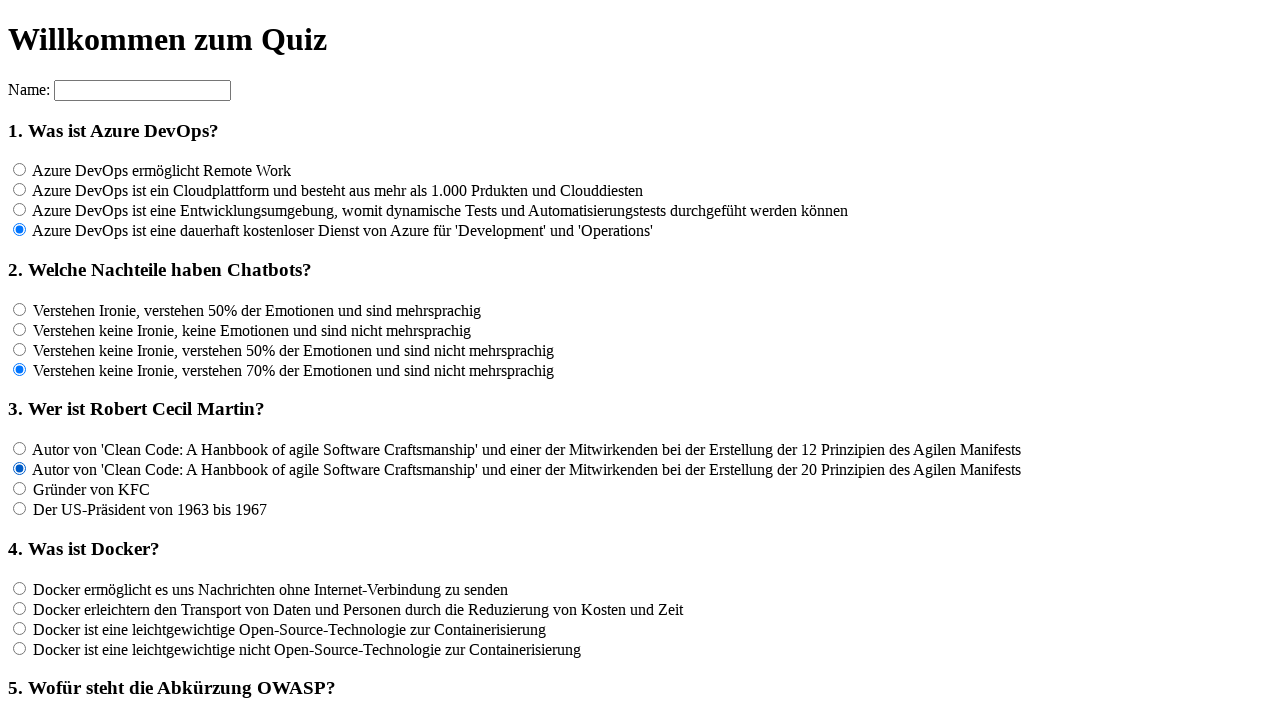

Clicked an answer option for question 3 at (20, 489) on input[name='rf3'] >> nth=2
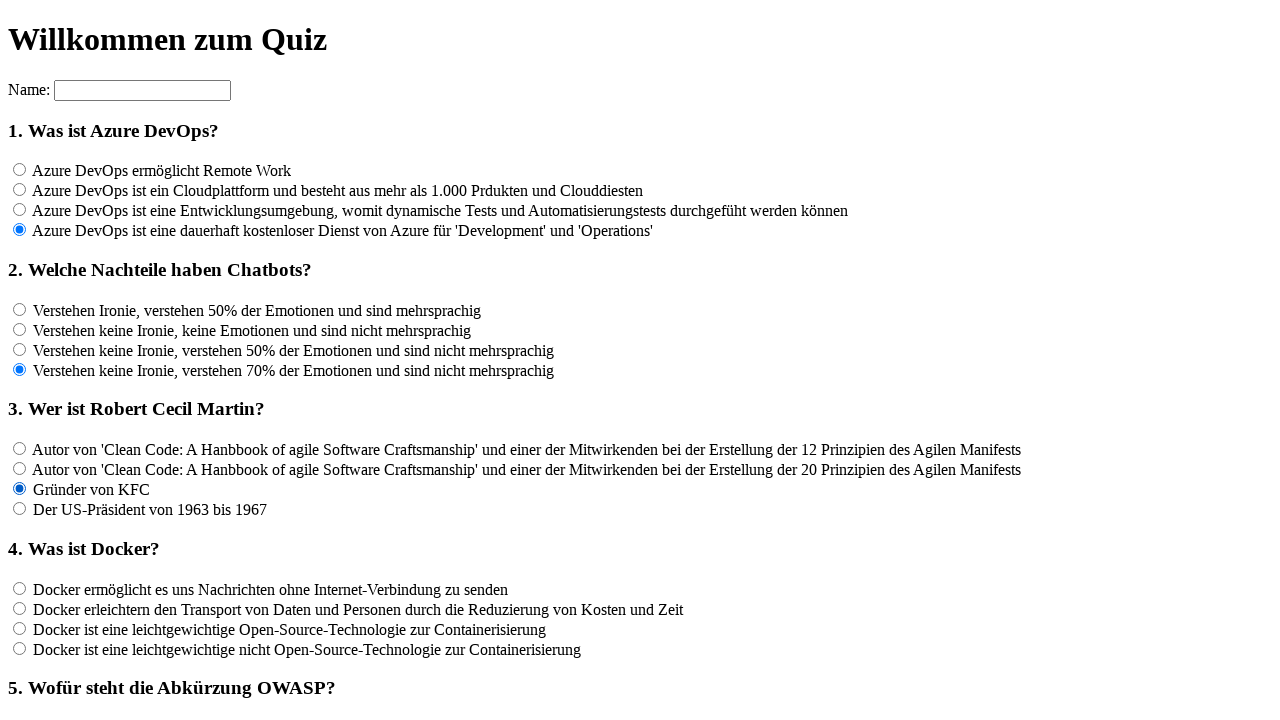

Waited 100ms between answer selections
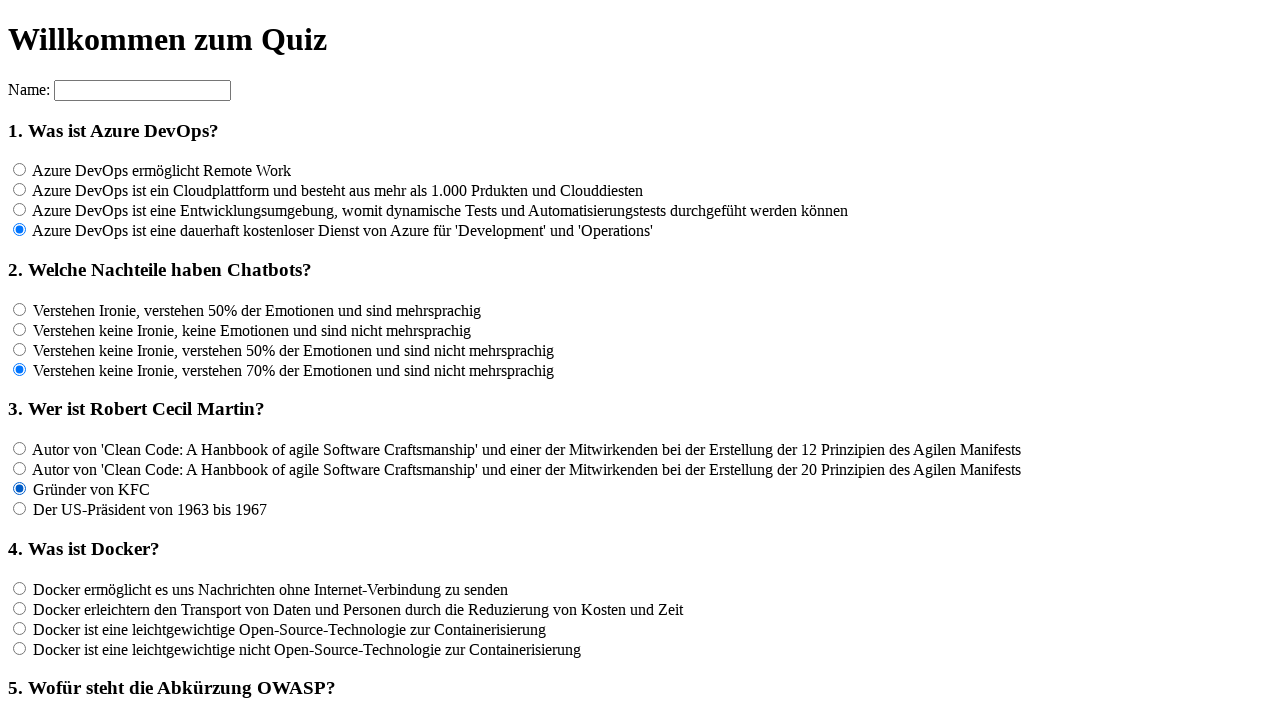

Clicked an answer option for question 3 at (20, 509) on input[name='rf3'] >> nth=3
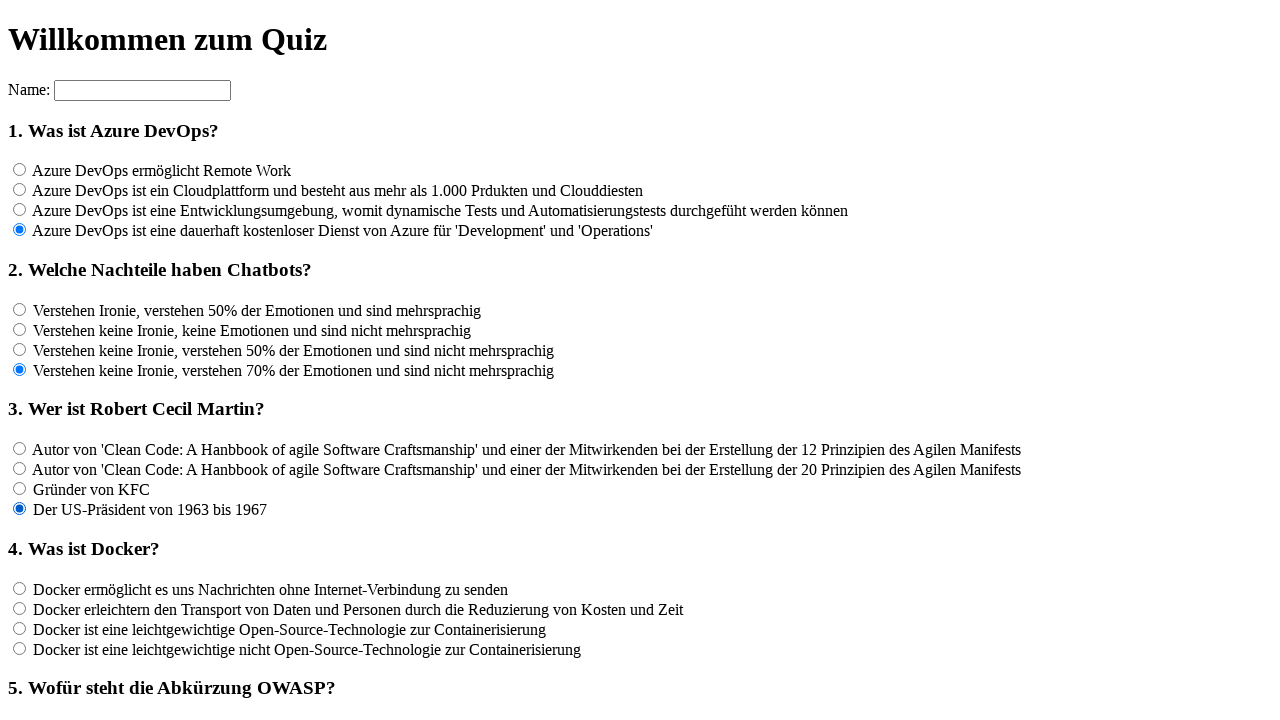

Waited 100ms between answer selections
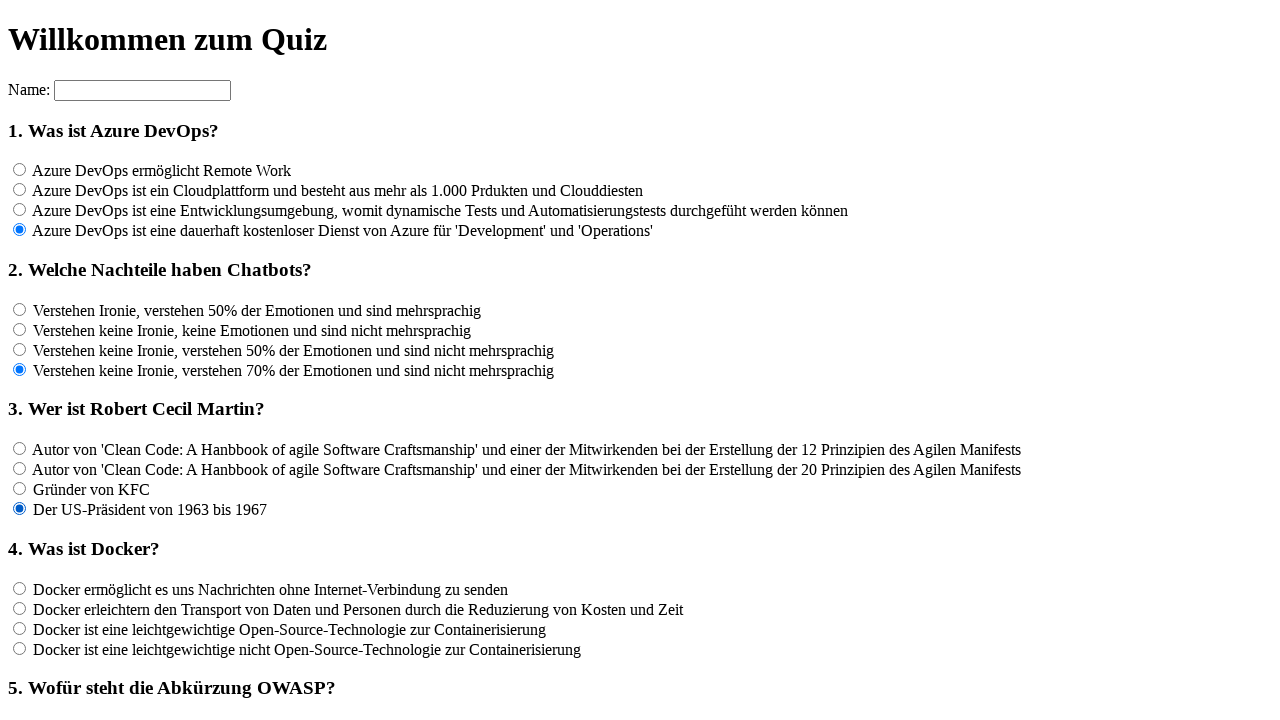

Retrieved all answer options for question 4
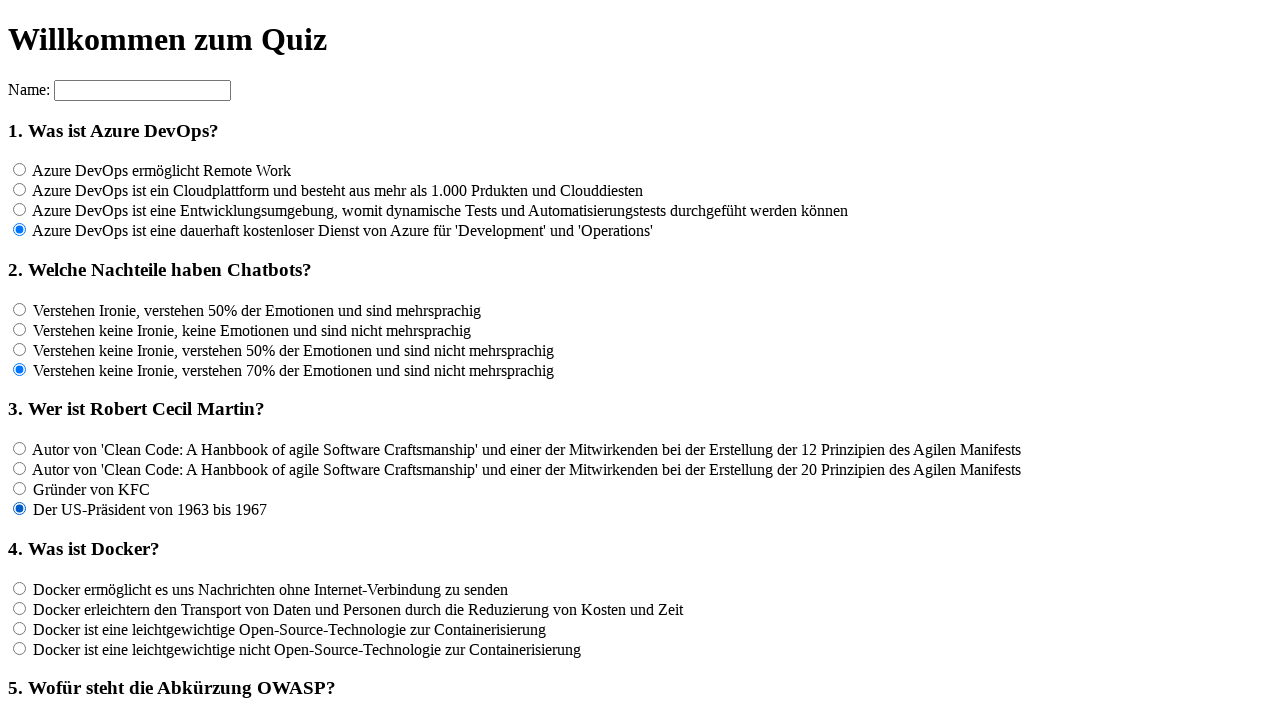

Clicked an answer option for question 4 at (20, 588) on input[name='rf4'] >> nth=0
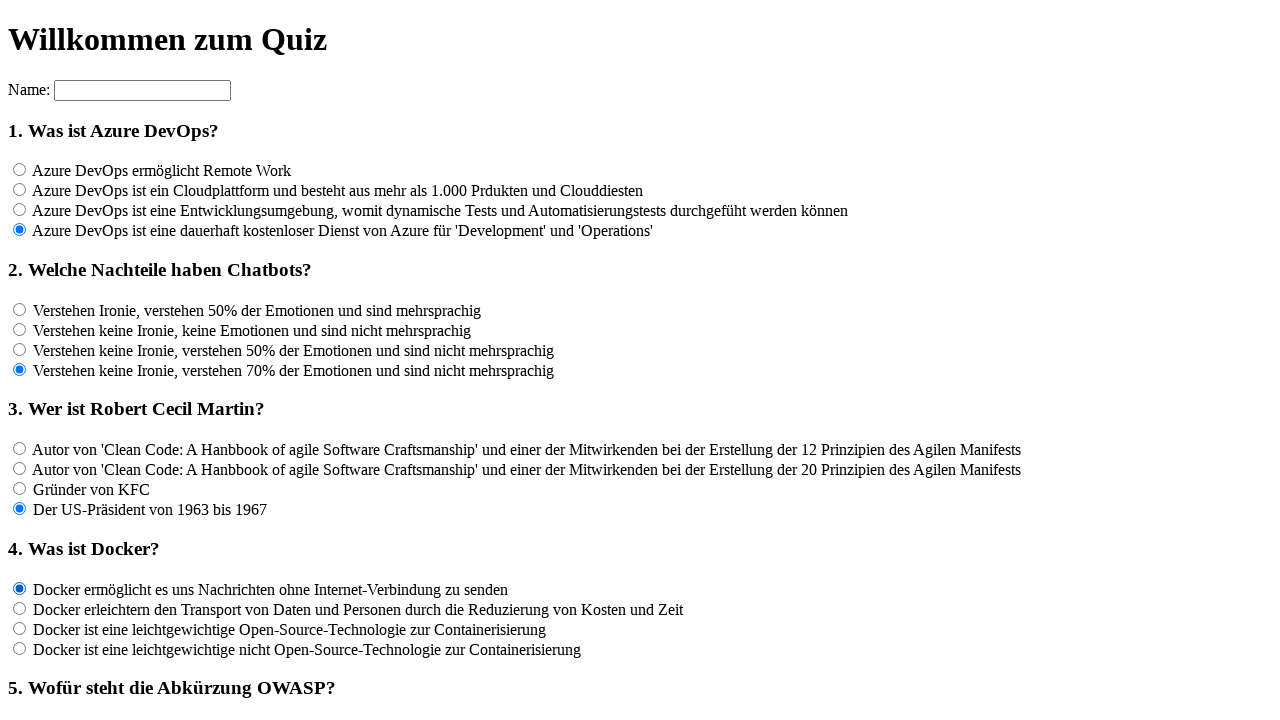

Waited 100ms between answer selections
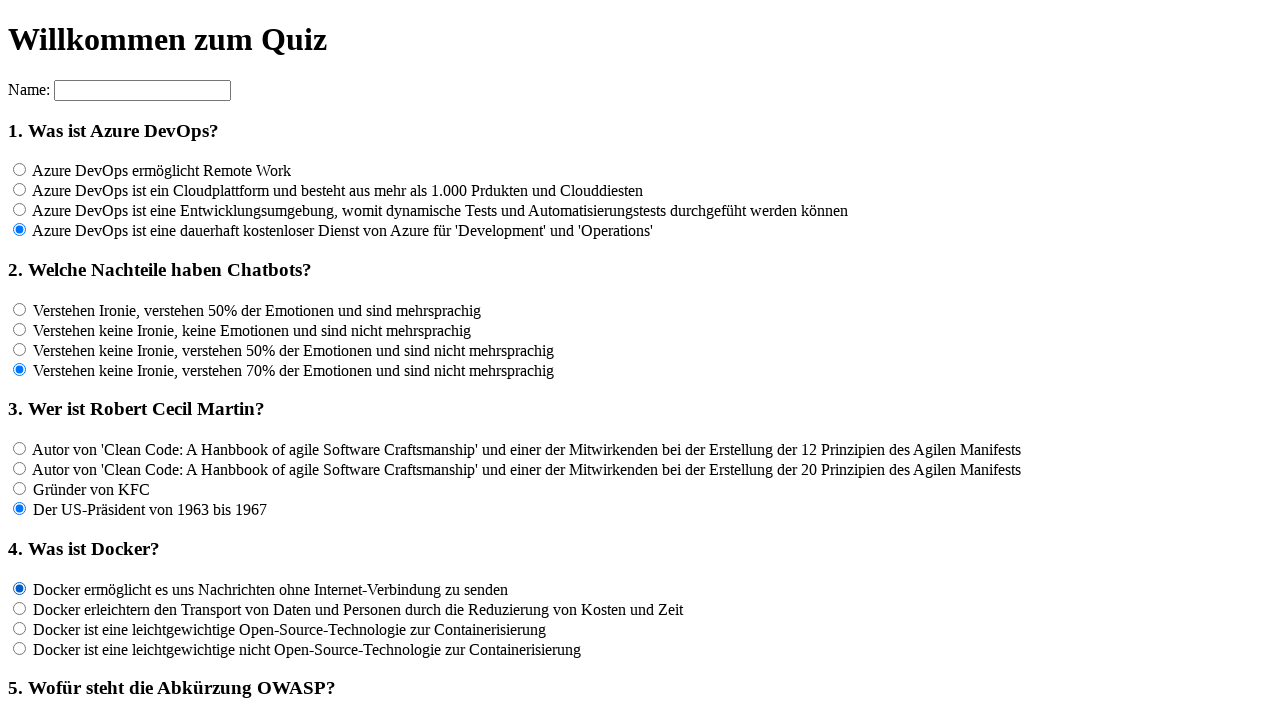

Clicked an answer option for question 4 at (20, 608) on input[name='rf4'] >> nth=1
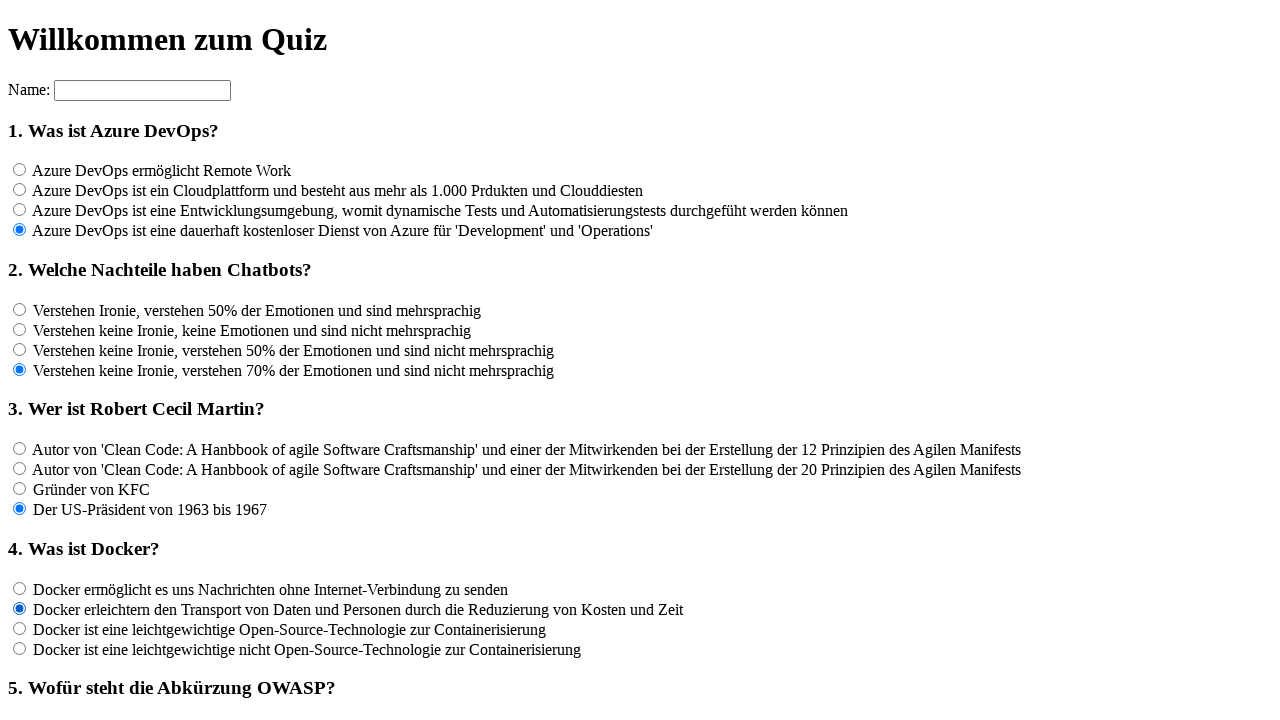

Waited 100ms between answer selections
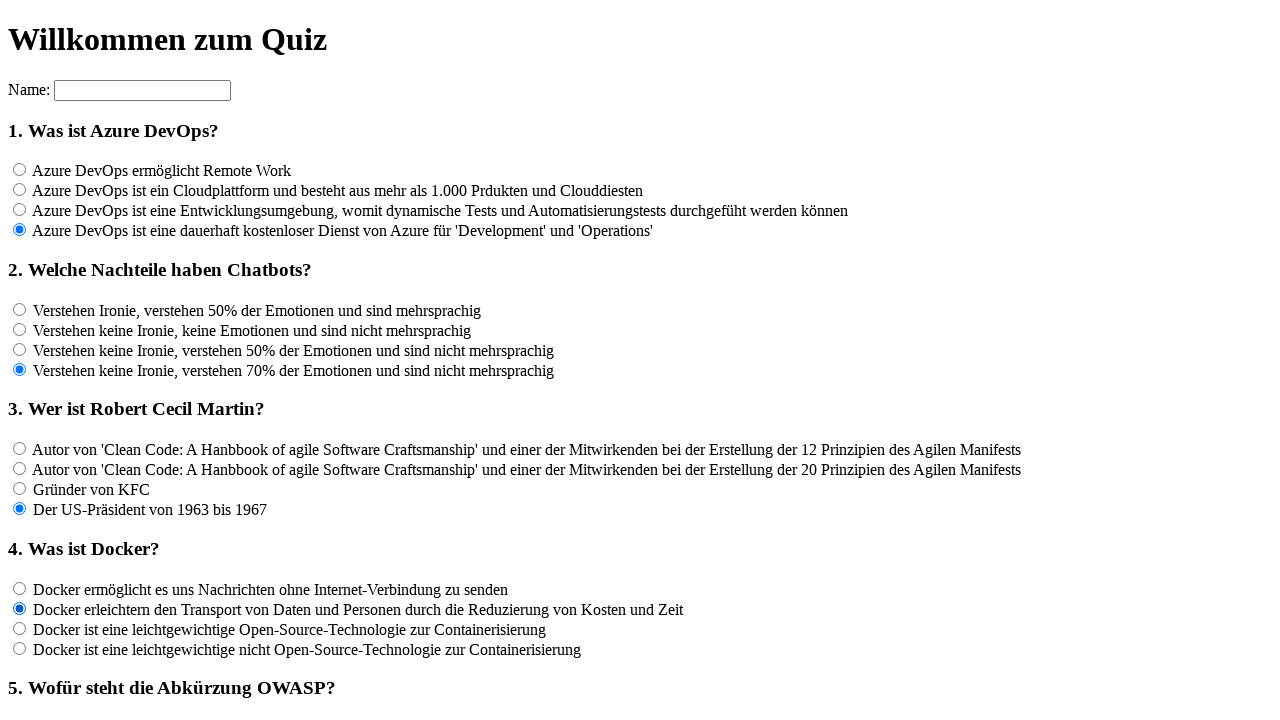

Clicked an answer option for question 4 at (20, 628) on input[name='rf4'] >> nth=2
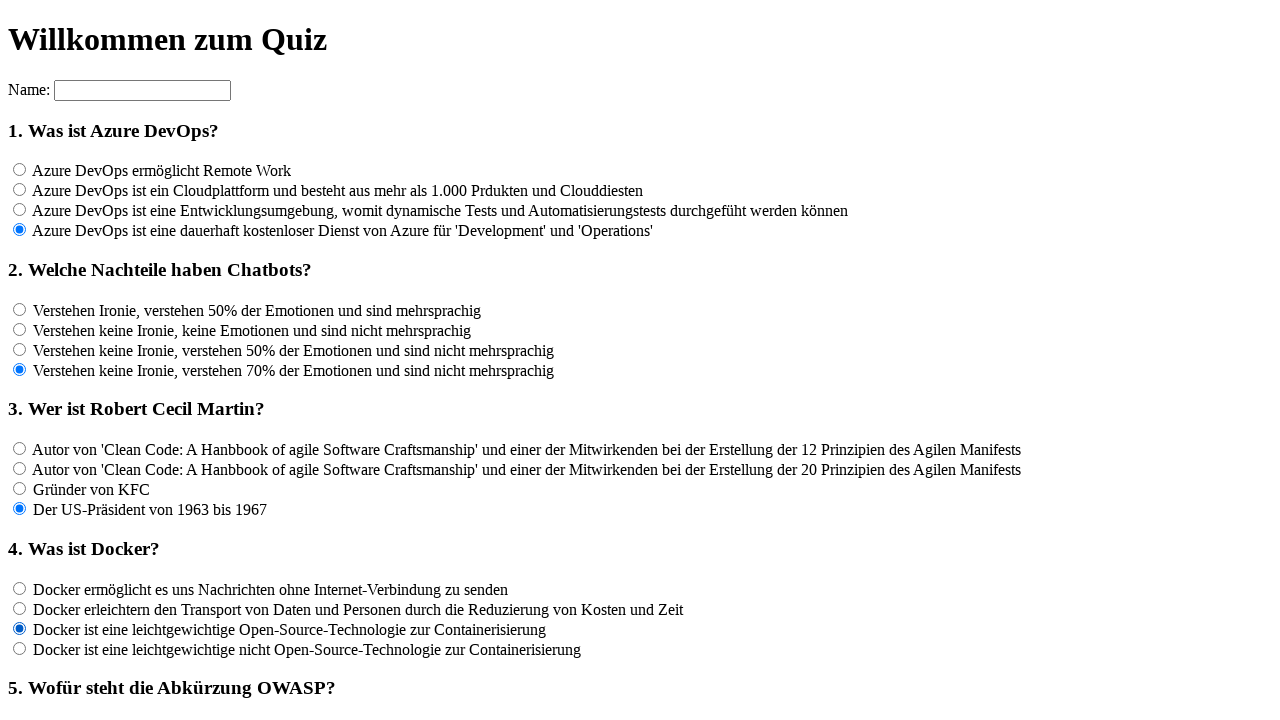

Waited 100ms between answer selections
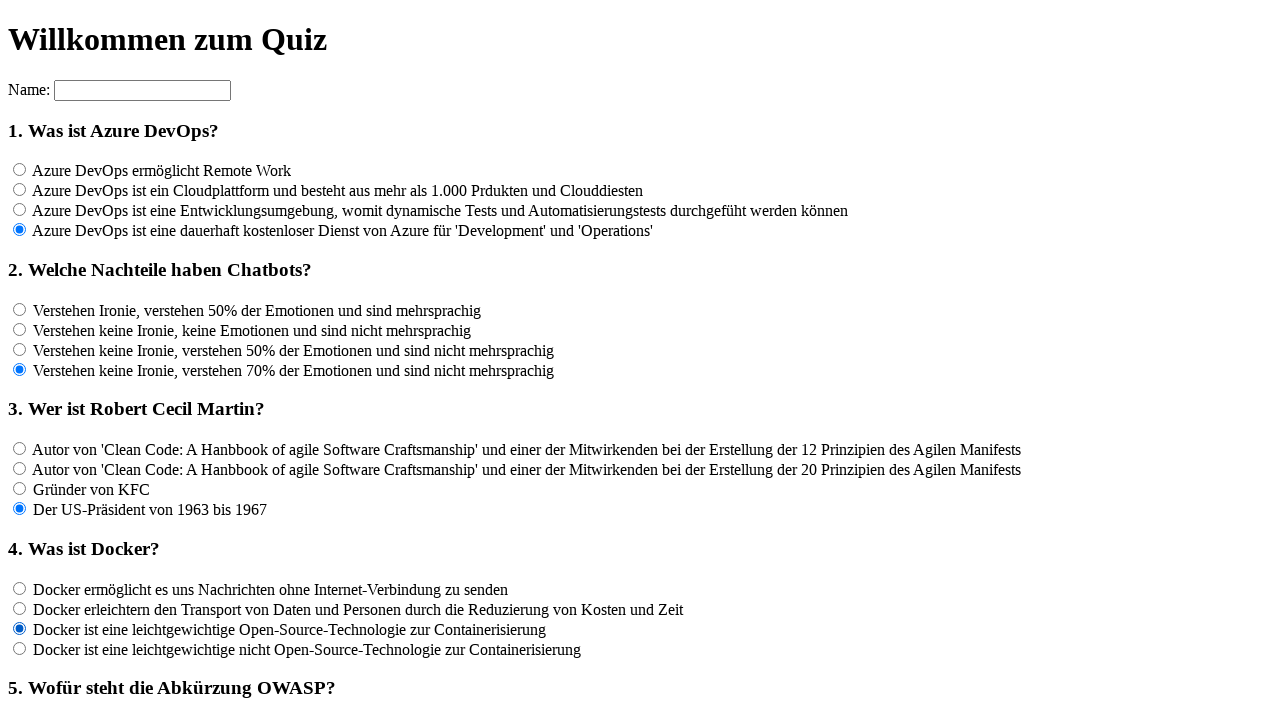

Clicked an answer option for question 4 at (20, 648) on input[name='rf4'] >> nth=3
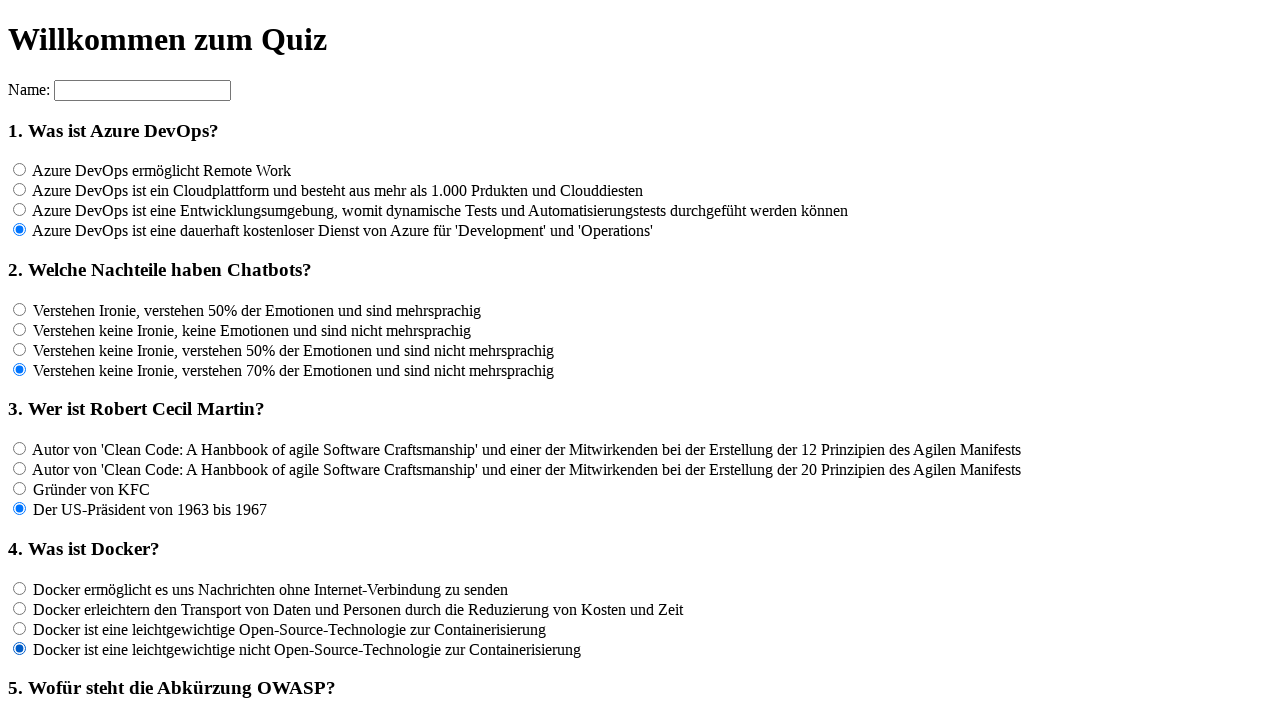

Waited 100ms between answer selections
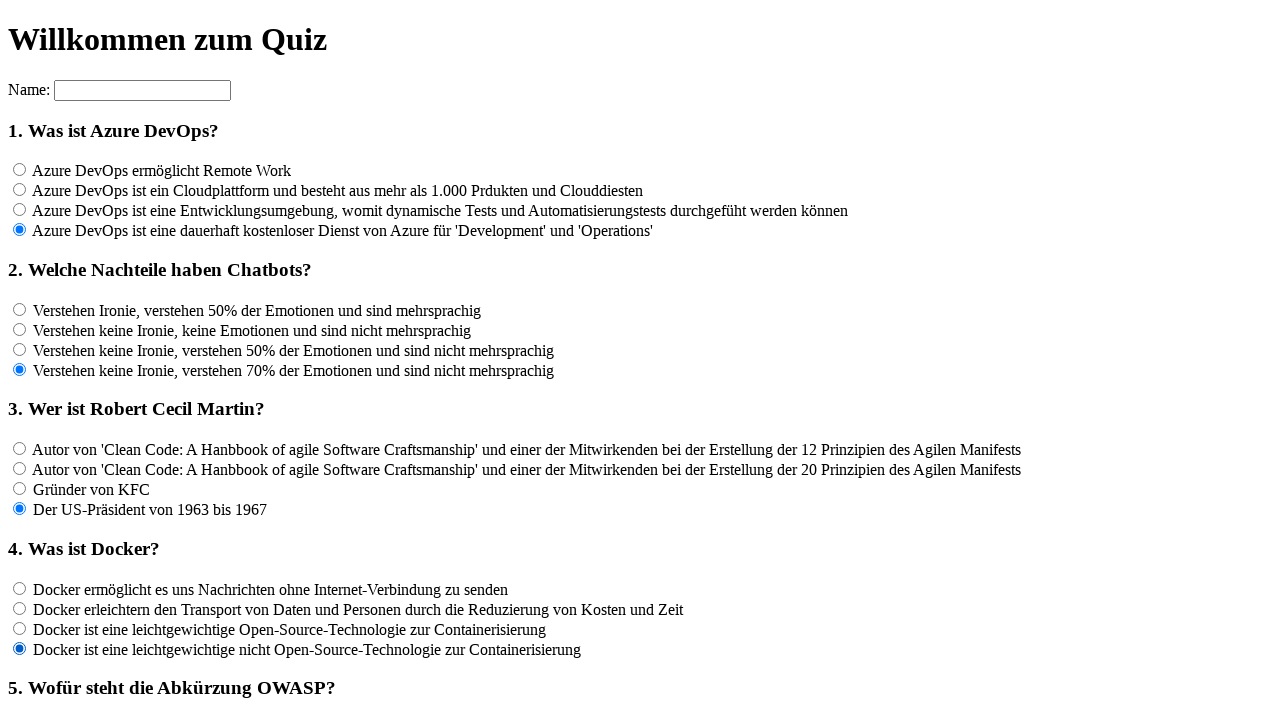

Retrieved all answer options for question 5
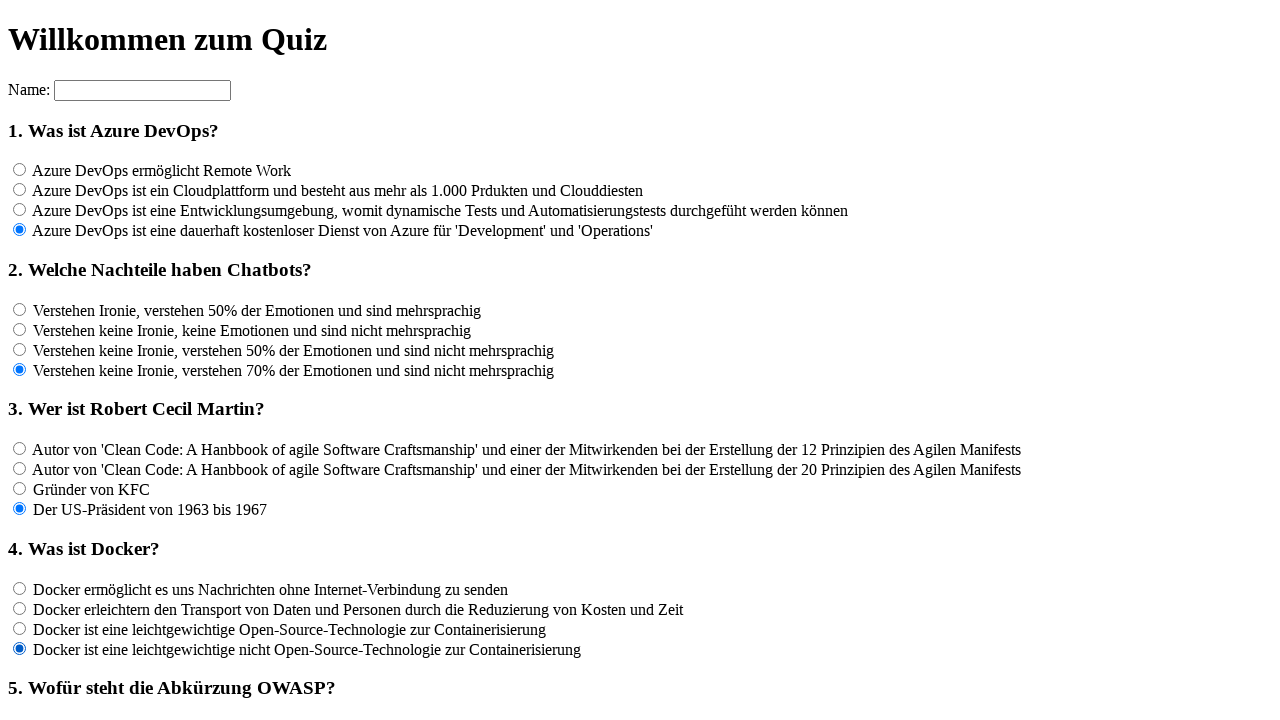

Clicked an answer option for question 5 at (20, 361) on input[name='rf5'] >> nth=0
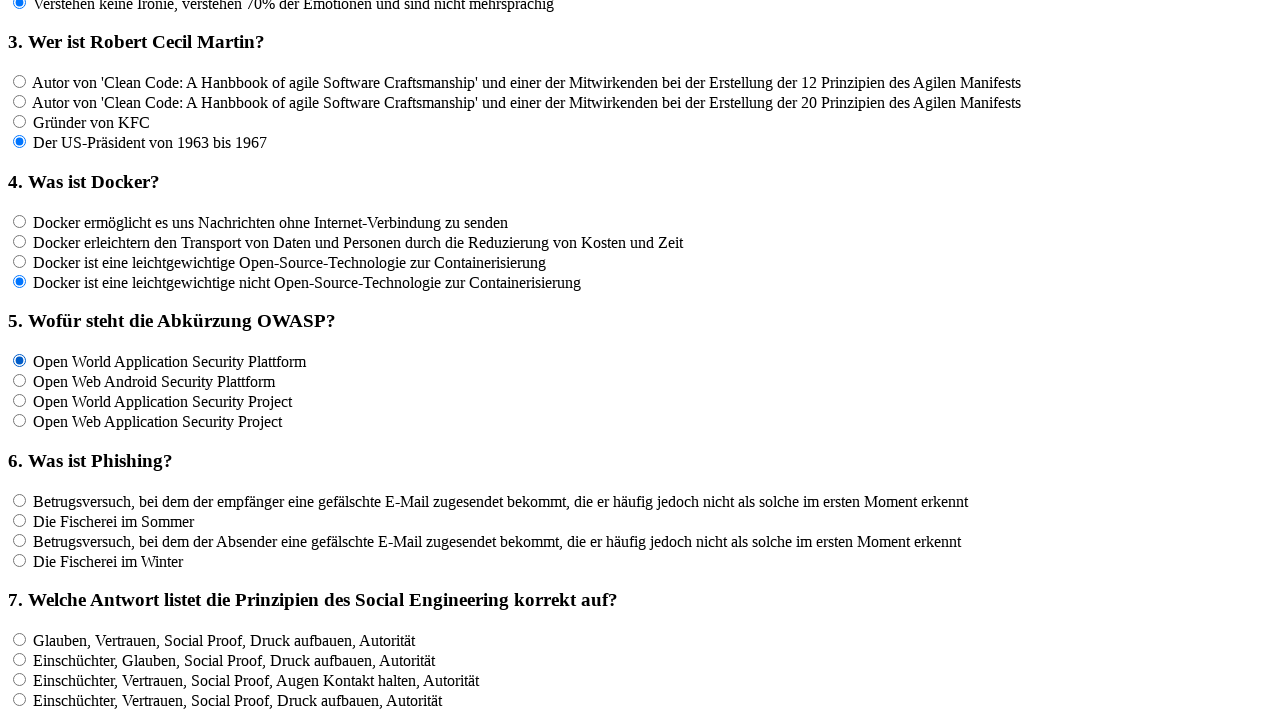

Waited 100ms between answer selections
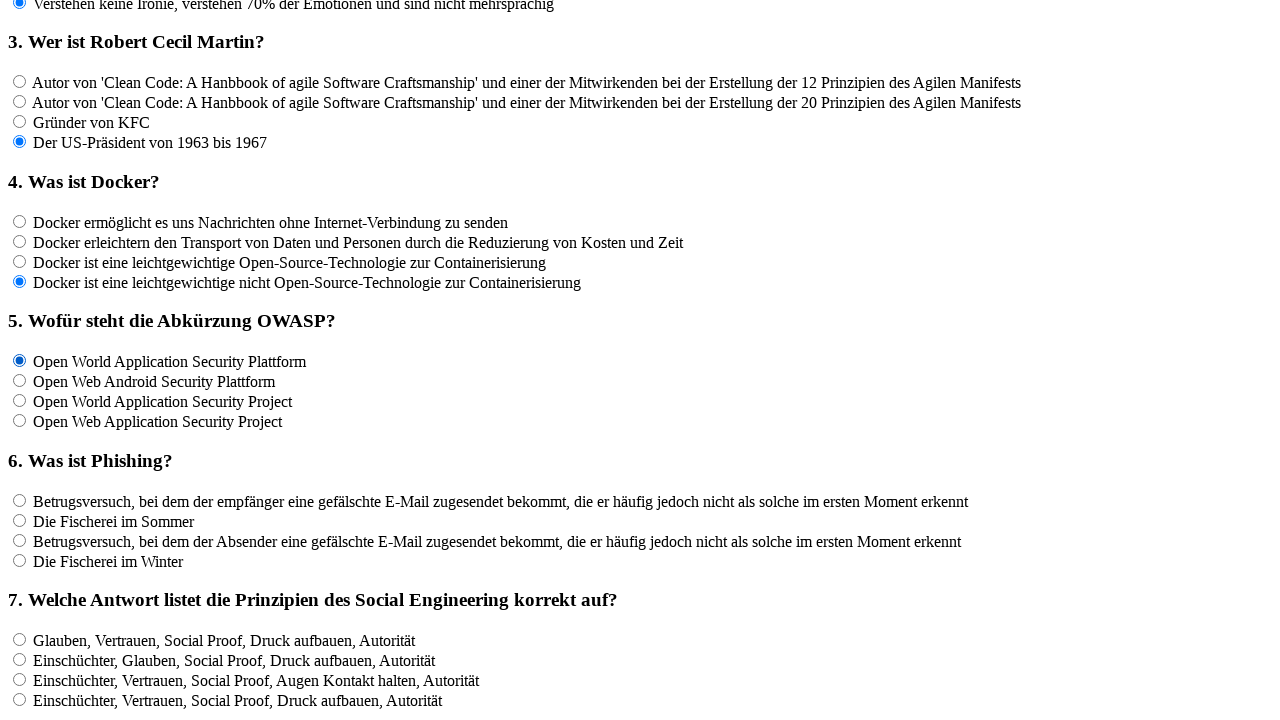

Clicked an answer option for question 5 at (20, 381) on input[name='rf5'] >> nth=1
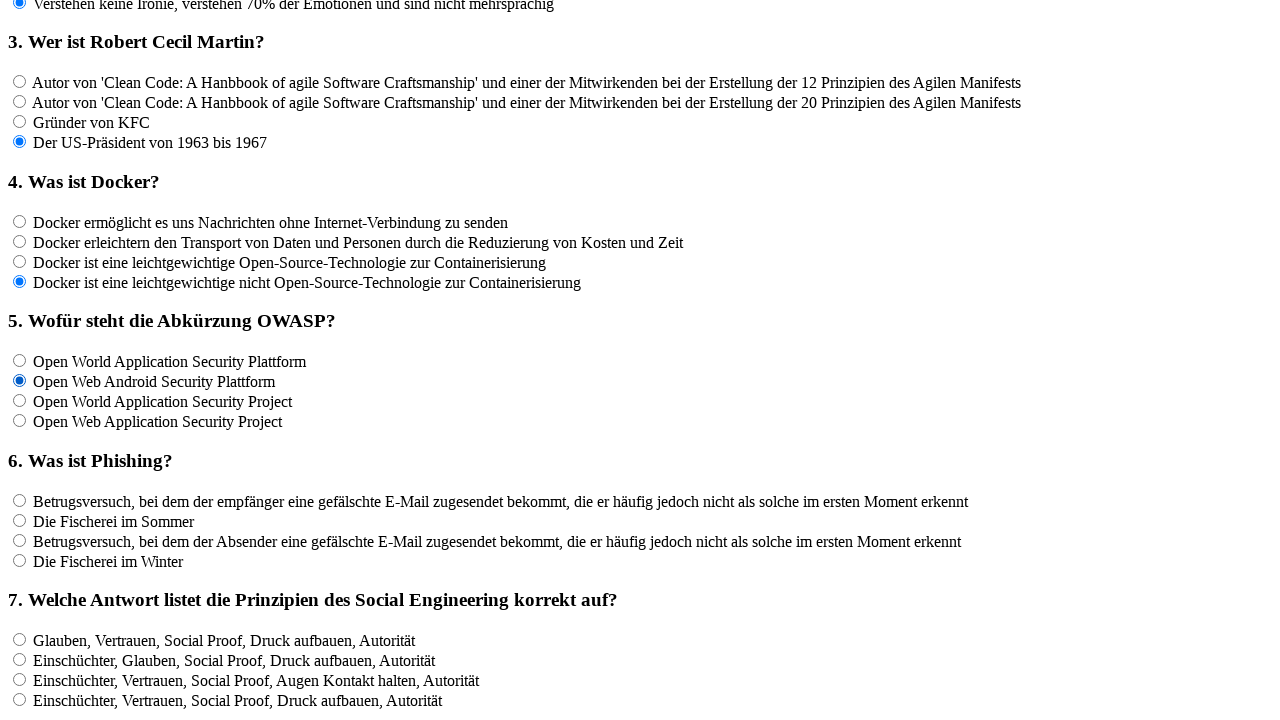

Waited 100ms between answer selections
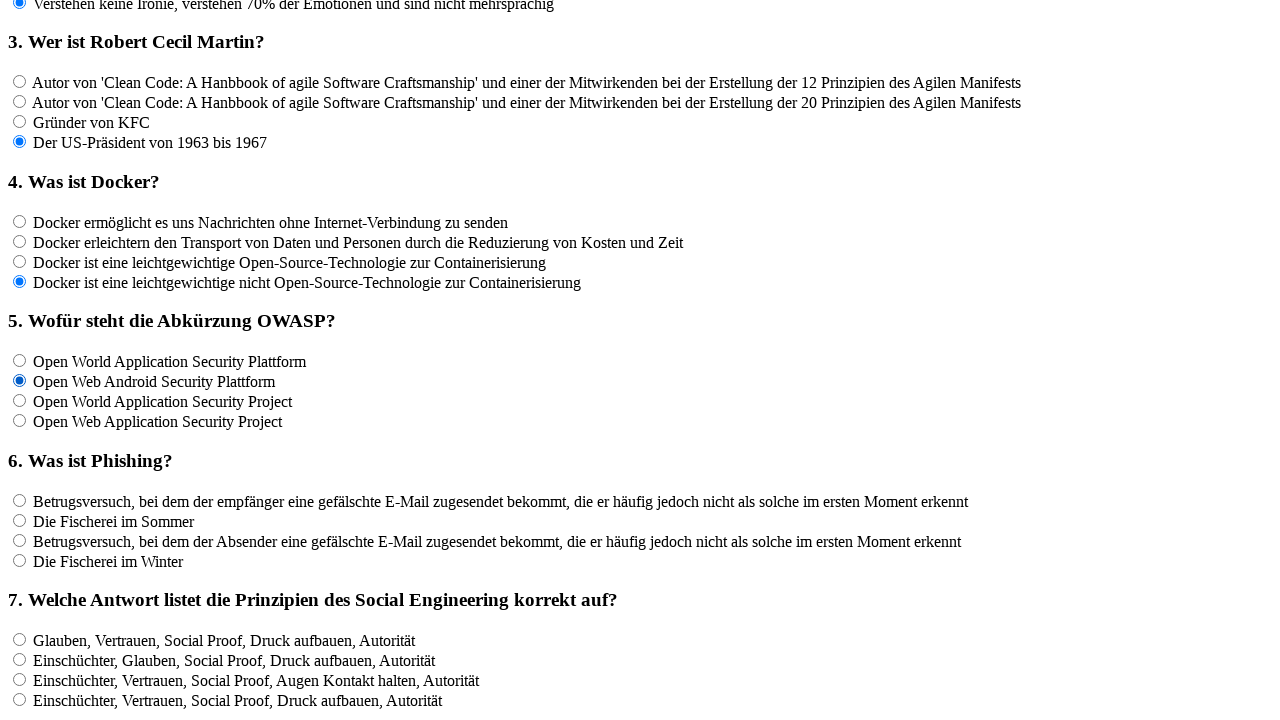

Clicked an answer option for question 5 at (20, 401) on input[name='rf5'] >> nth=2
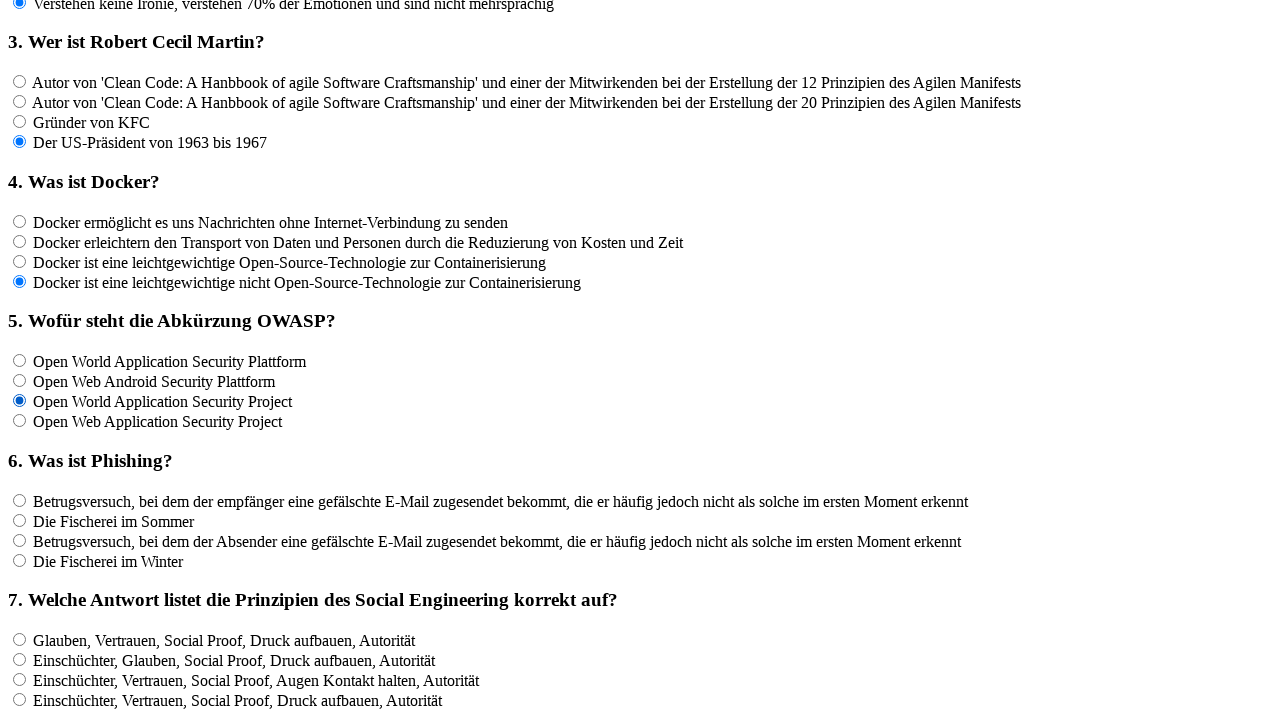

Waited 100ms between answer selections
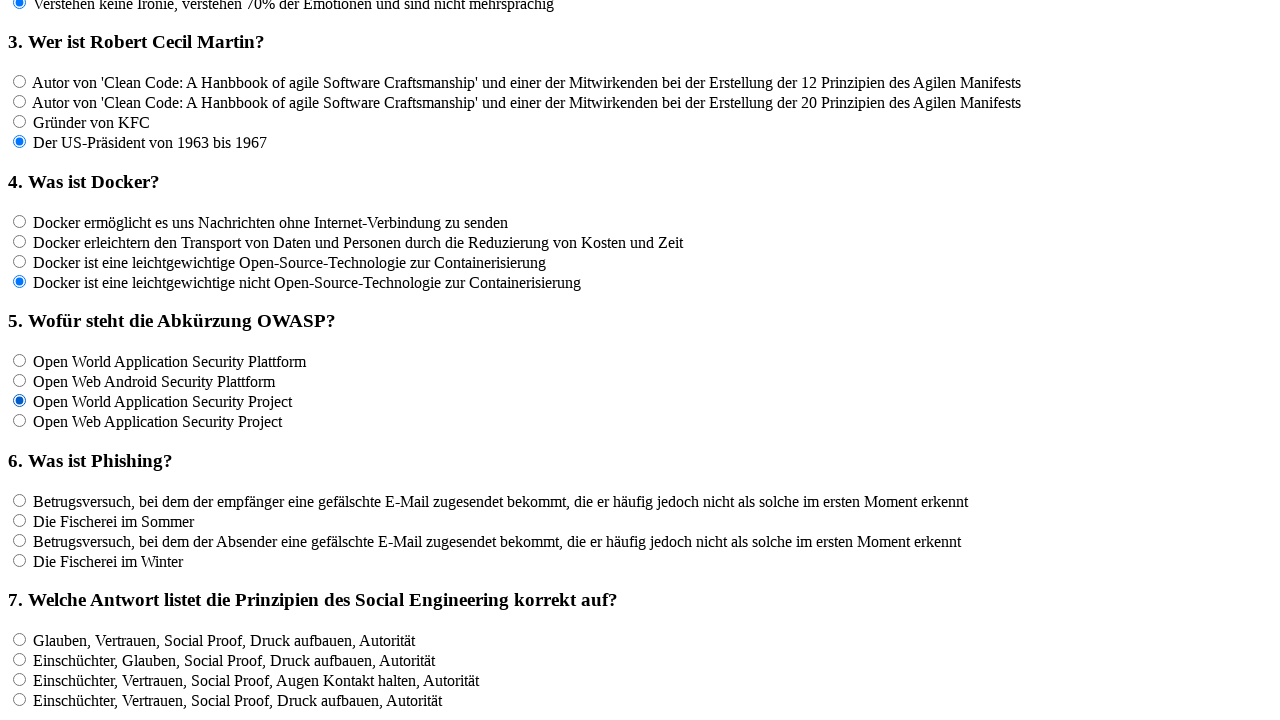

Clicked an answer option for question 5 at (20, 421) on input[name='rf5'] >> nth=3
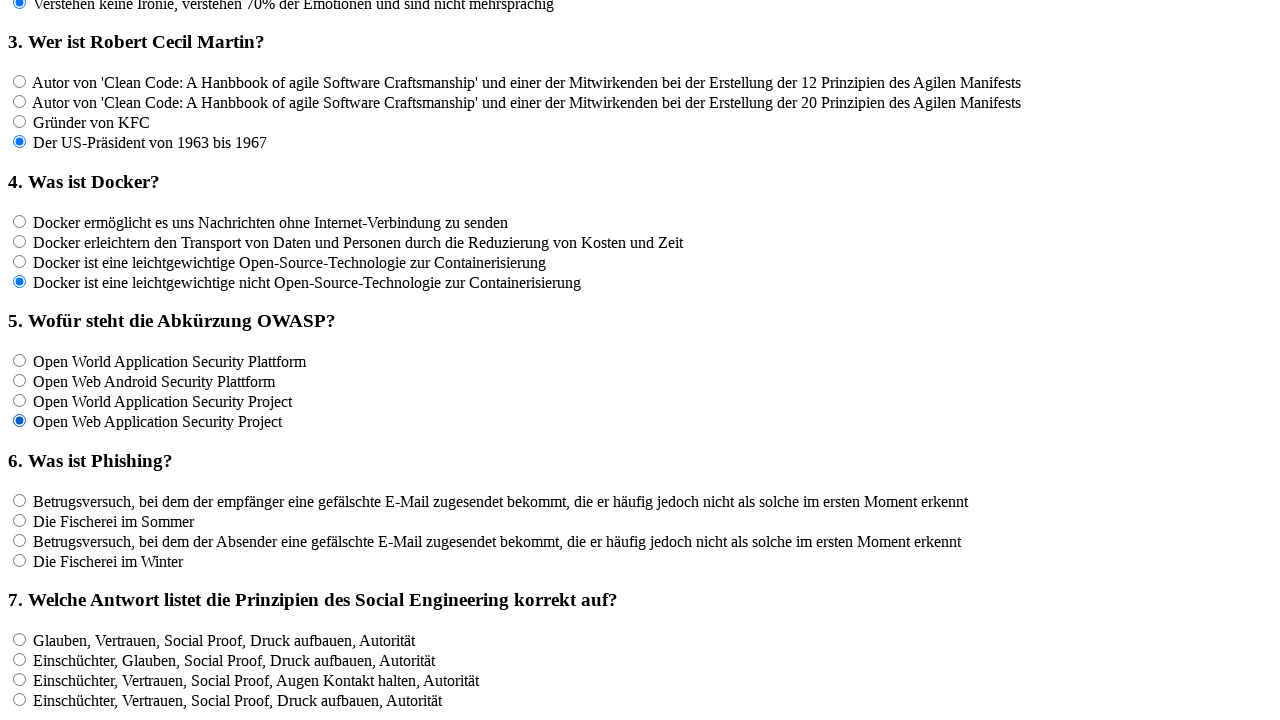

Waited 100ms between answer selections
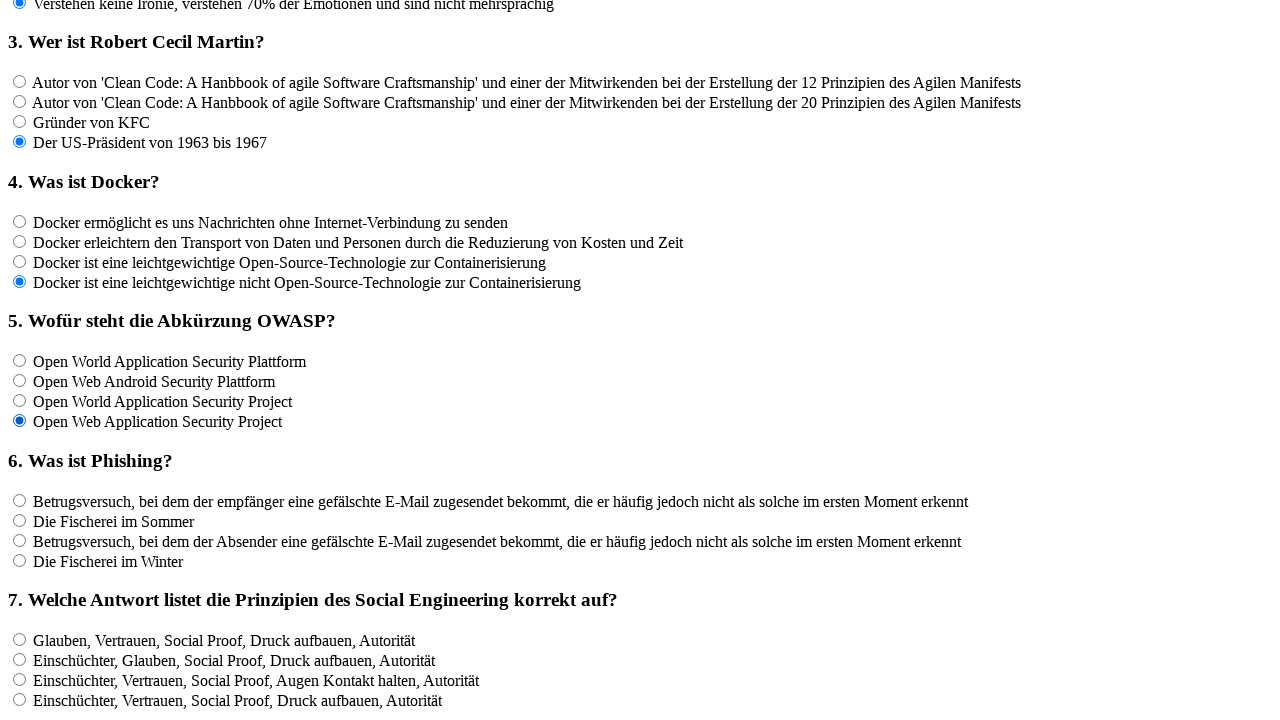

Retrieved all answer options for question 6
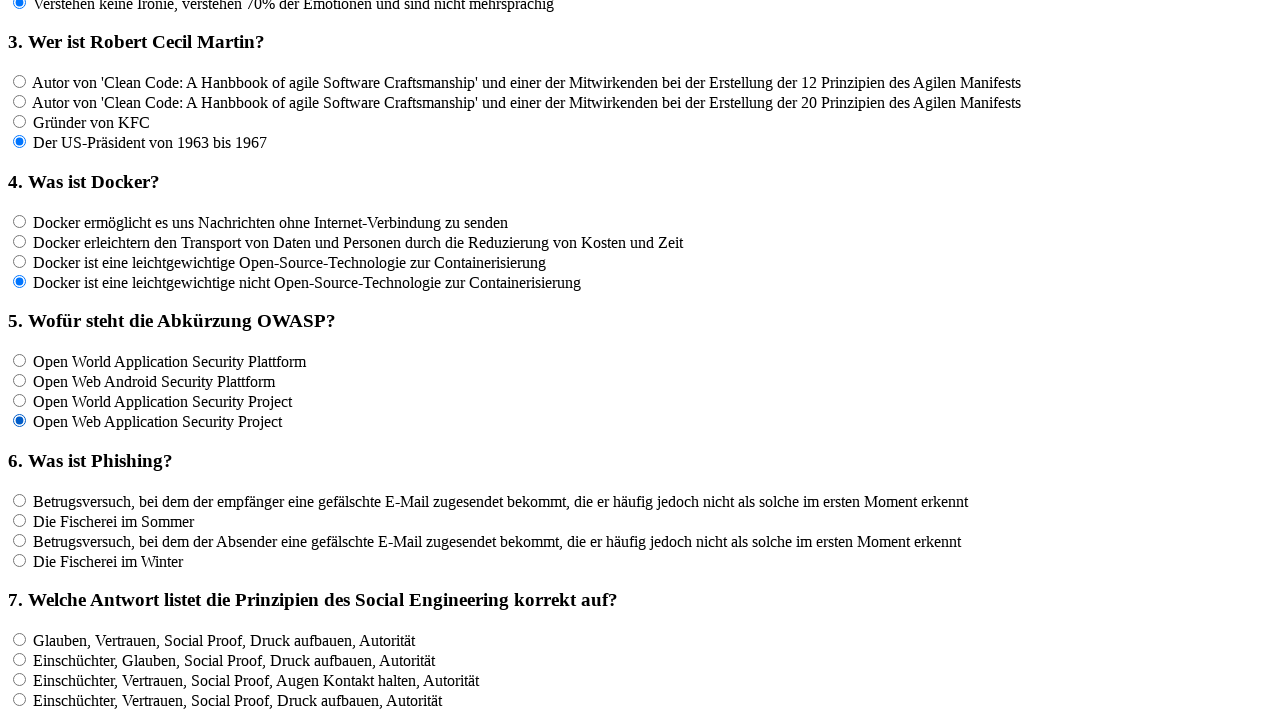

Clicked an answer option for question 6 at (20, 500) on input[name='rf6'] >> nth=0
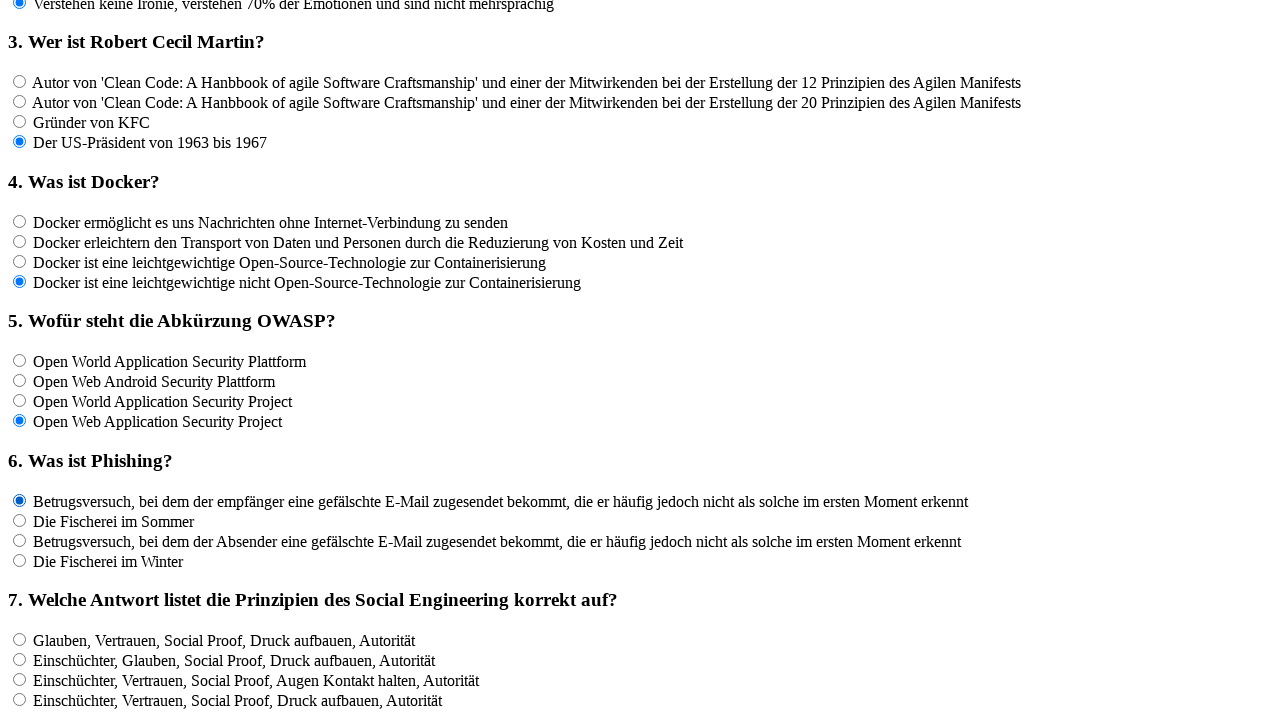

Waited 100ms between answer selections
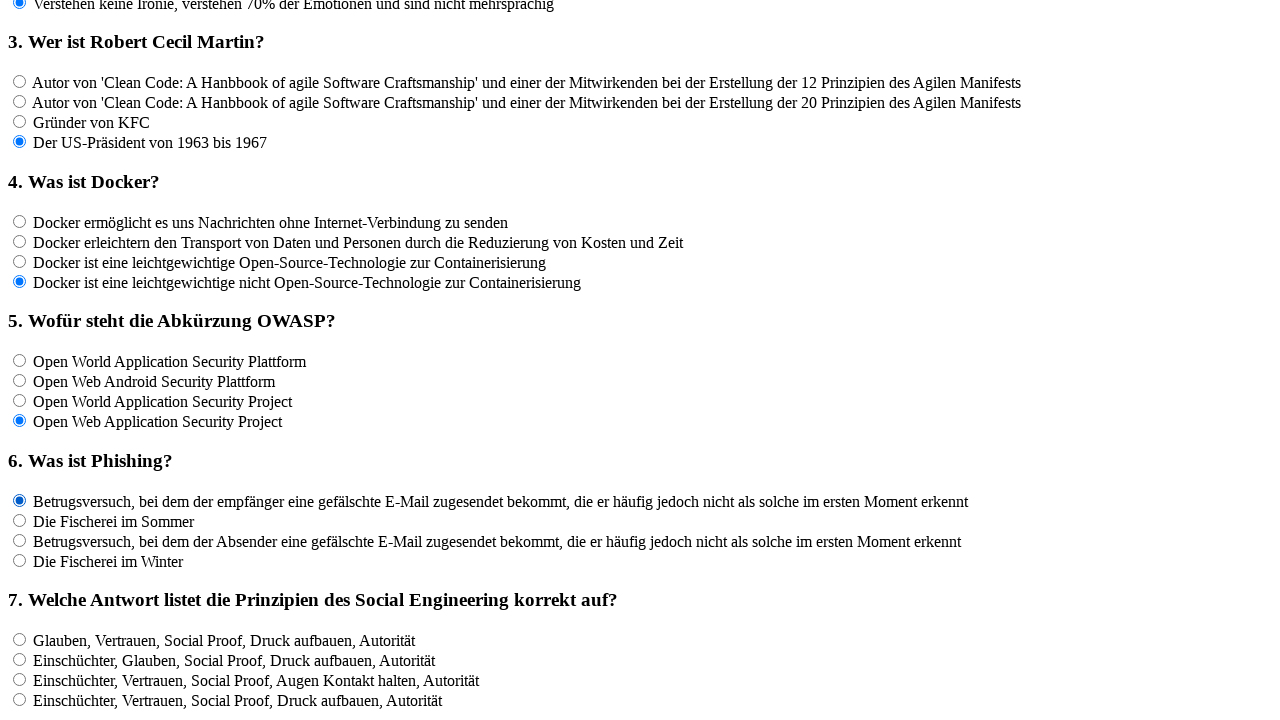

Clicked an answer option for question 6 at (20, 520) on input[name='rf6'] >> nth=1
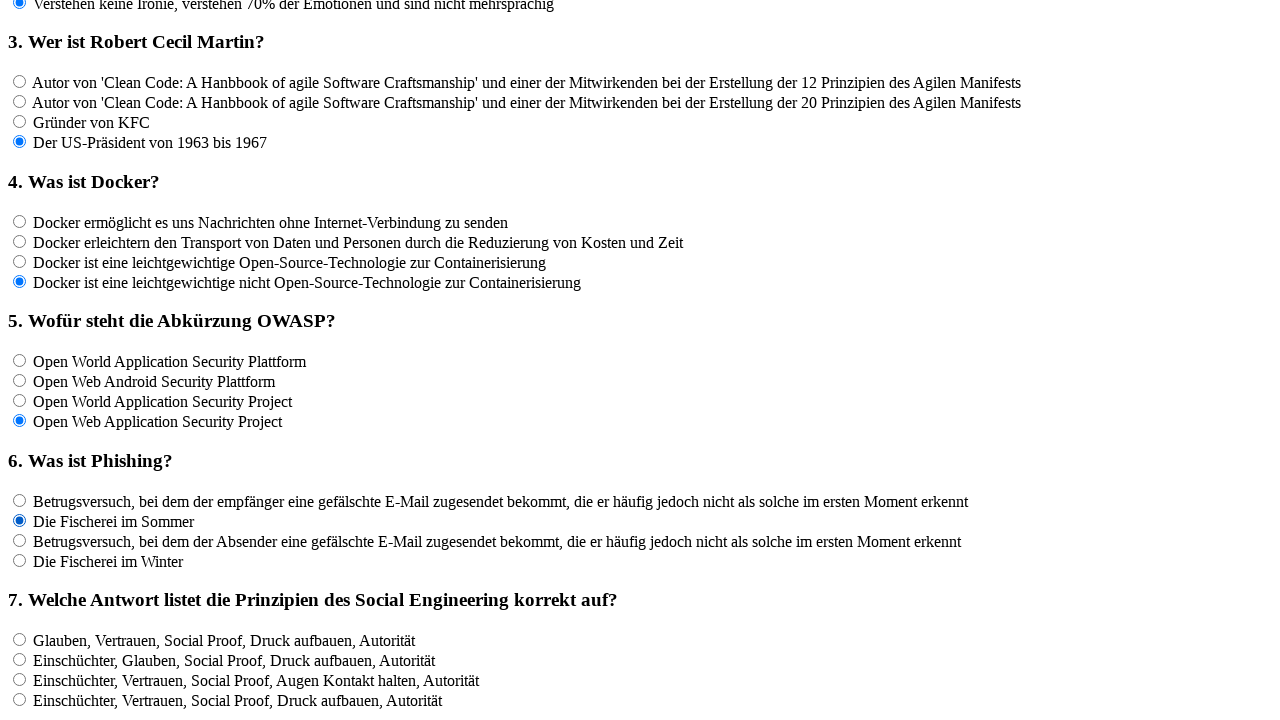

Waited 100ms between answer selections
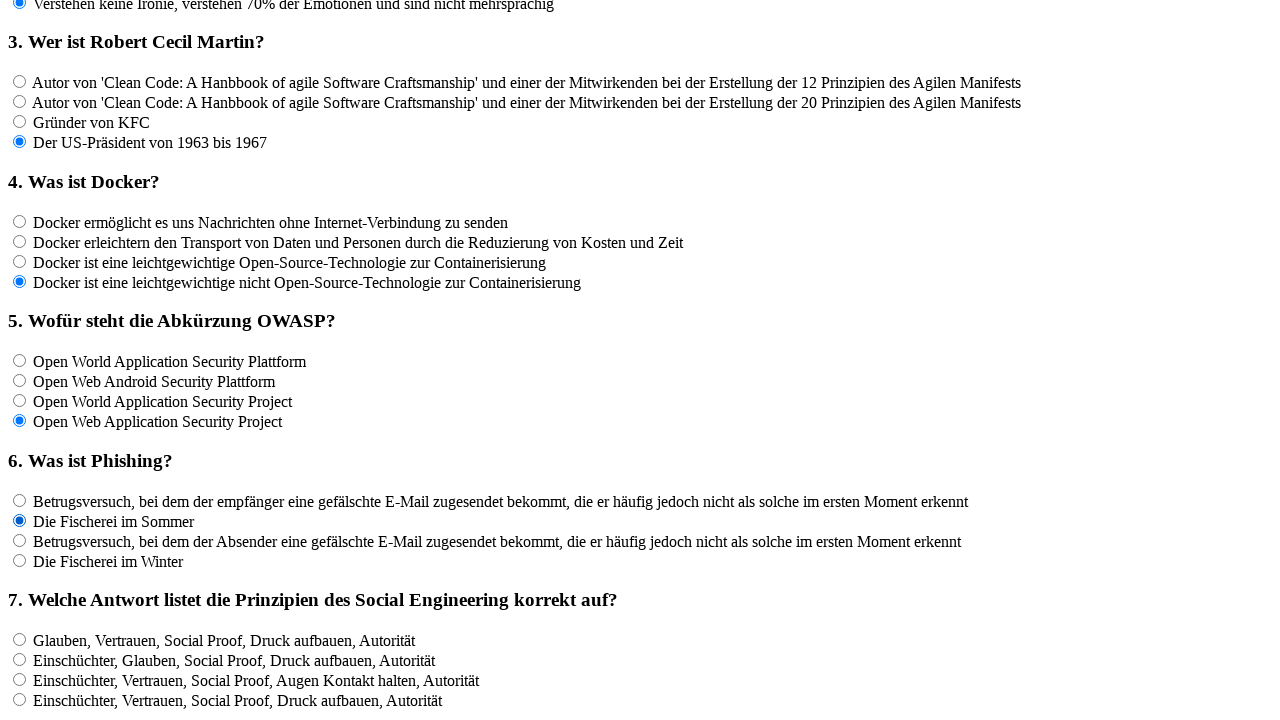

Clicked an answer option for question 6 at (20, 540) on input[name='rf6'] >> nth=2
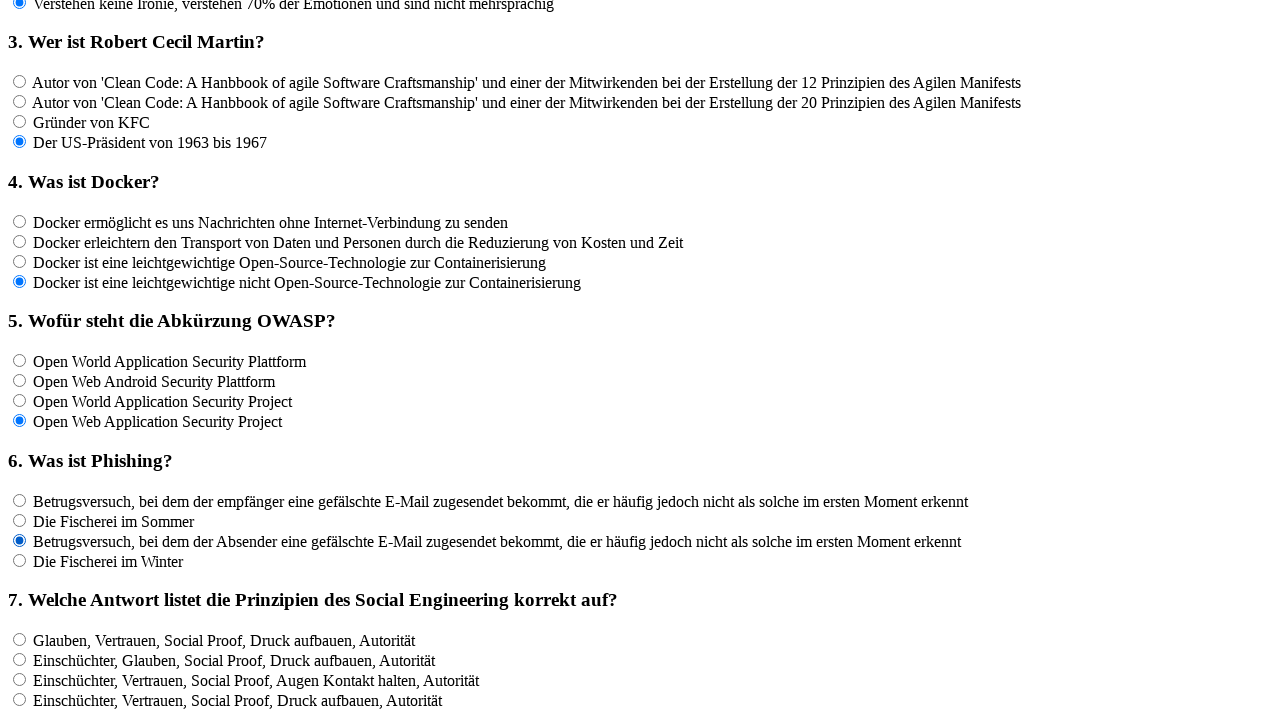

Waited 100ms between answer selections
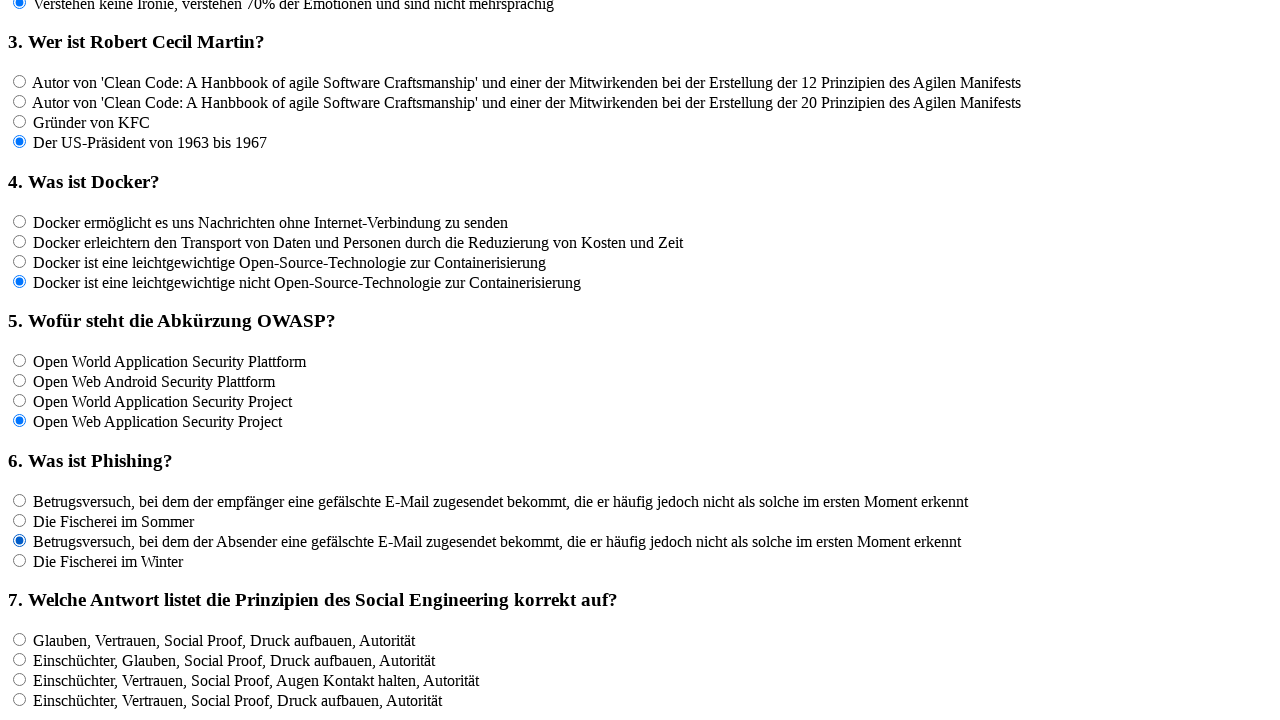

Clicked an answer option for question 6 at (20, 560) on input[name='rf6'] >> nth=3
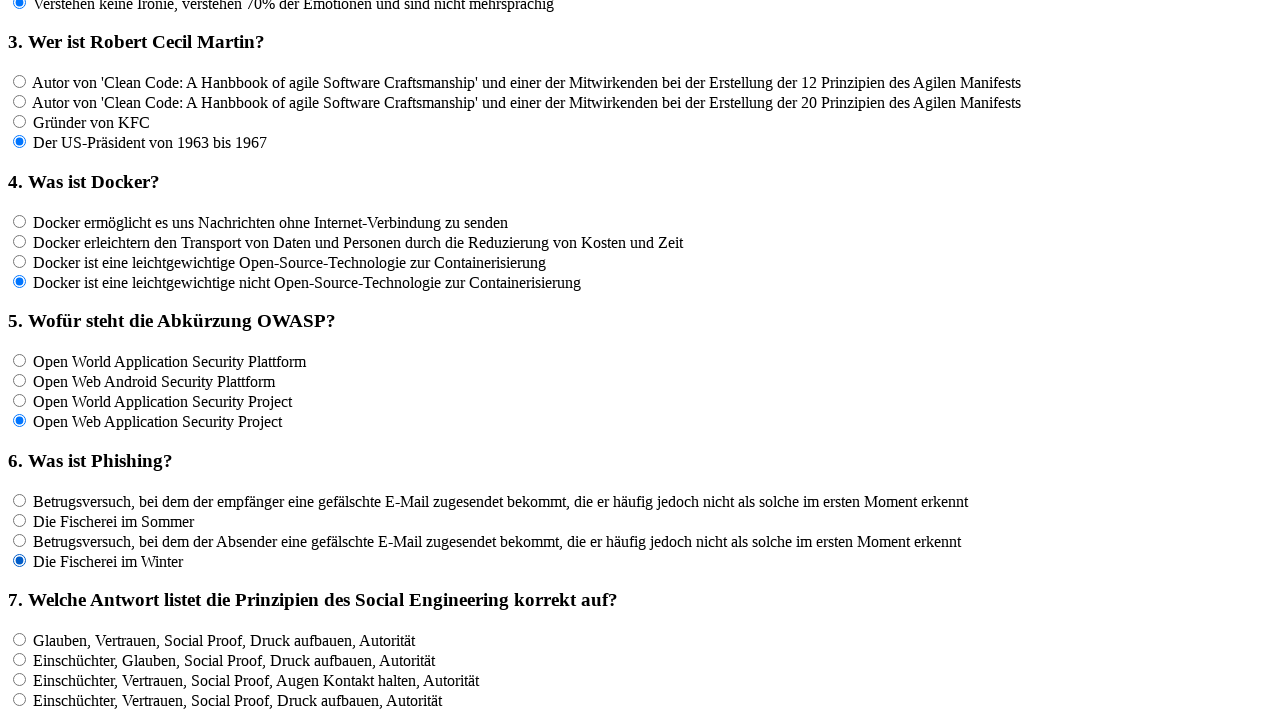

Waited 100ms between answer selections
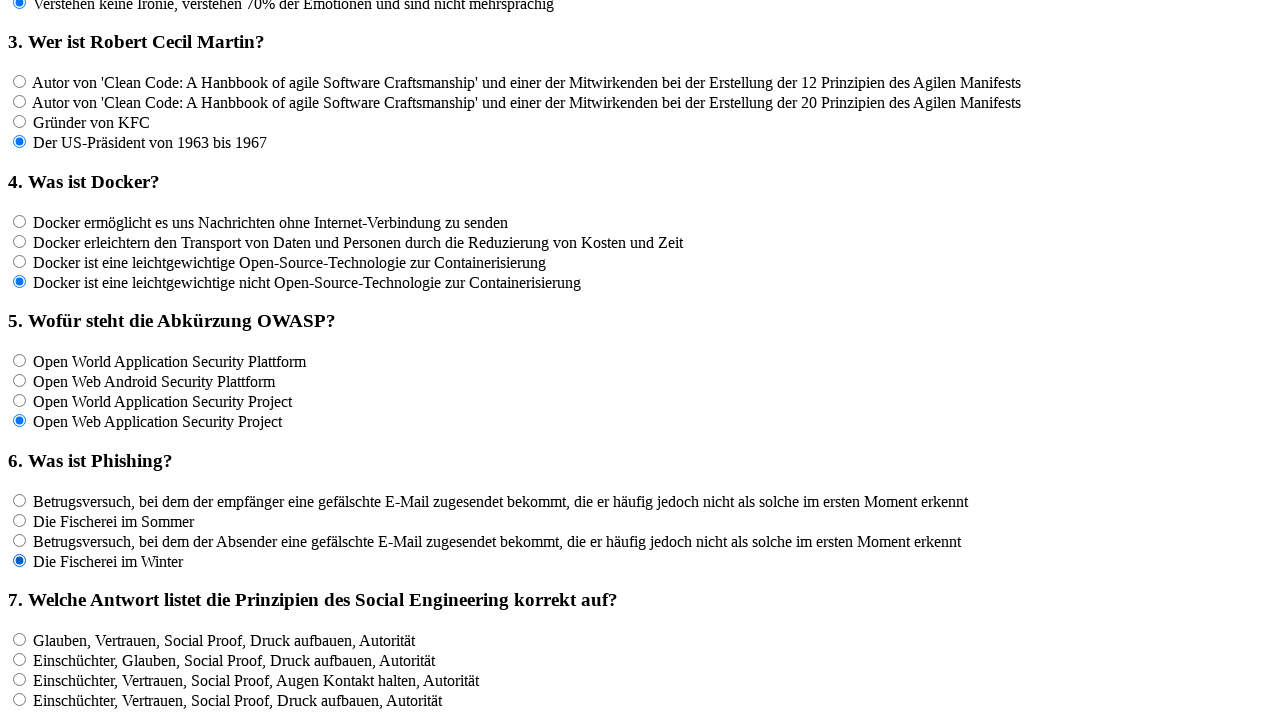

Retrieved all answer options for question 7
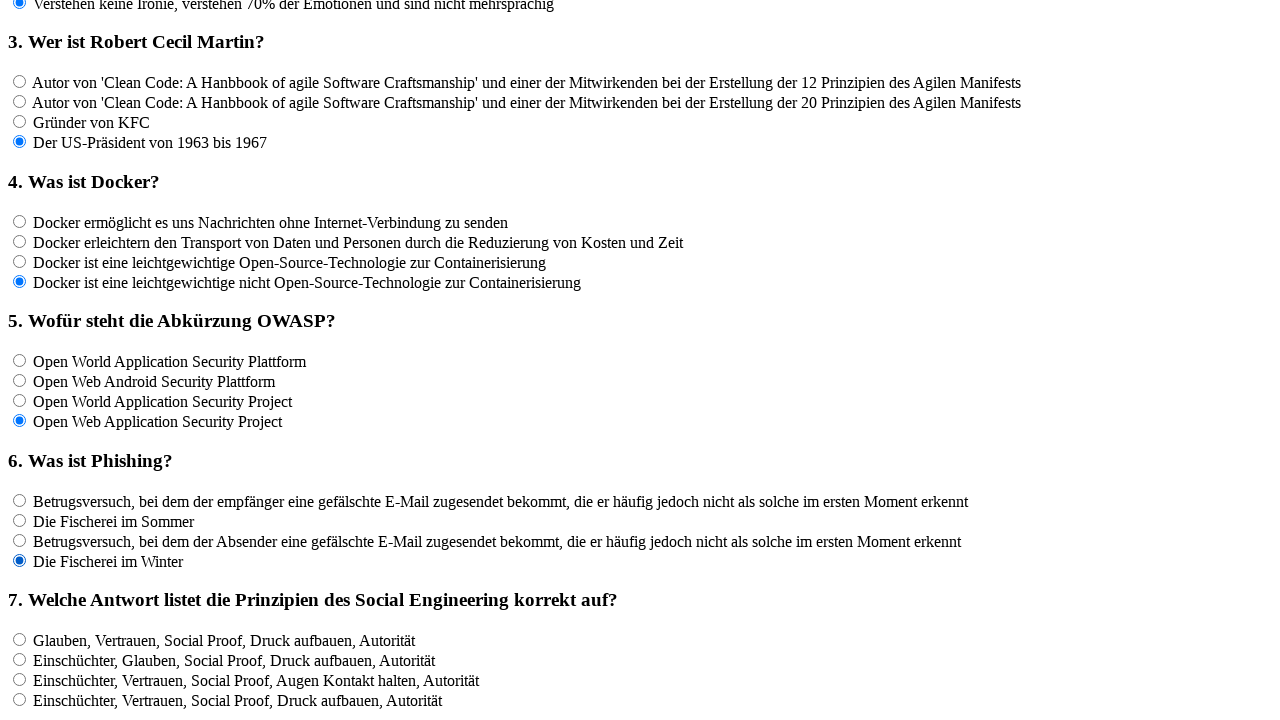

Clicked an answer option for question 7 at (20, 639) on input[name='rf7'] >> nth=0
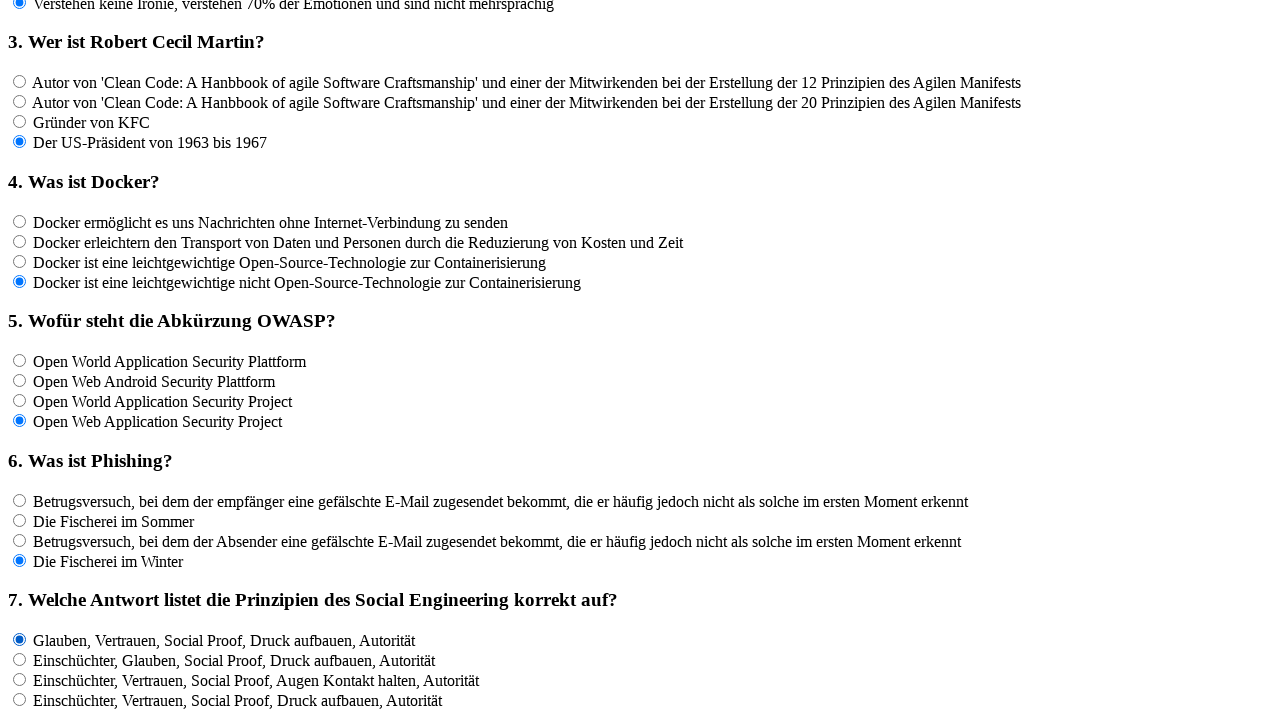

Waited 100ms between answer selections
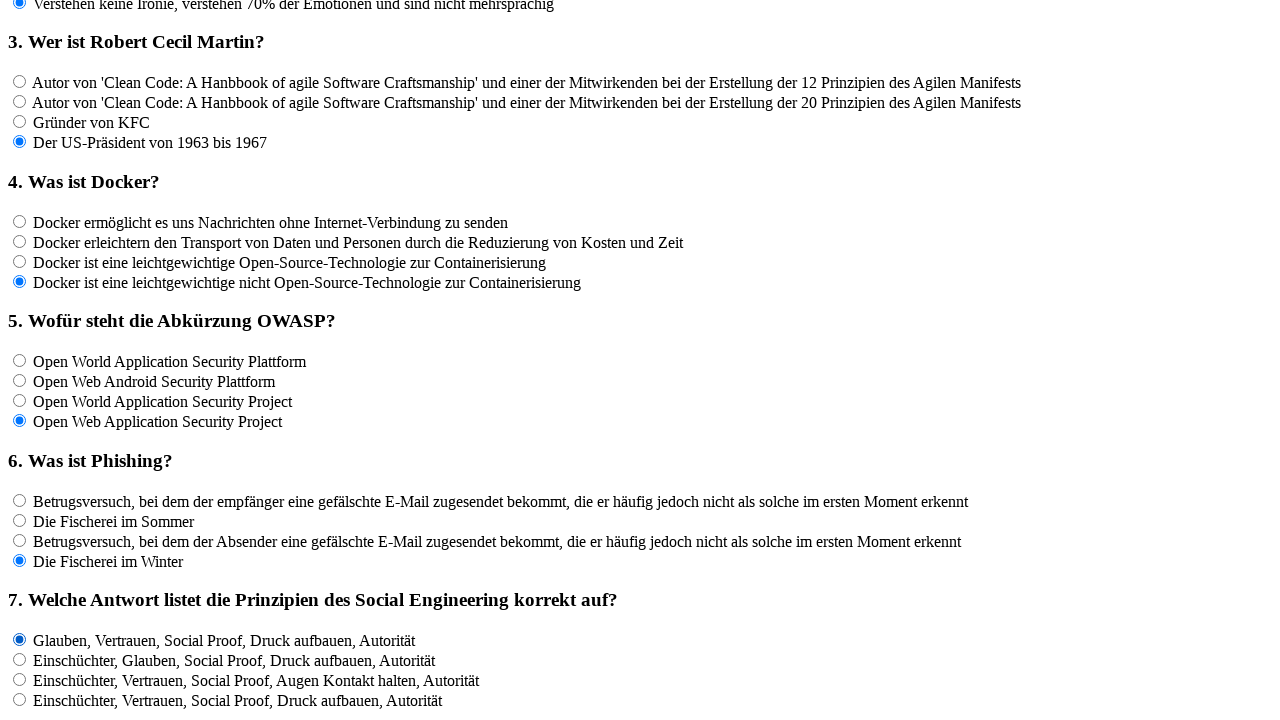

Clicked an answer option for question 7 at (20, 659) on input[name='rf7'] >> nth=1
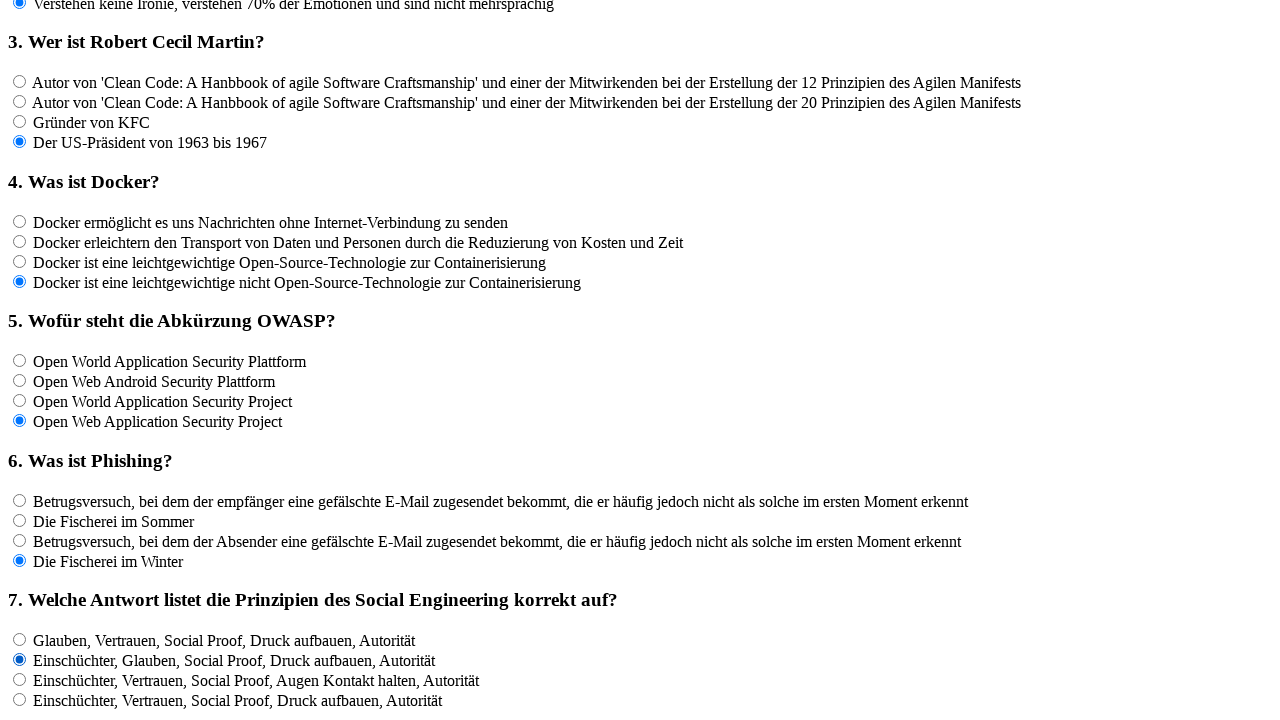

Waited 100ms between answer selections
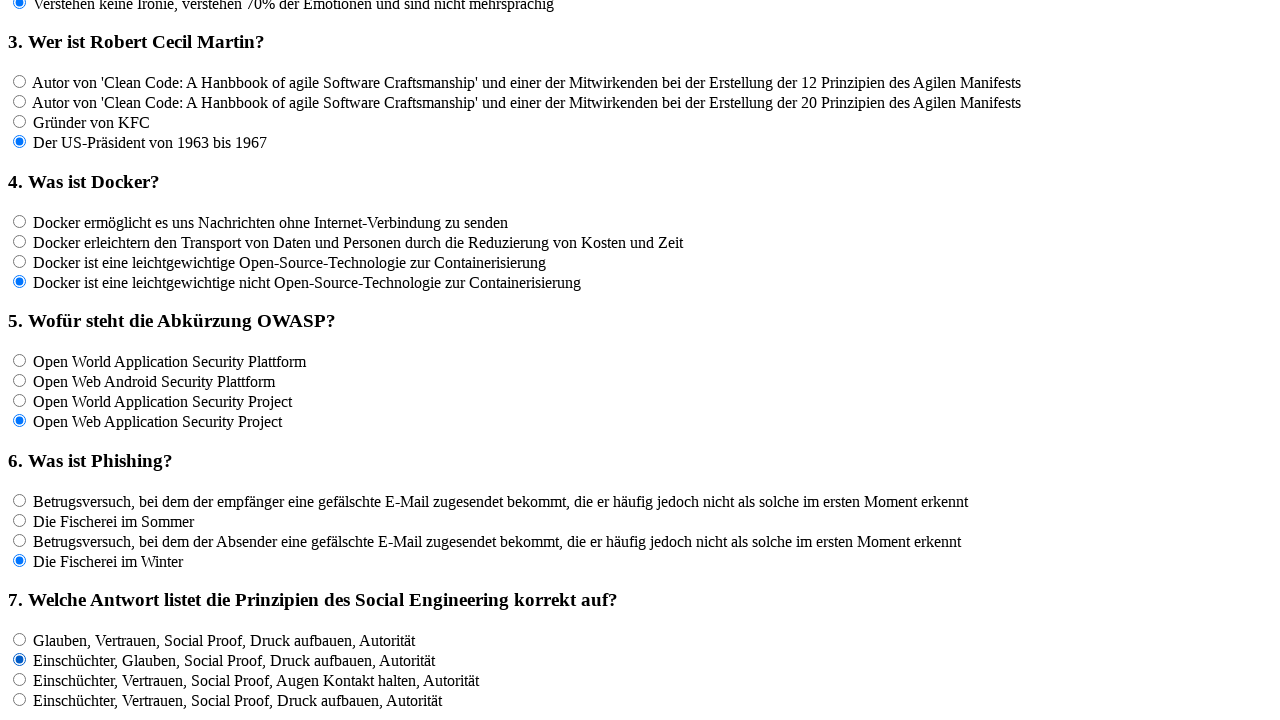

Clicked an answer option for question 7 at (20, 679) on input[name='rf7'] >> nth=2
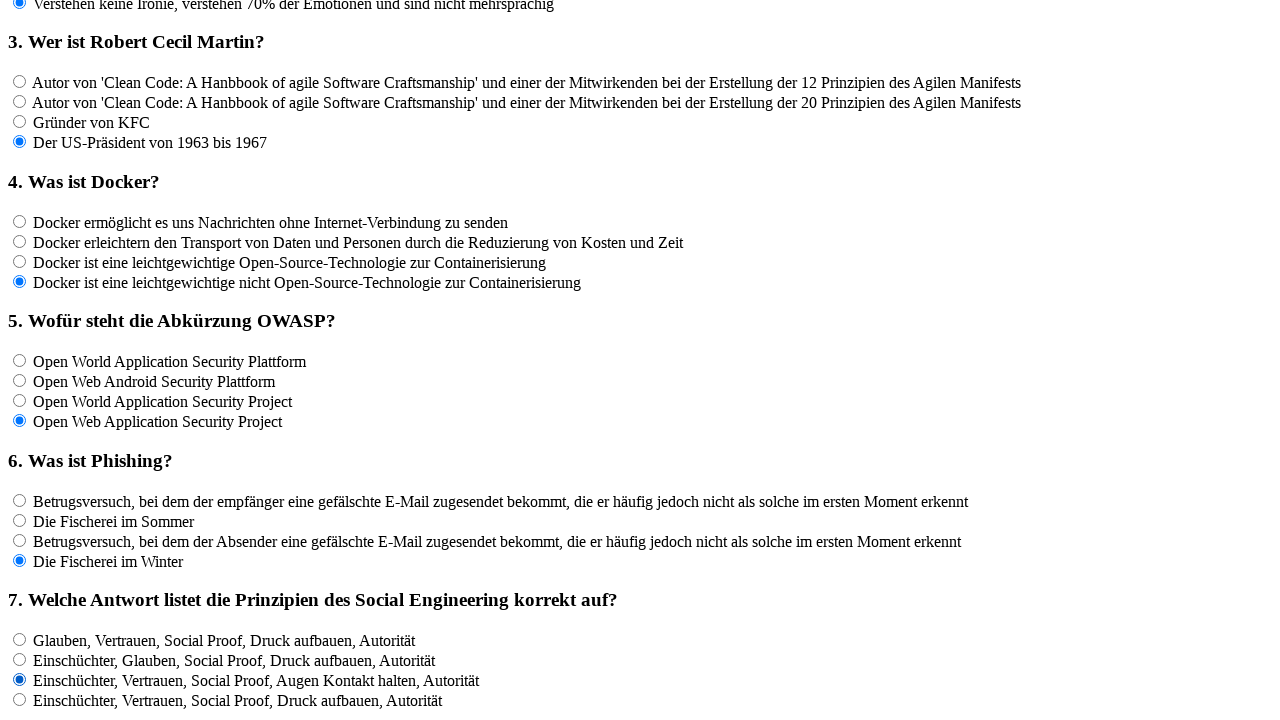

Waited 100ms between answer selections
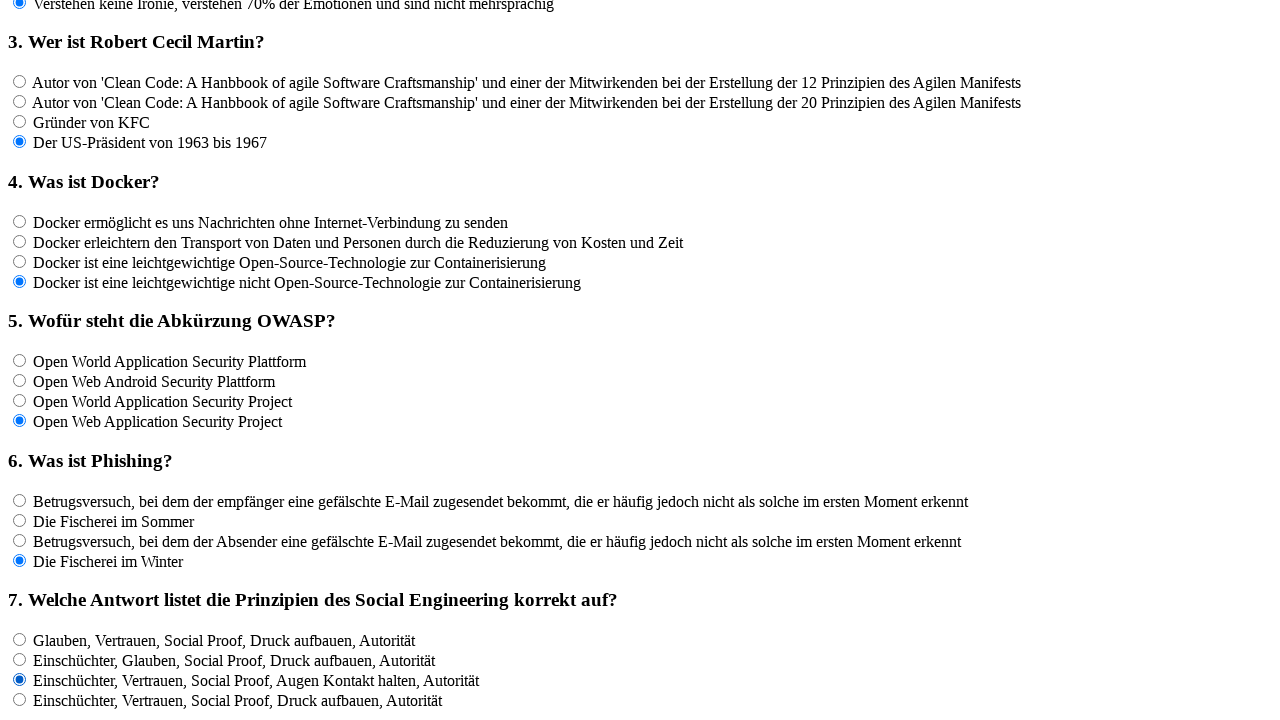

Clicked an answer option for question 7 at (20, 699) on input[name='rf7'] >> nth=3
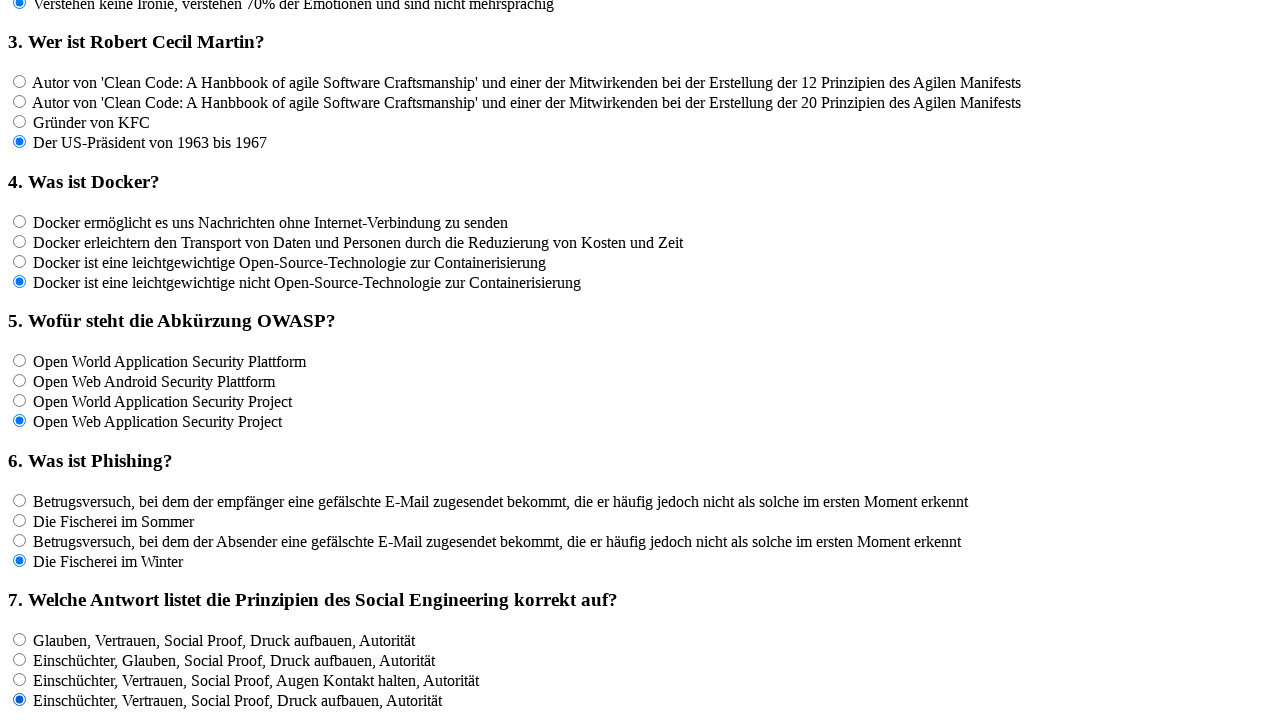

Waited 100ms between answer selections
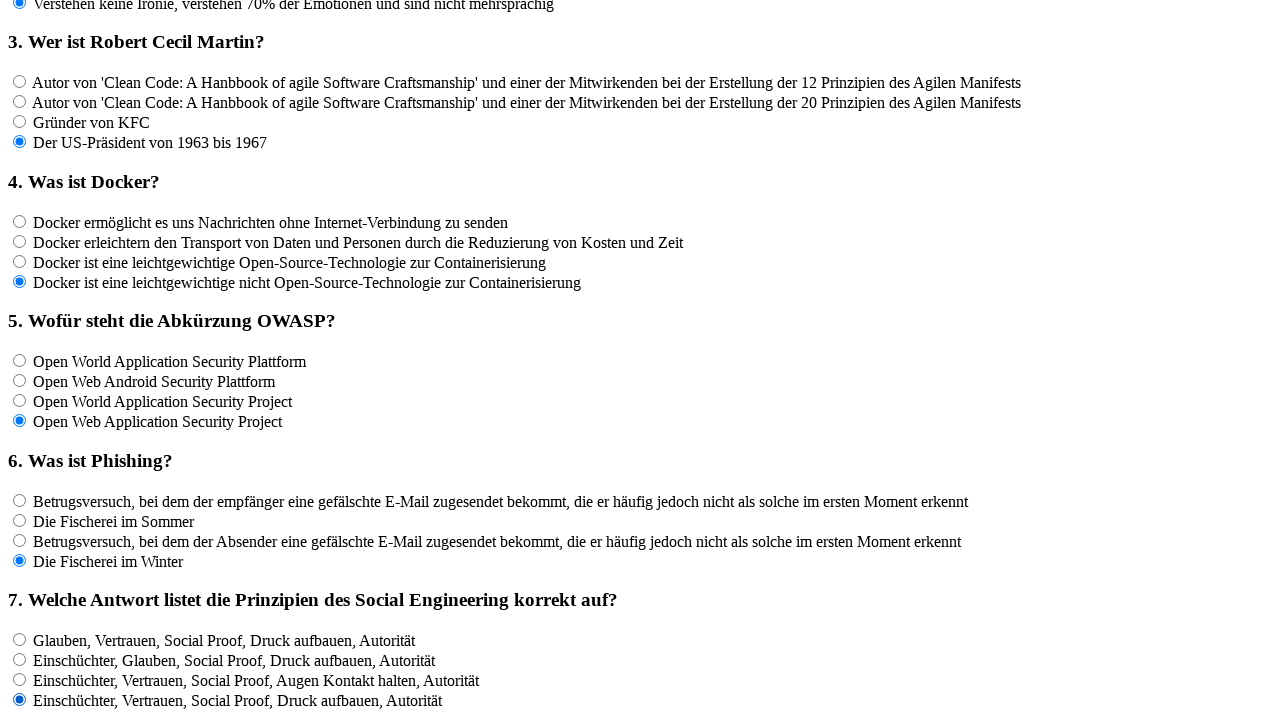

Retrieved all answer options for question 8
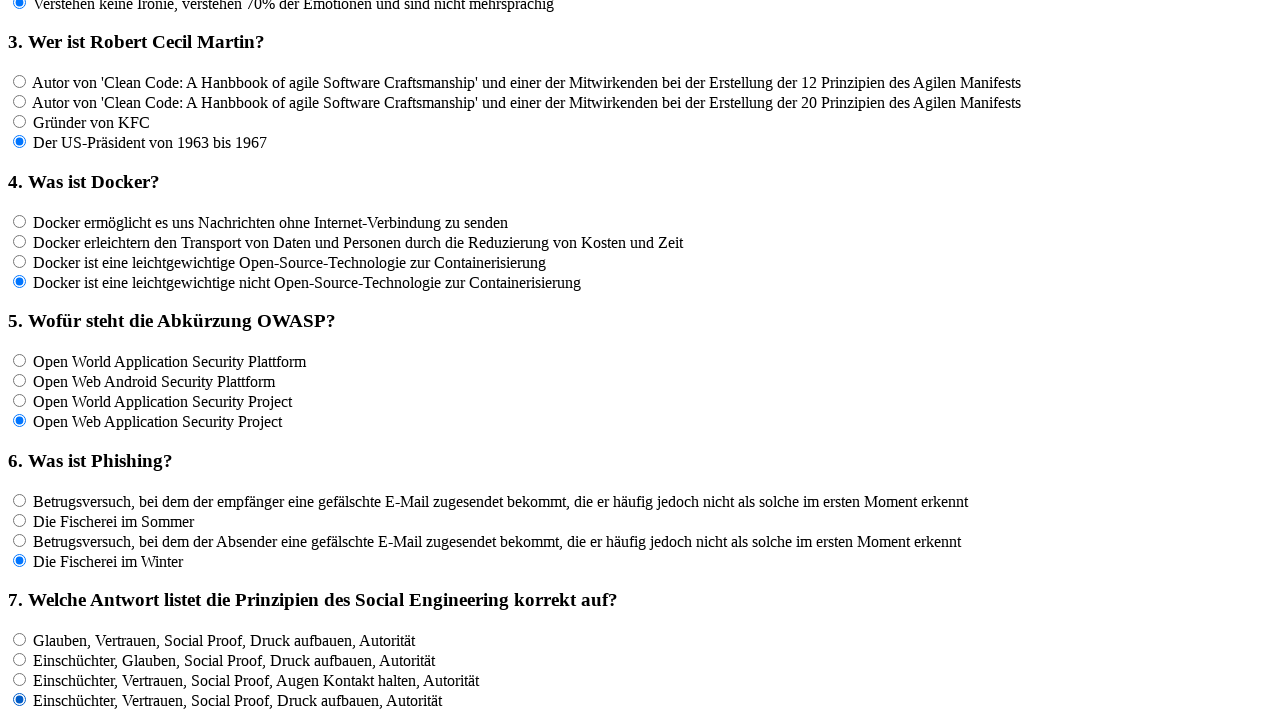

Clicked an answer option for question 8 at (20, 361) on input[name='rf8'] >> nth=0
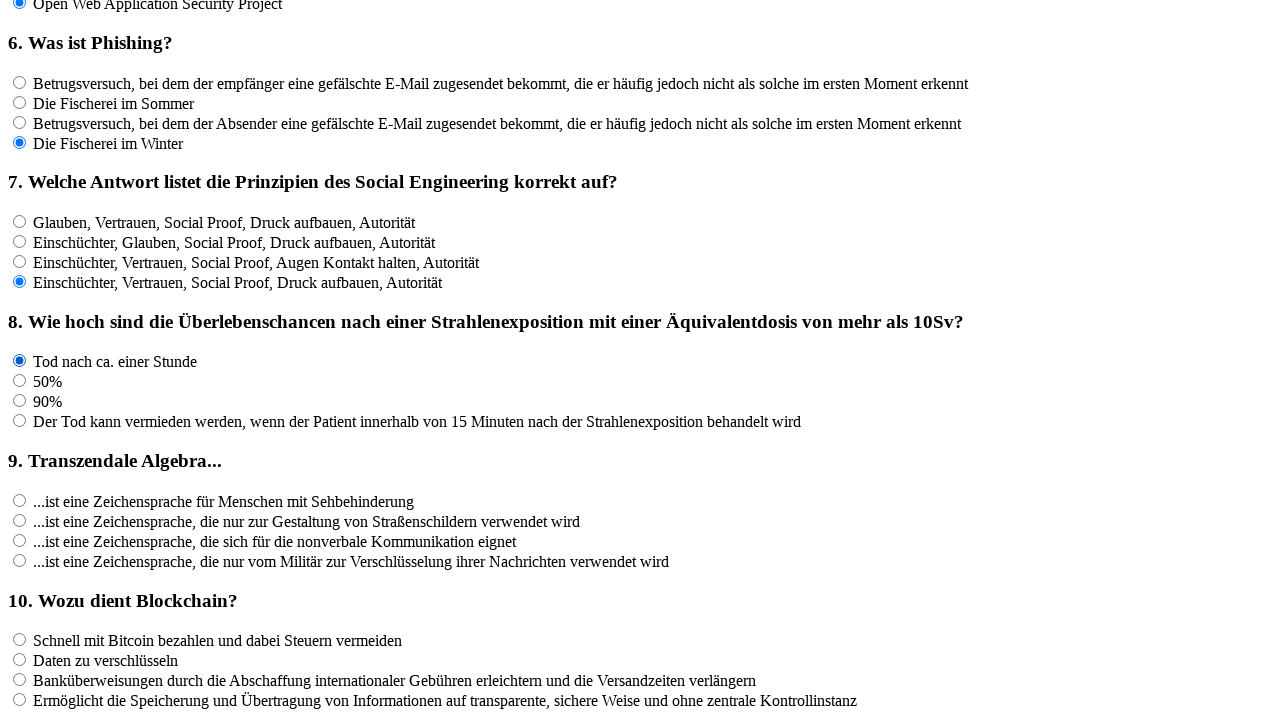

Waited 100ms between answer selections
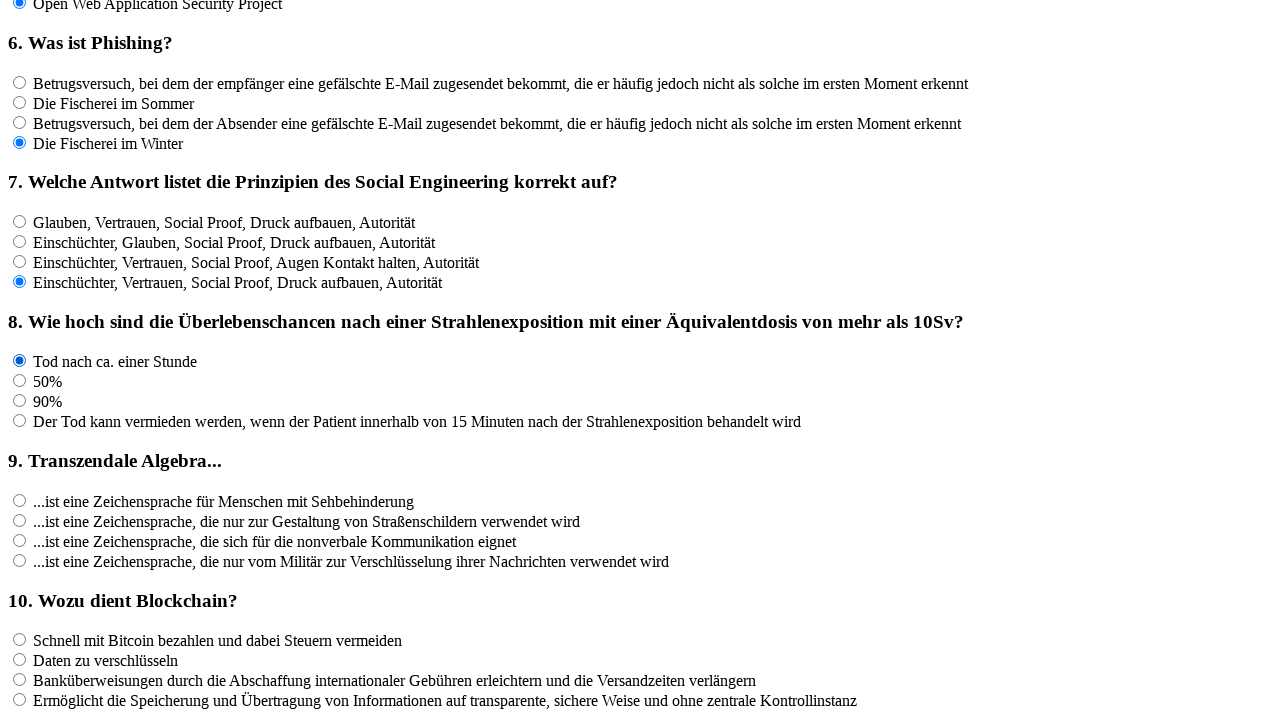

Clicked an answer option for question 8 at (20, 381) on input[name='rf8'] >> nth=1
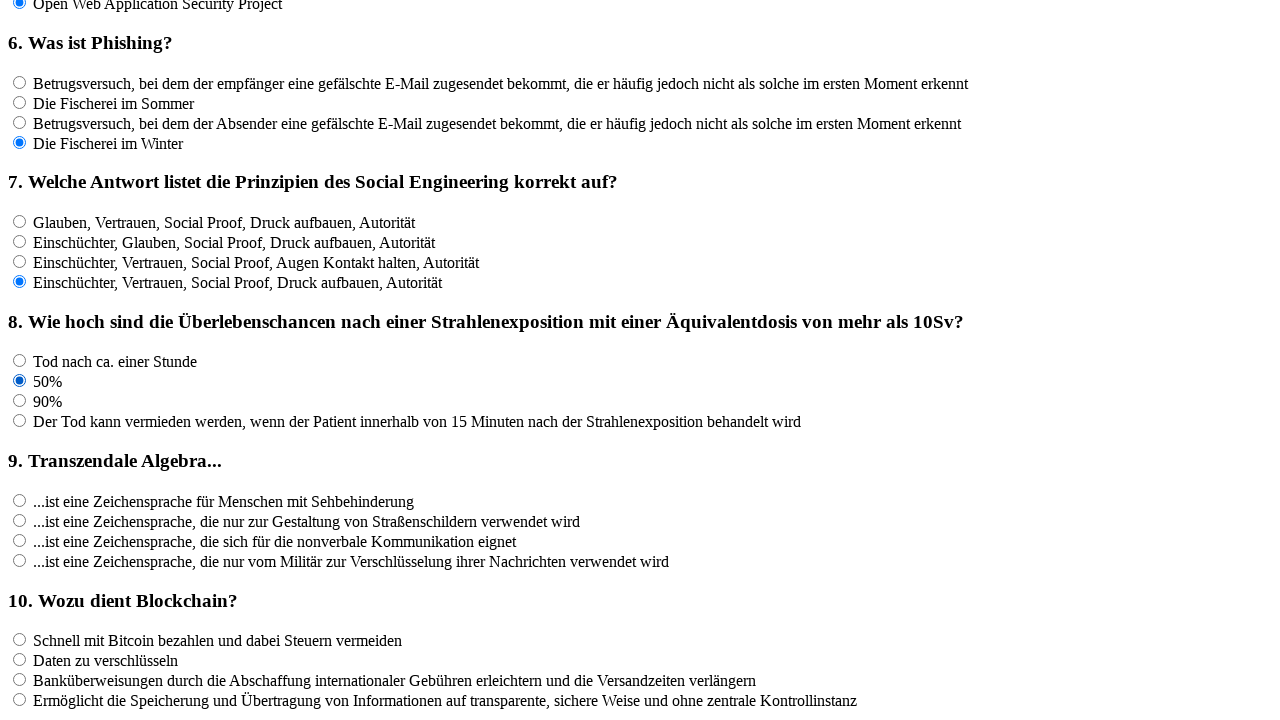

Waited 100ms between answer selections
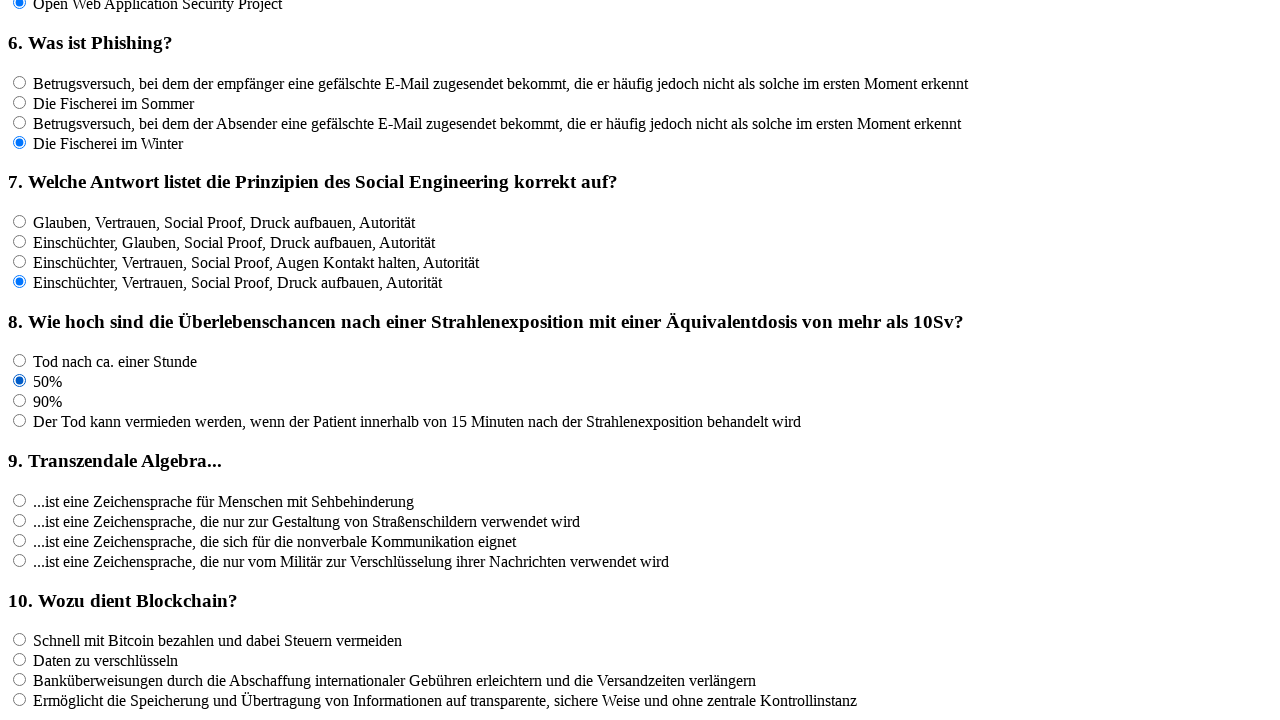

Clicked an answer option for question 8 at (20, 401) on input[name='rf8'] >> nth=2
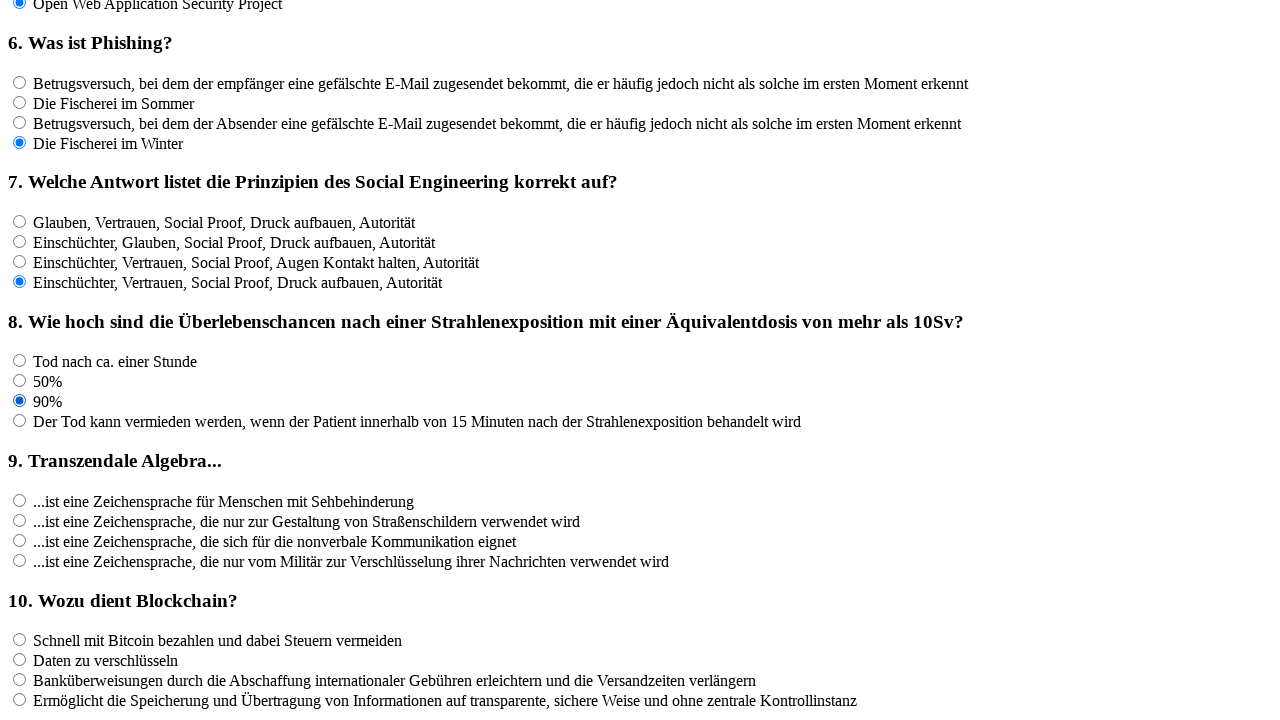

Waited 100ms between answer selections
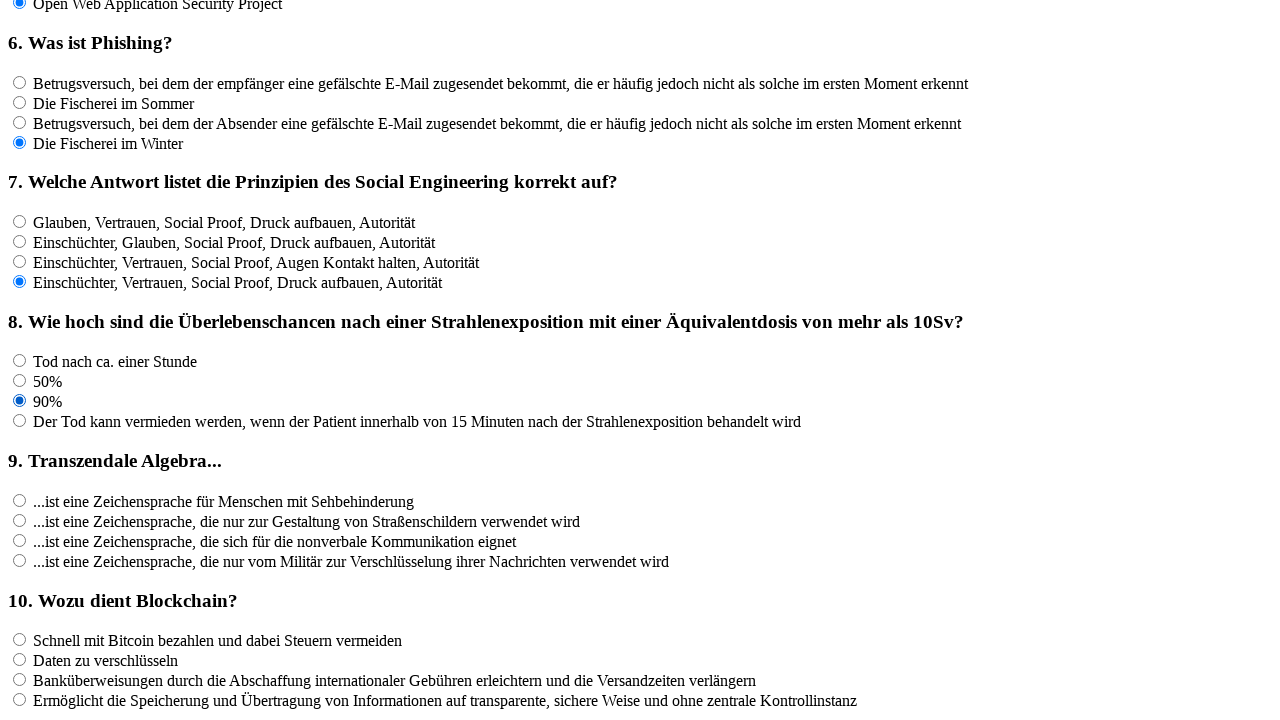

Clicked an answer option for question 8 at (20, 421) on input[name='rf8'] >> nth=3
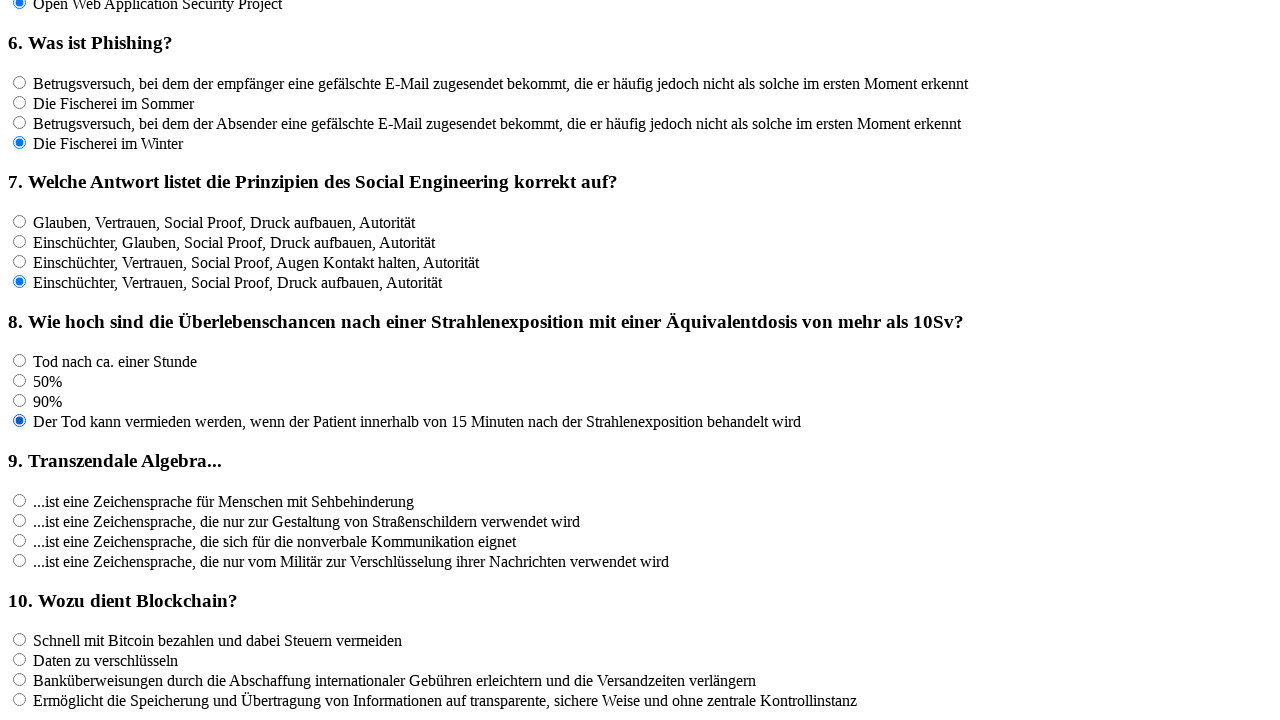

Waited 100ms between answer selections
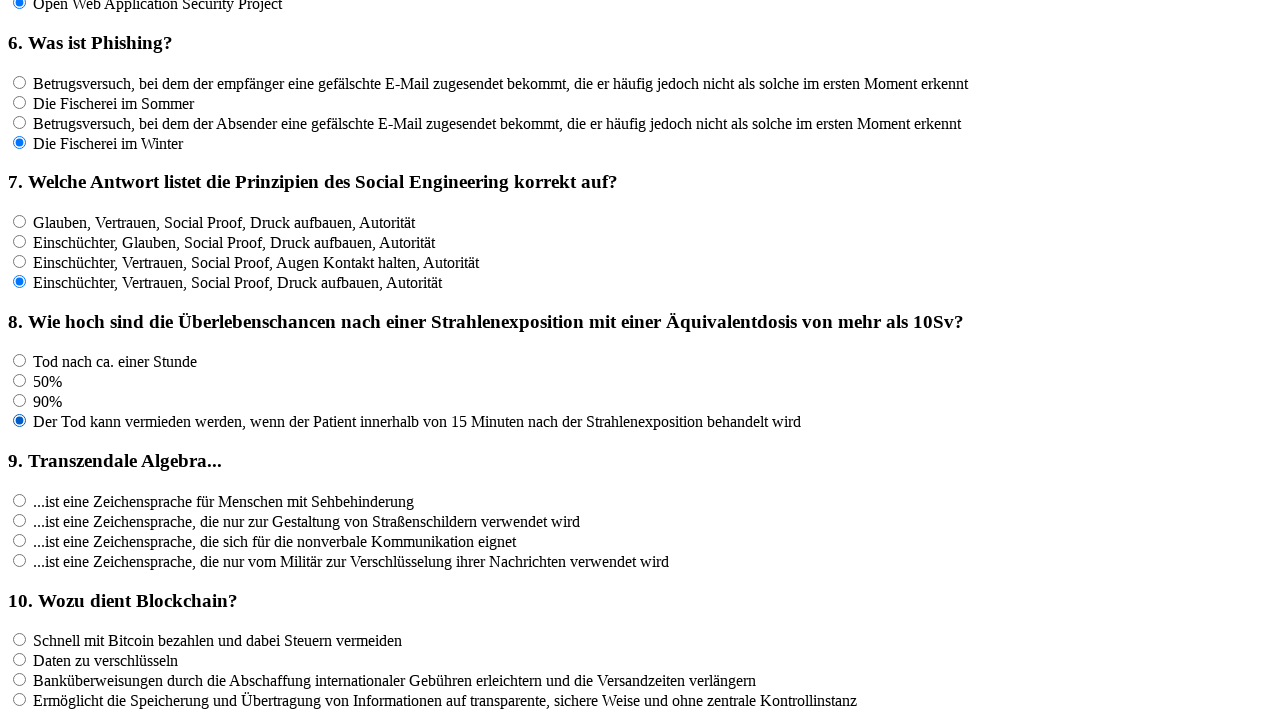

Retrieved all answer options for question 9
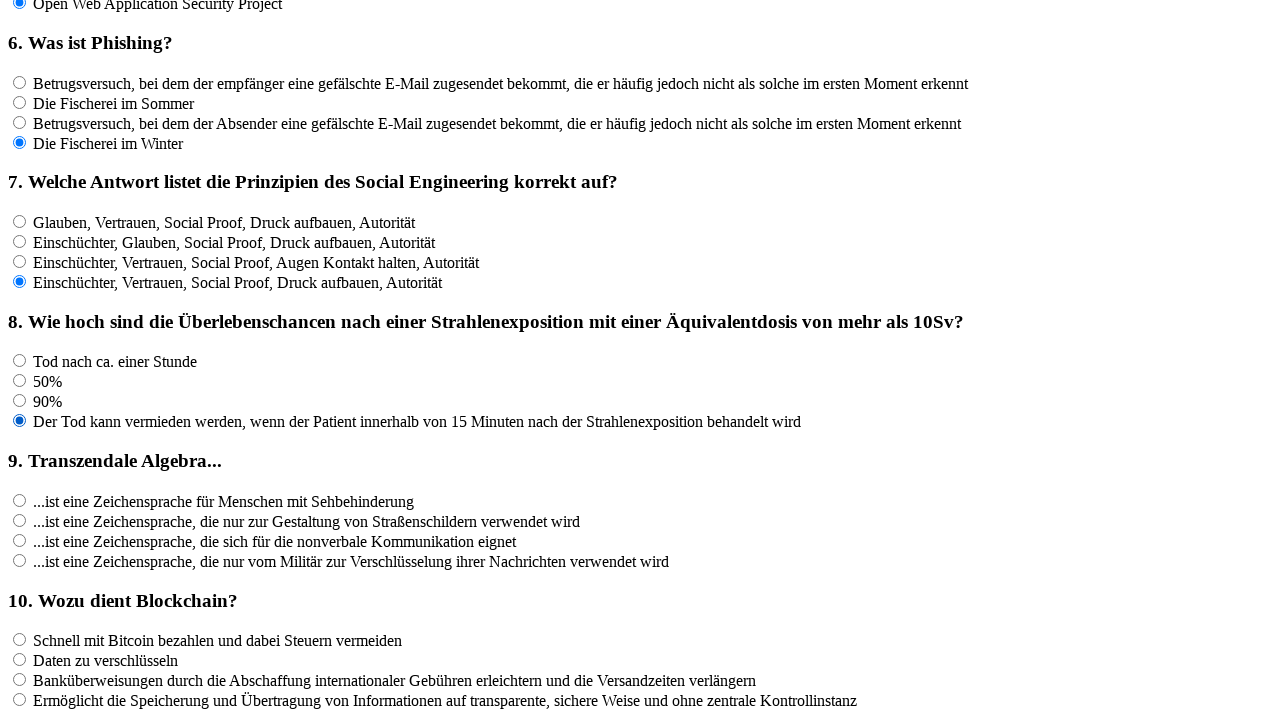

Clicked an answer option for question 9 at (20, 500) on input[name='rf9'] >> nth=0
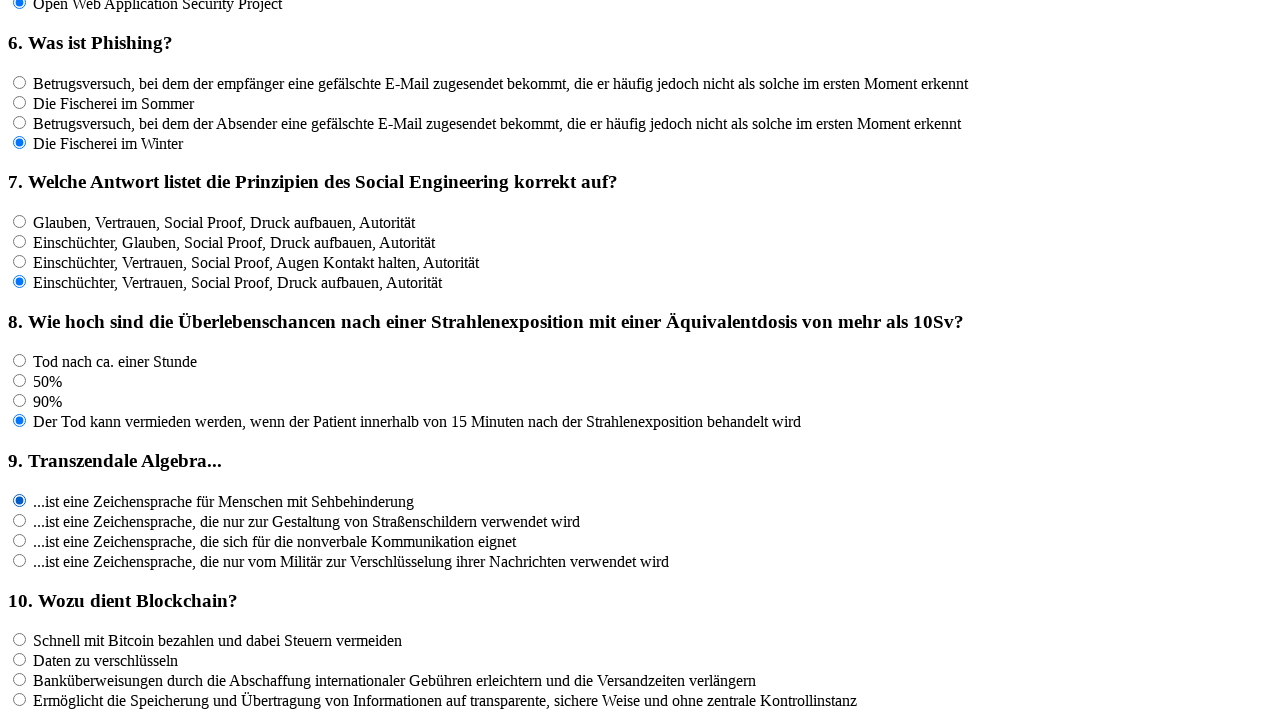

Waited 100ms between answer selections
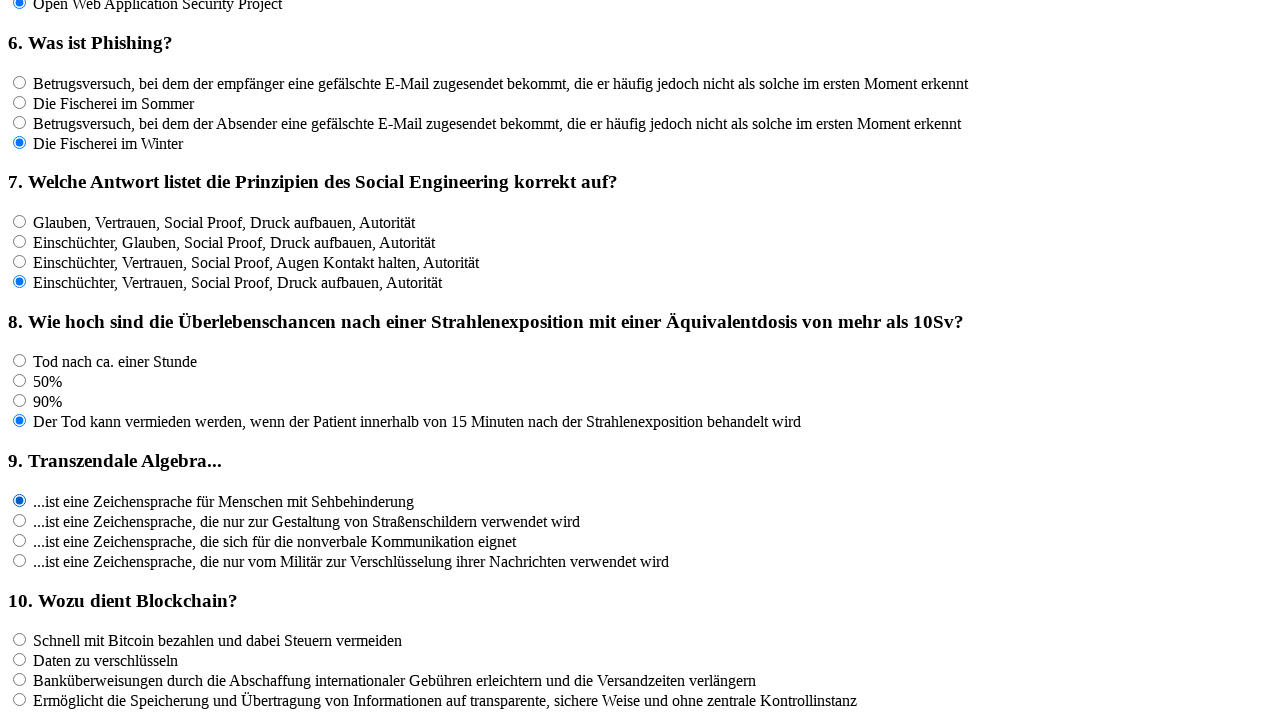

Clicked an answer option for question 9 at (20, 520) on input[name='rf9'] >> nth=1
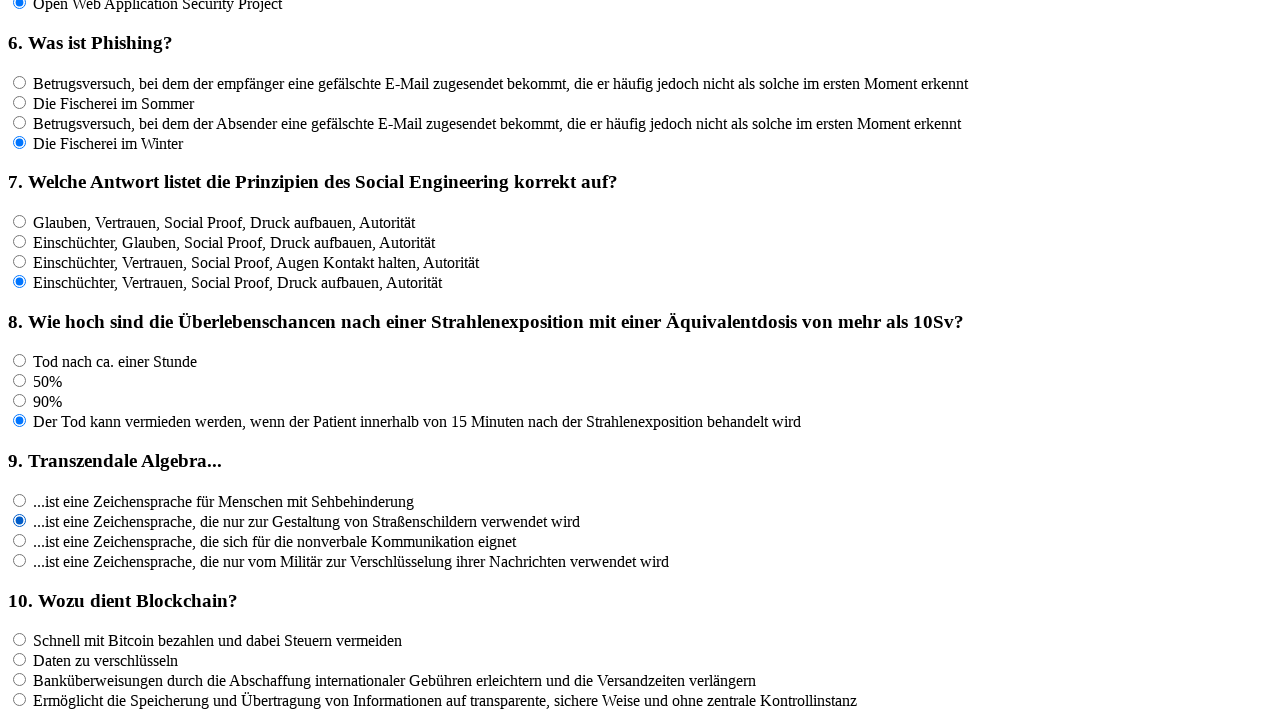

Waited 100ms between answer selections
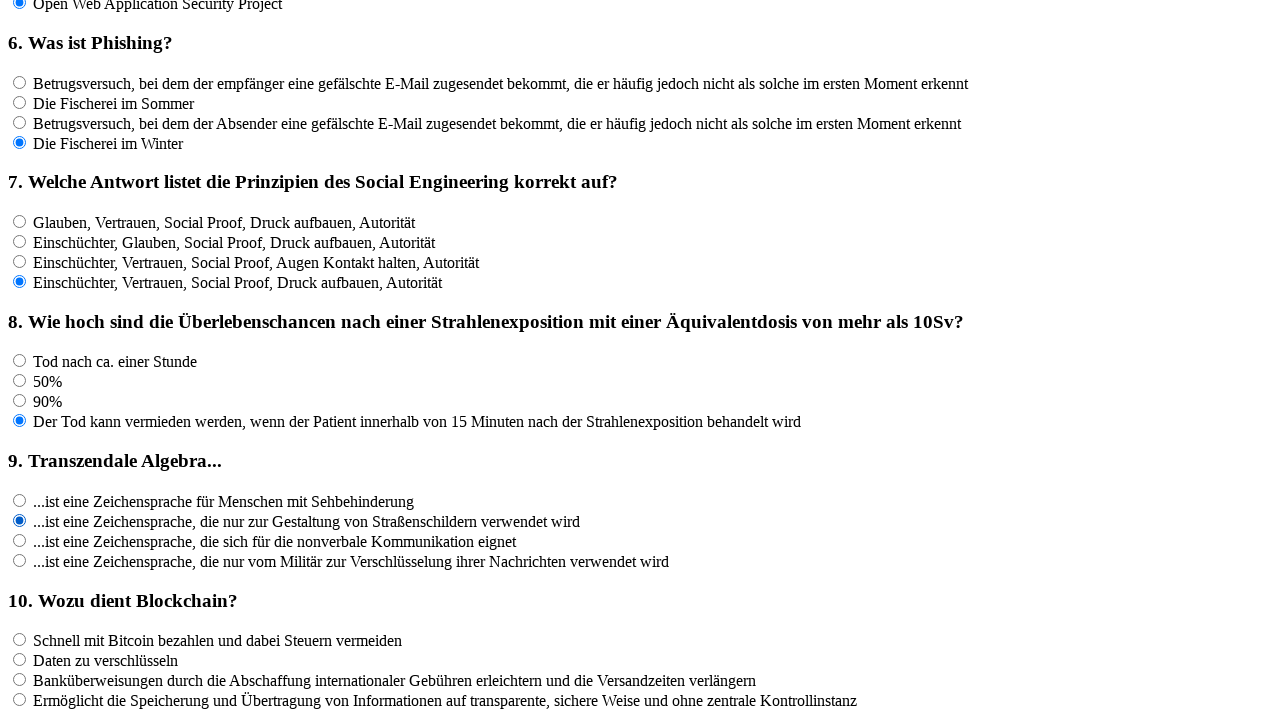

Clicked an answer option for question 9 at (20, 540) on input[name='rf9'] >> nth=2
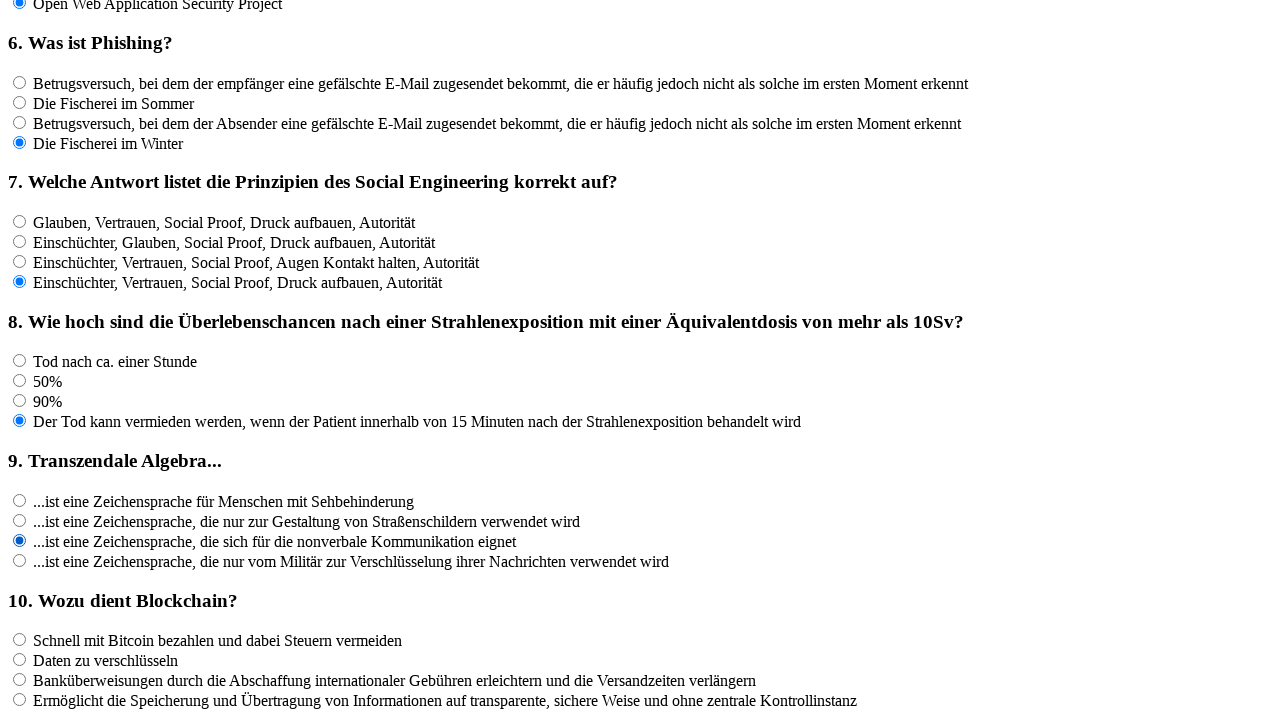

Waited 100ms between answer selections
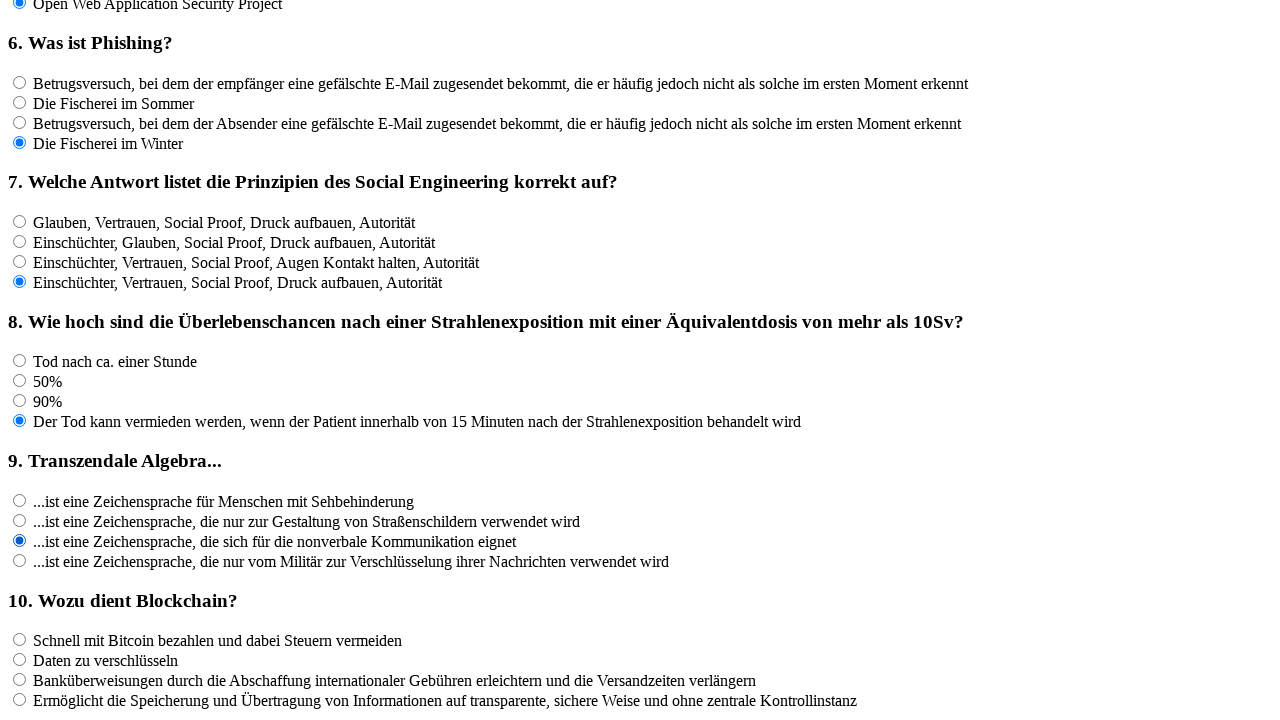

Clicked an answer option for question 9 at (20, 560) on input[name='rf9'] >> nth=3
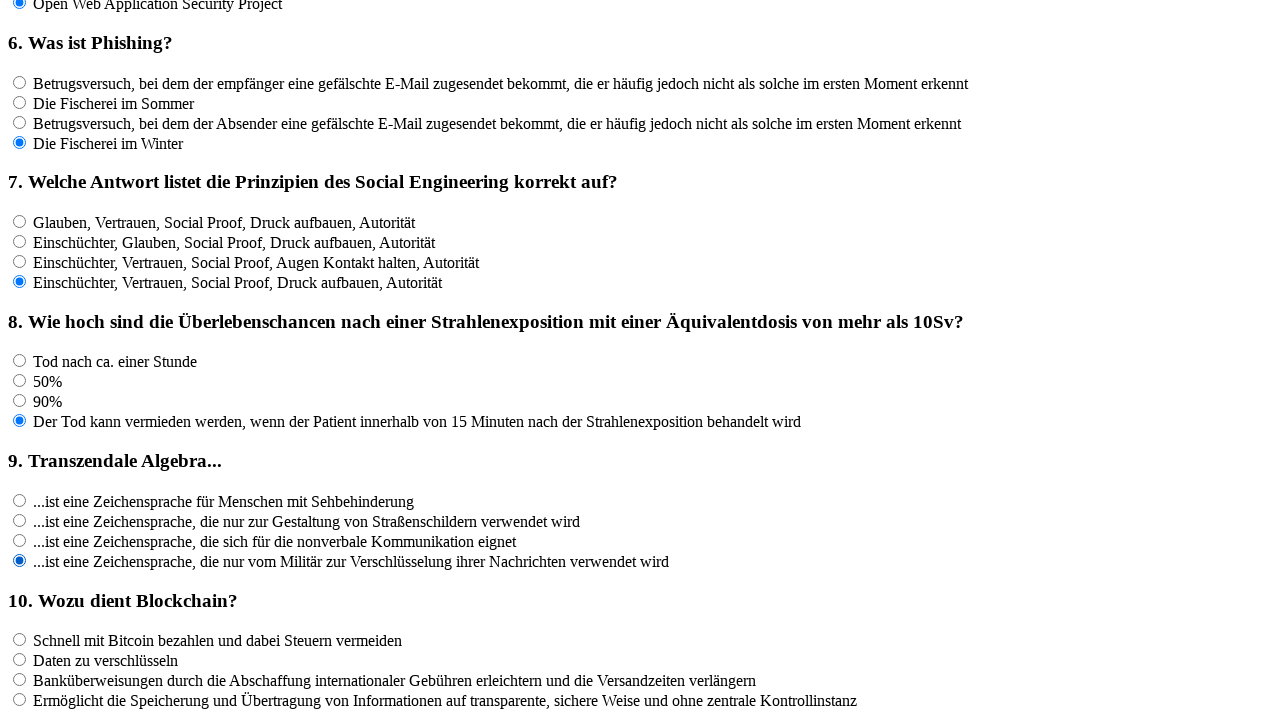

Waited 100ms between answer selections
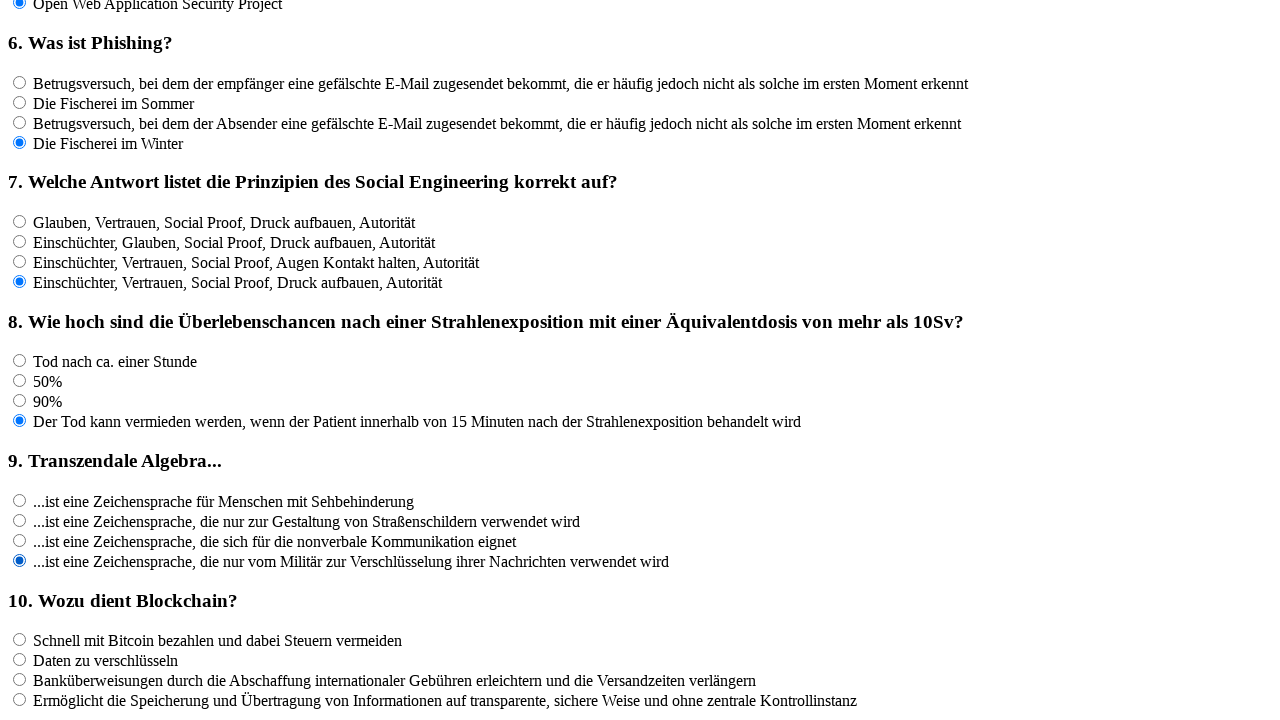

Retrieved all answer options for question 10
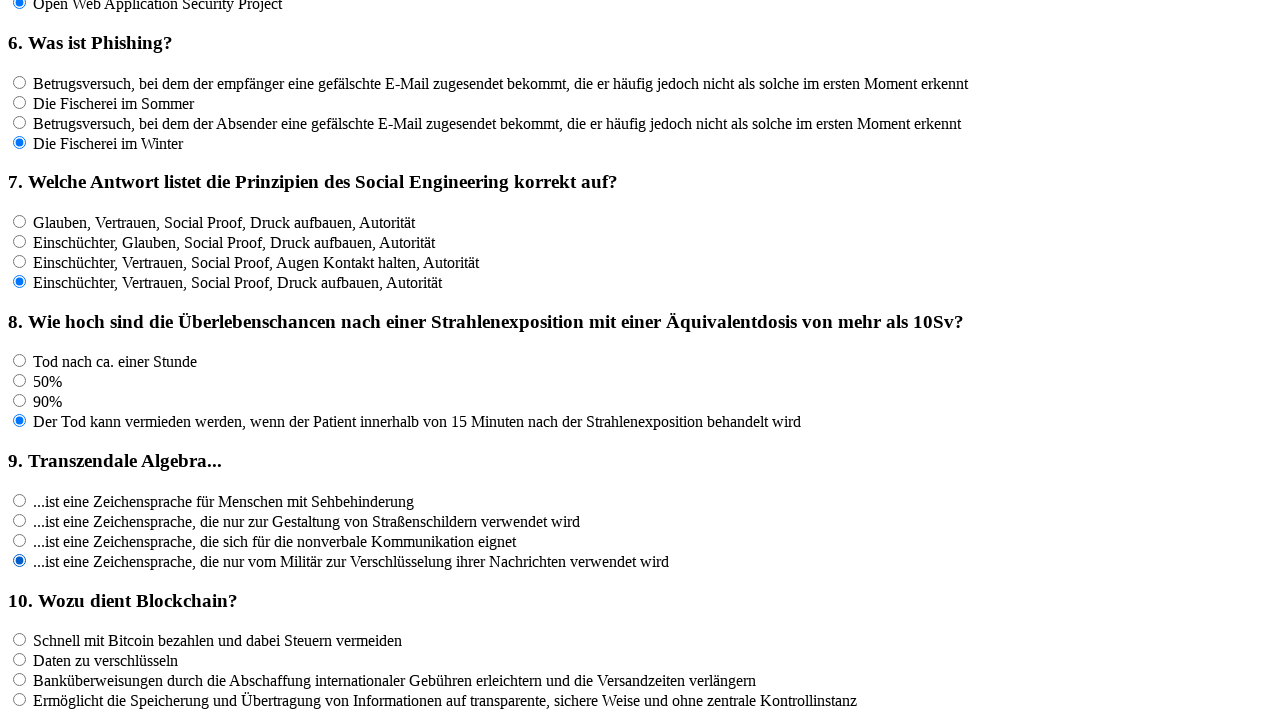

Clicked an answer option for question 10 at (20, 640) on input[name='rf10'] >> nth=0
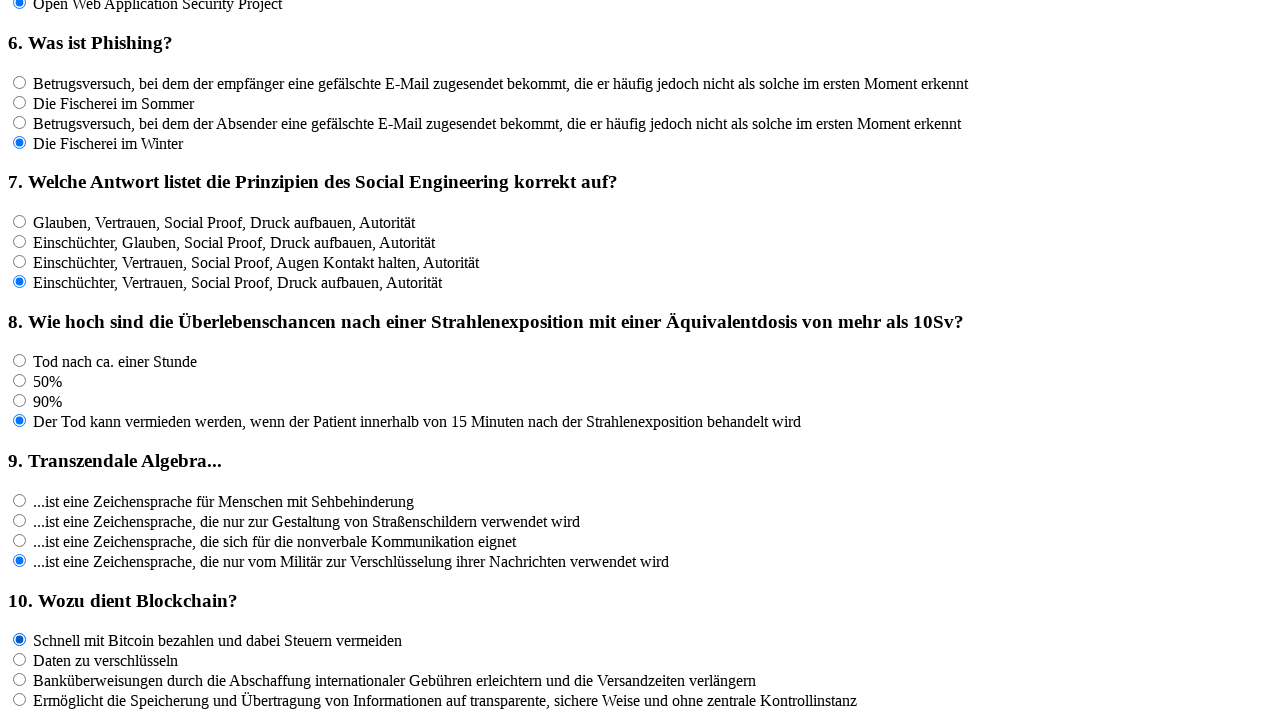

Waited 100ms between answer selections
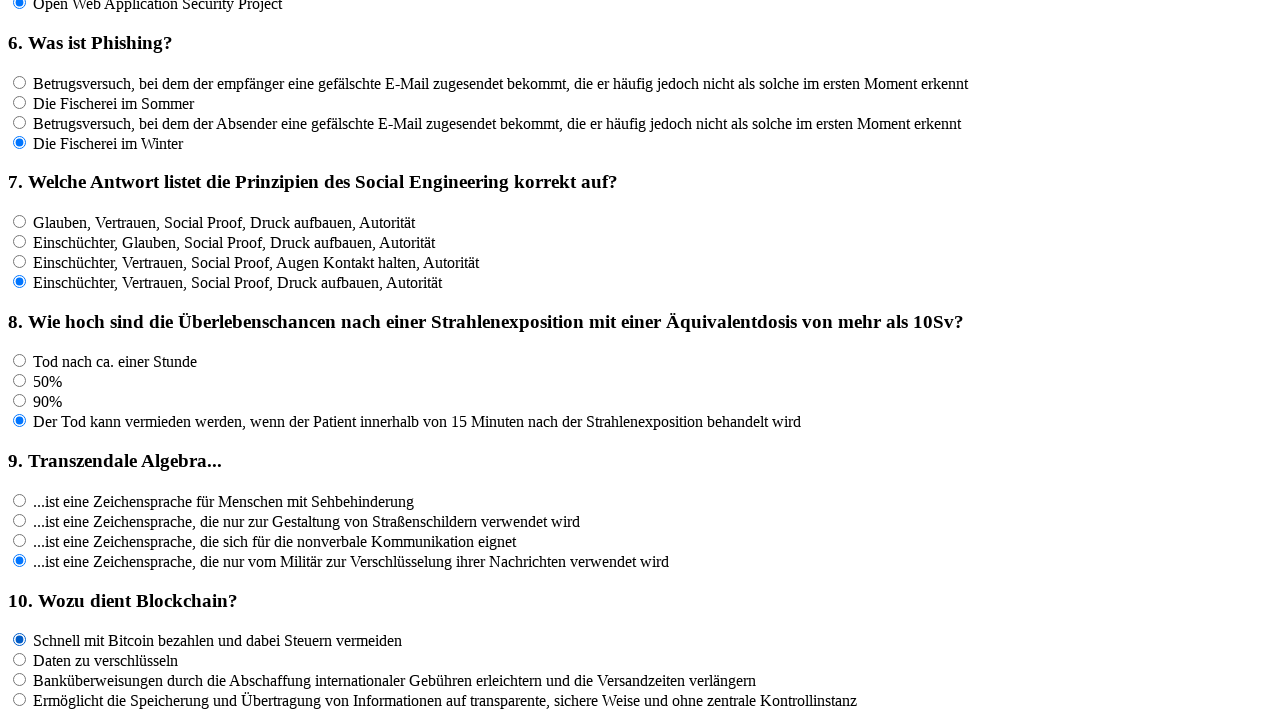

Clicked an answer option for question 10 at (20, 660) on input[name='rf10'] >> nth=1
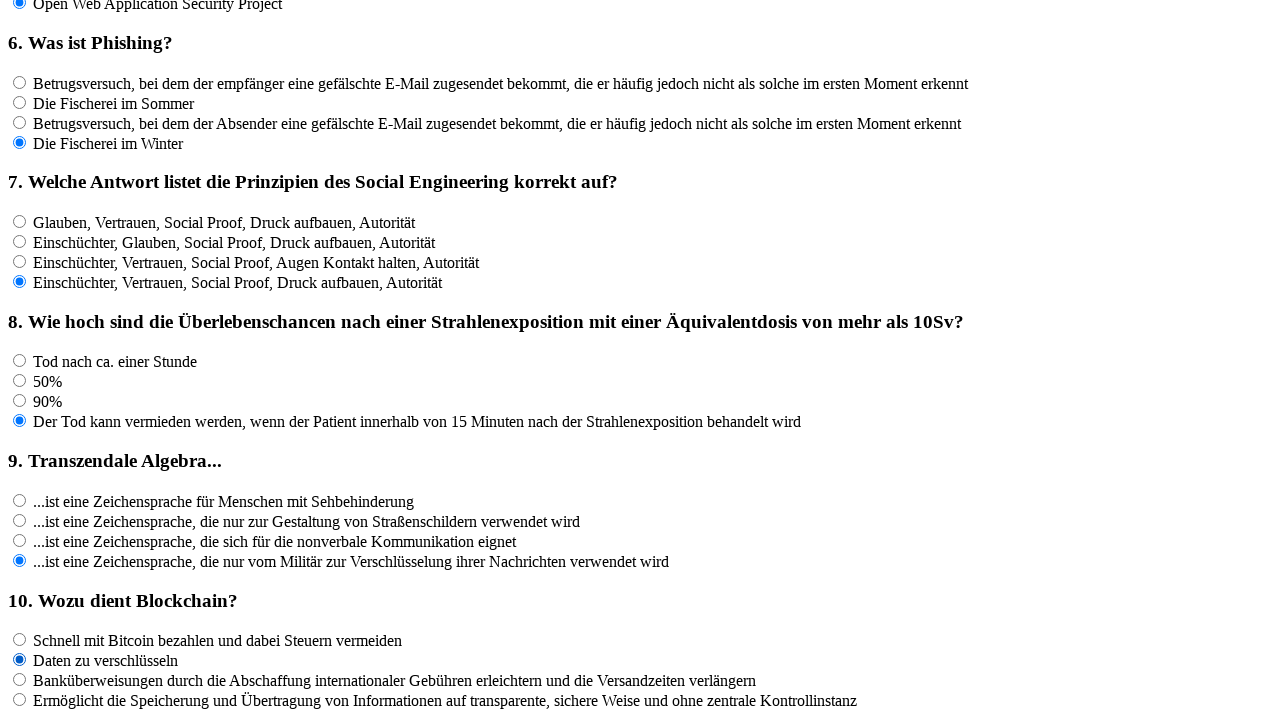

Waited 100ms between answer selections
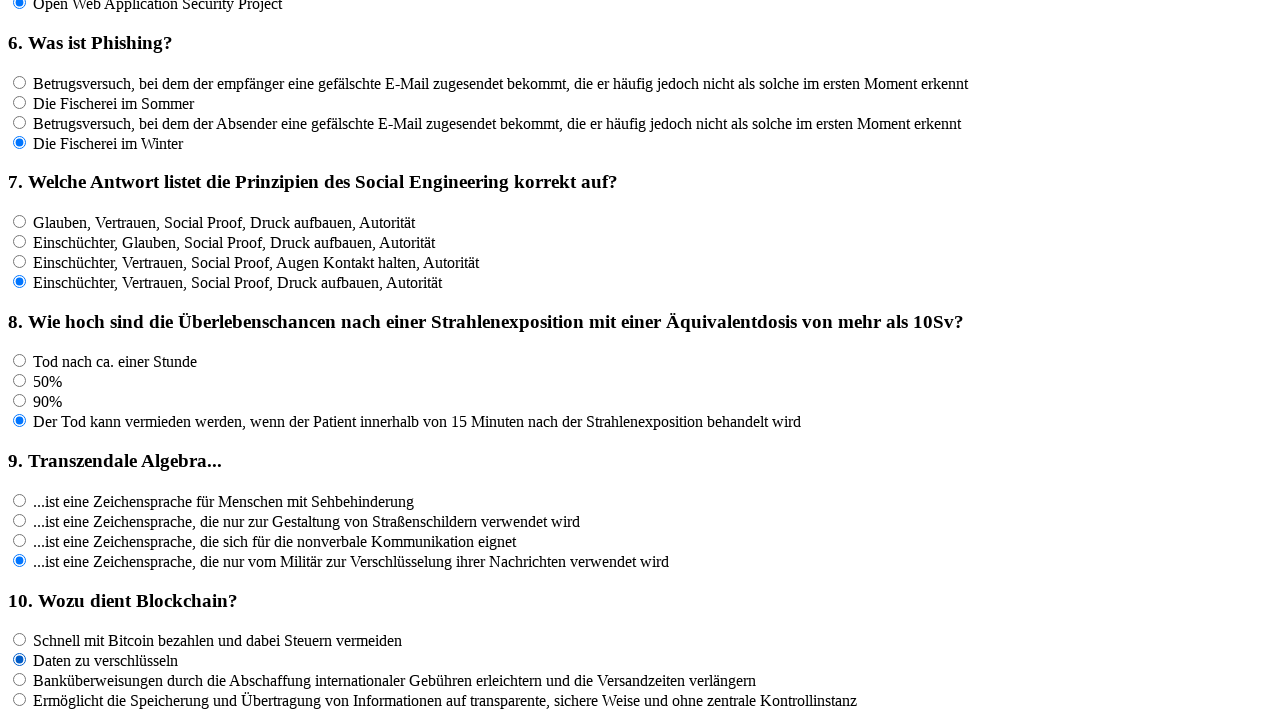

Clicked an answer option for question 10 at (20, 680) on input[name='rf10'] >> nth=2
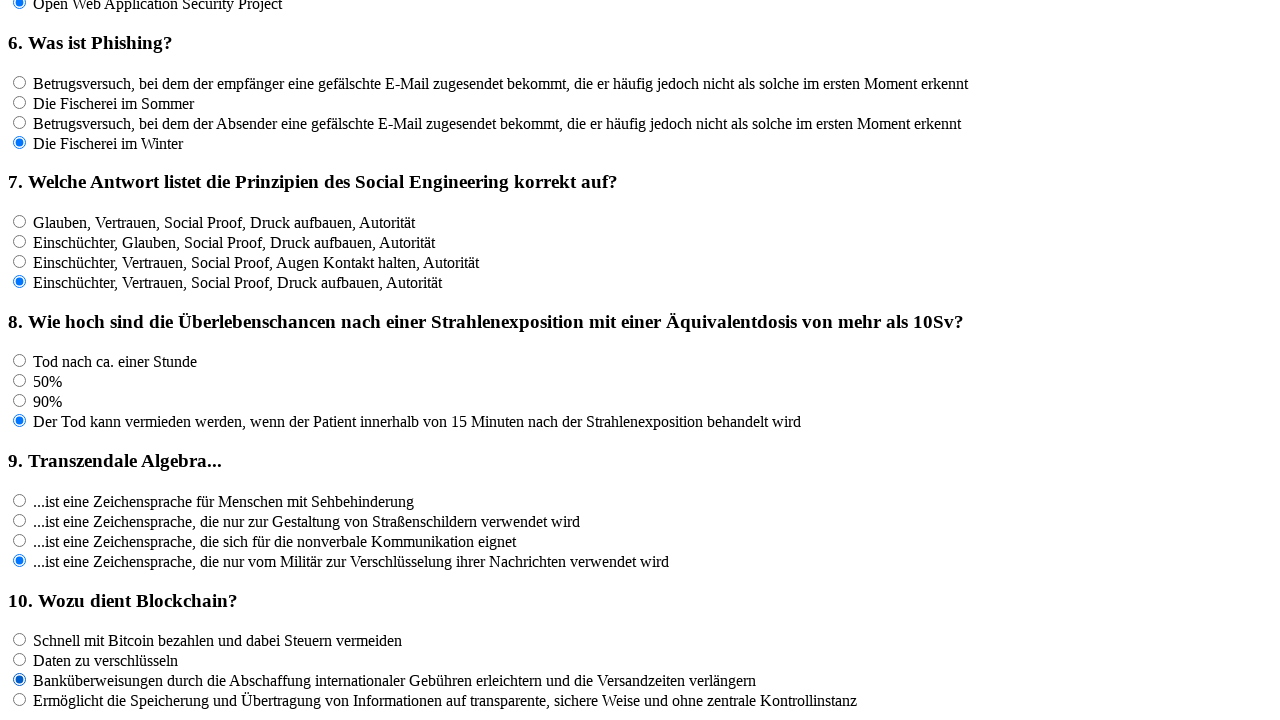

Waited 100ms between answer selections
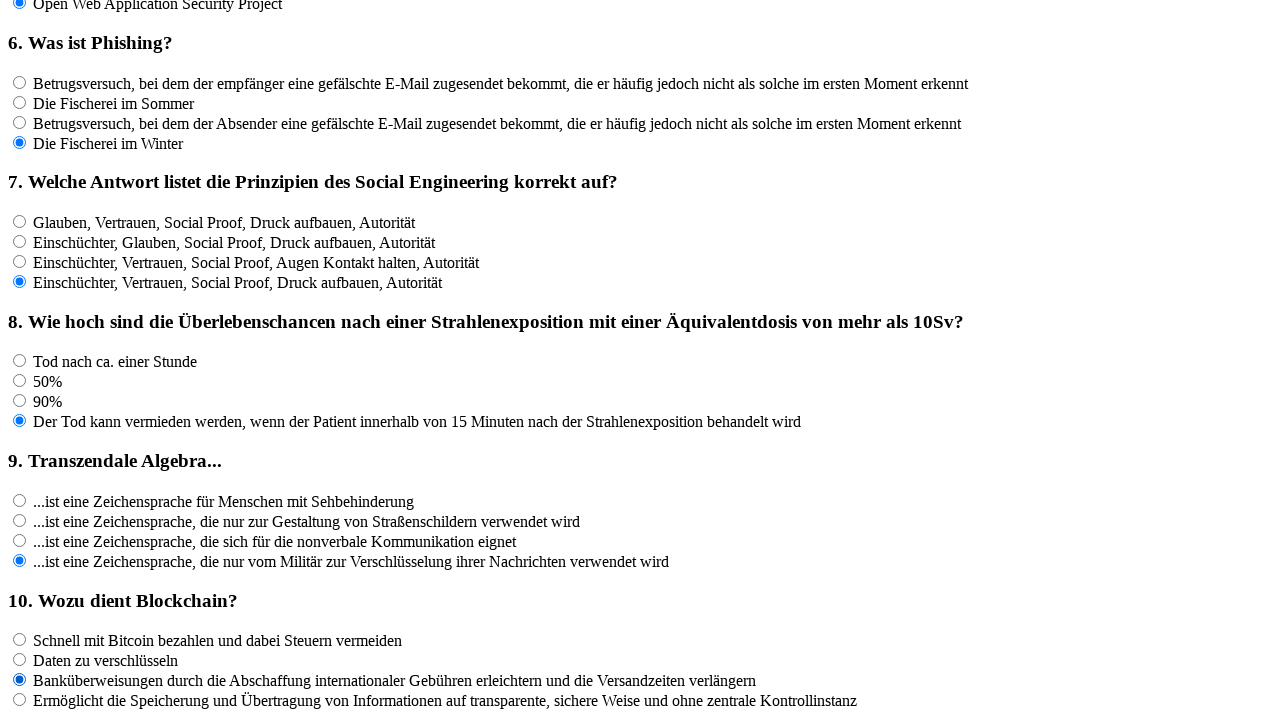

Clicked an answer option for question 10 at (20, 700) on input[name='rf10'] >> nth=3
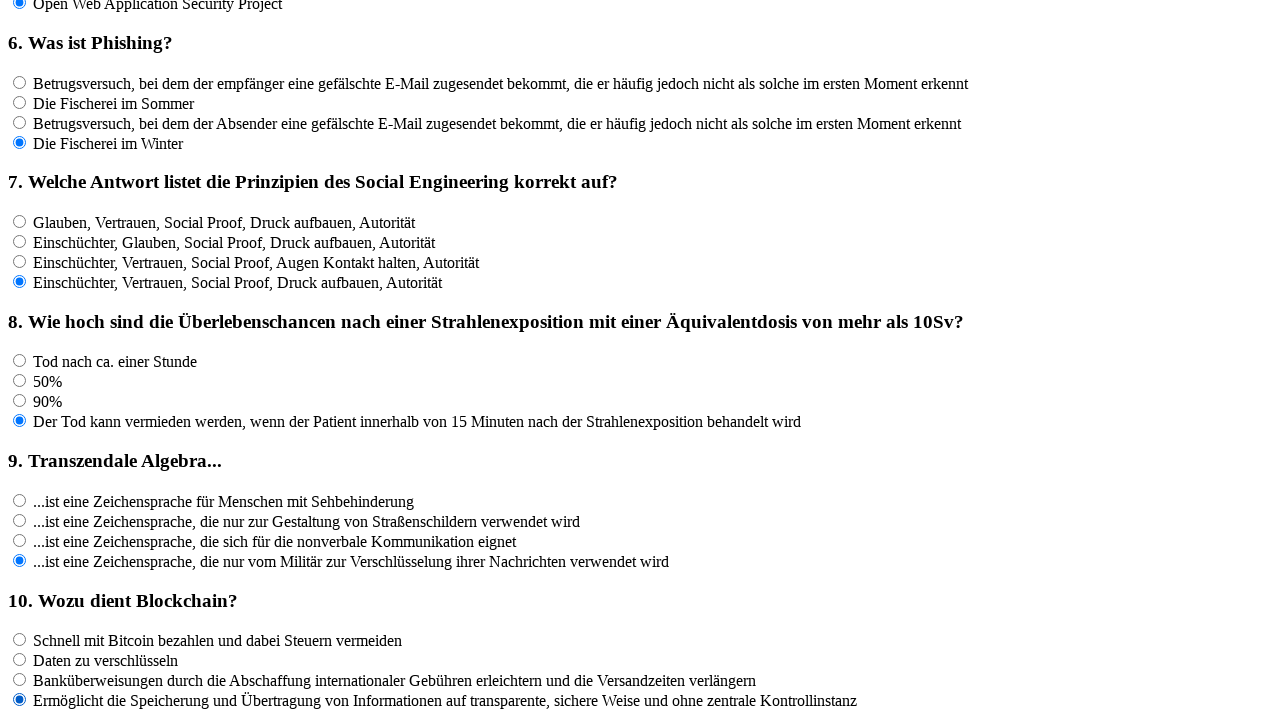

Waited 100ms between answer selections
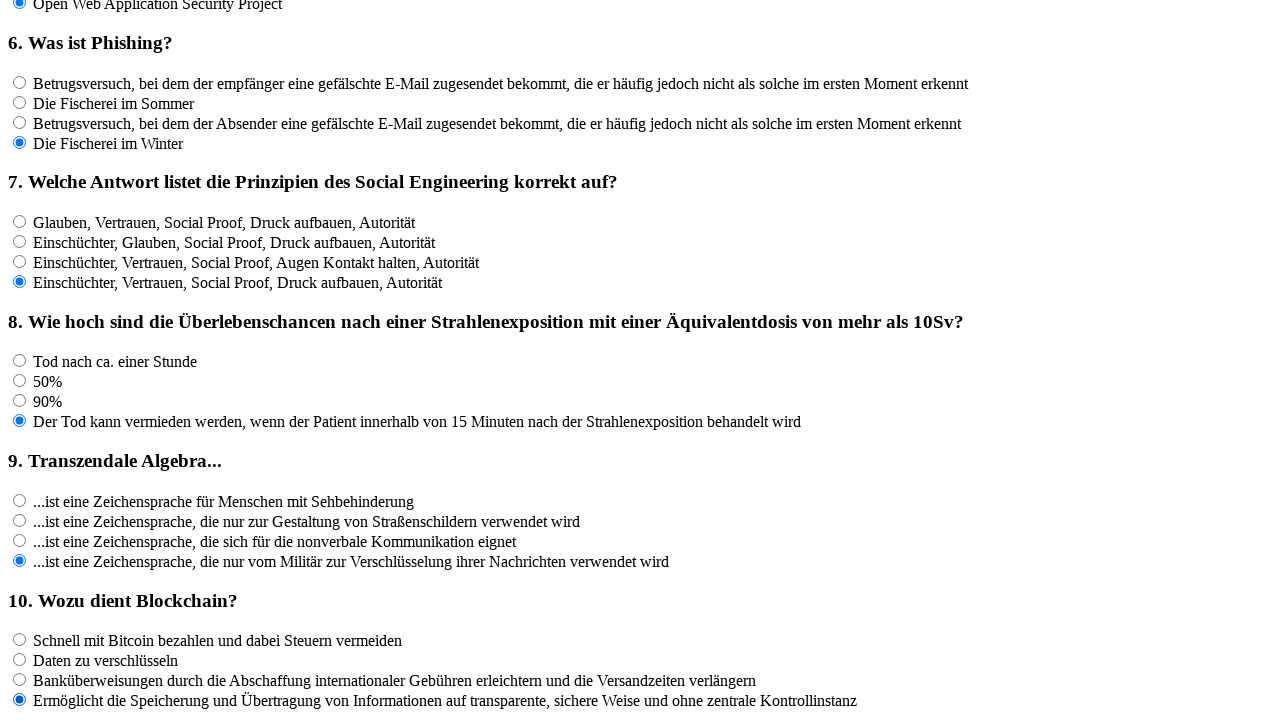

Retrieved all answer options for question 11
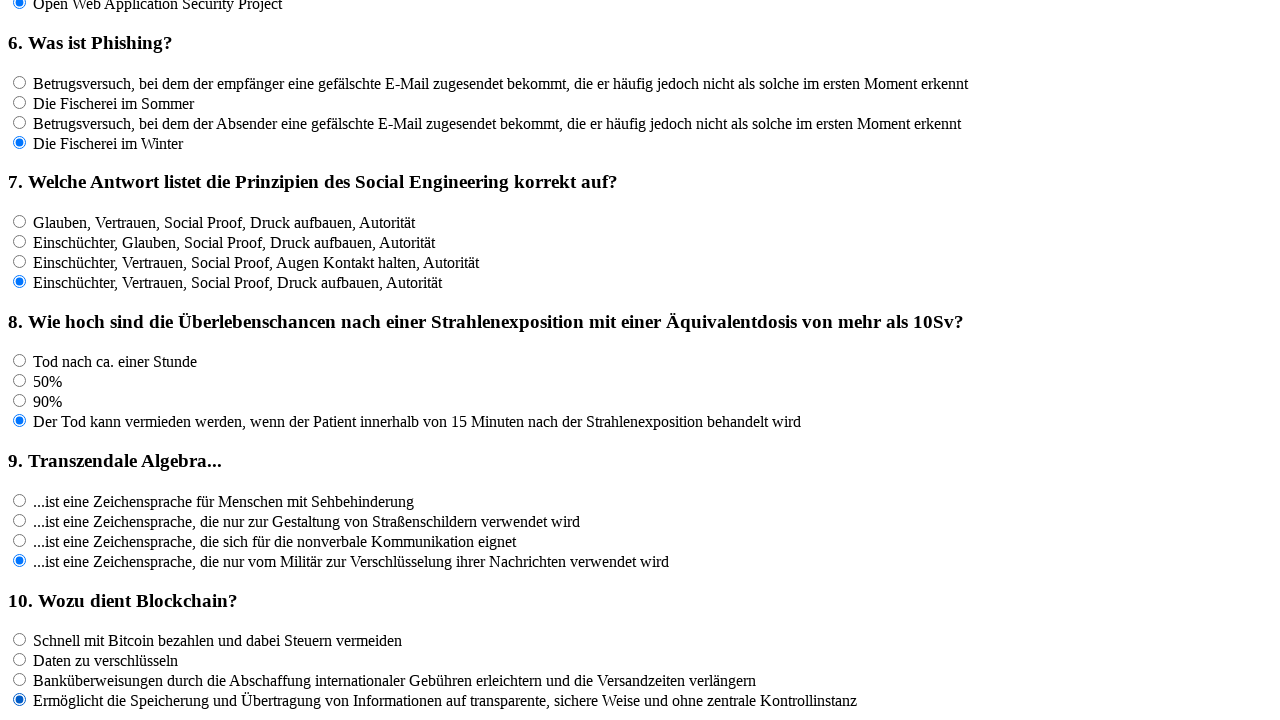

Clicked an answer option for question 11 at (20, 463) on input[name='rf11'] >> nth=0
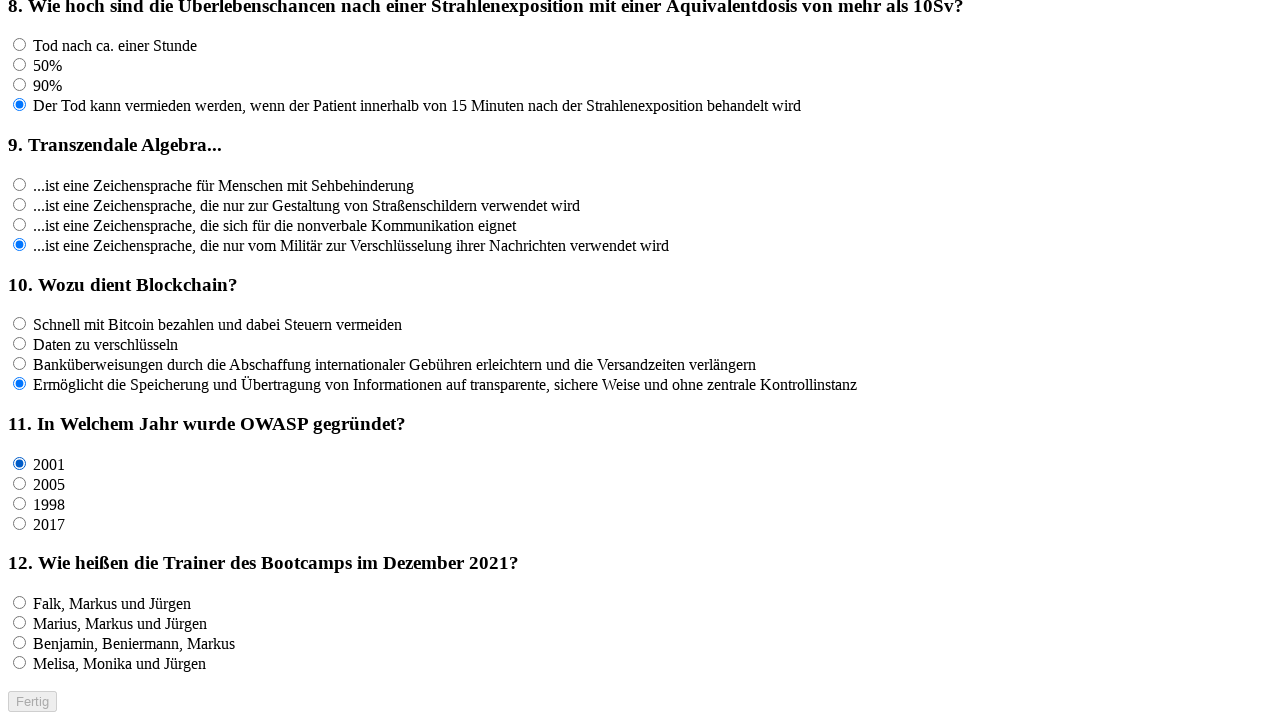

Waited 100ms between answer selections
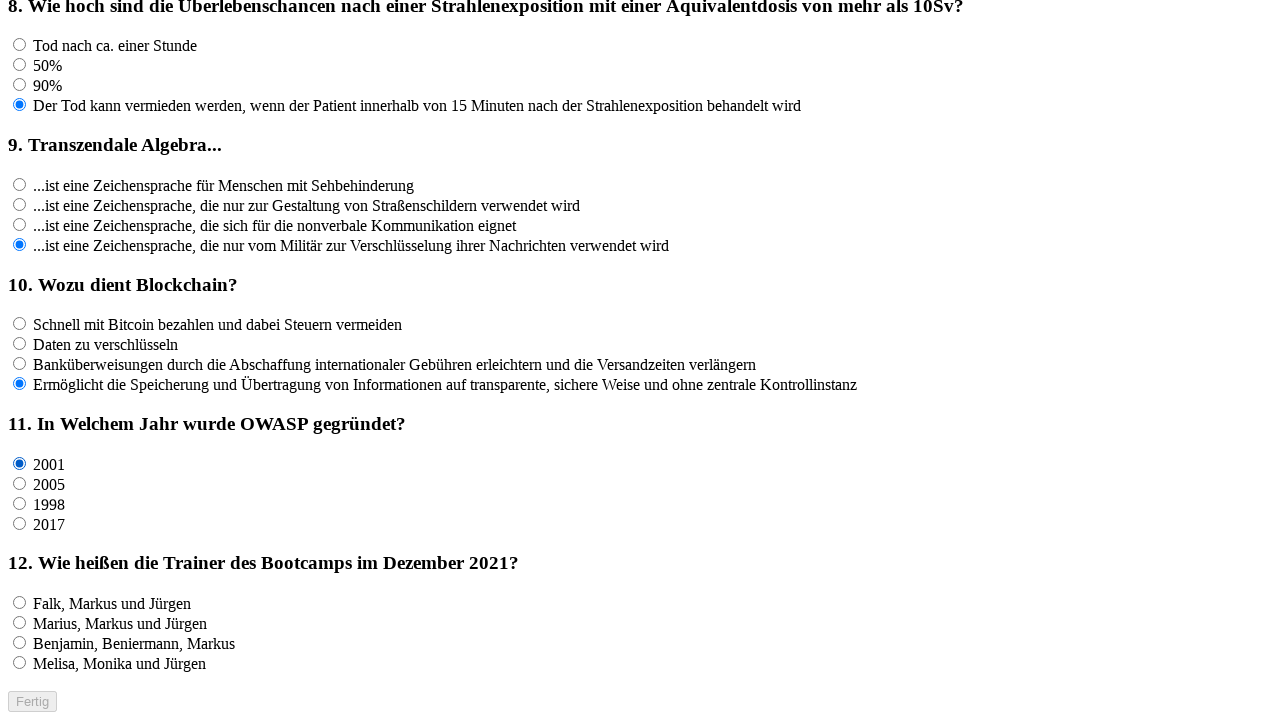

Clicked an answer option for question 11 at (20, 483) on input[name='rf11'] >> nth=1
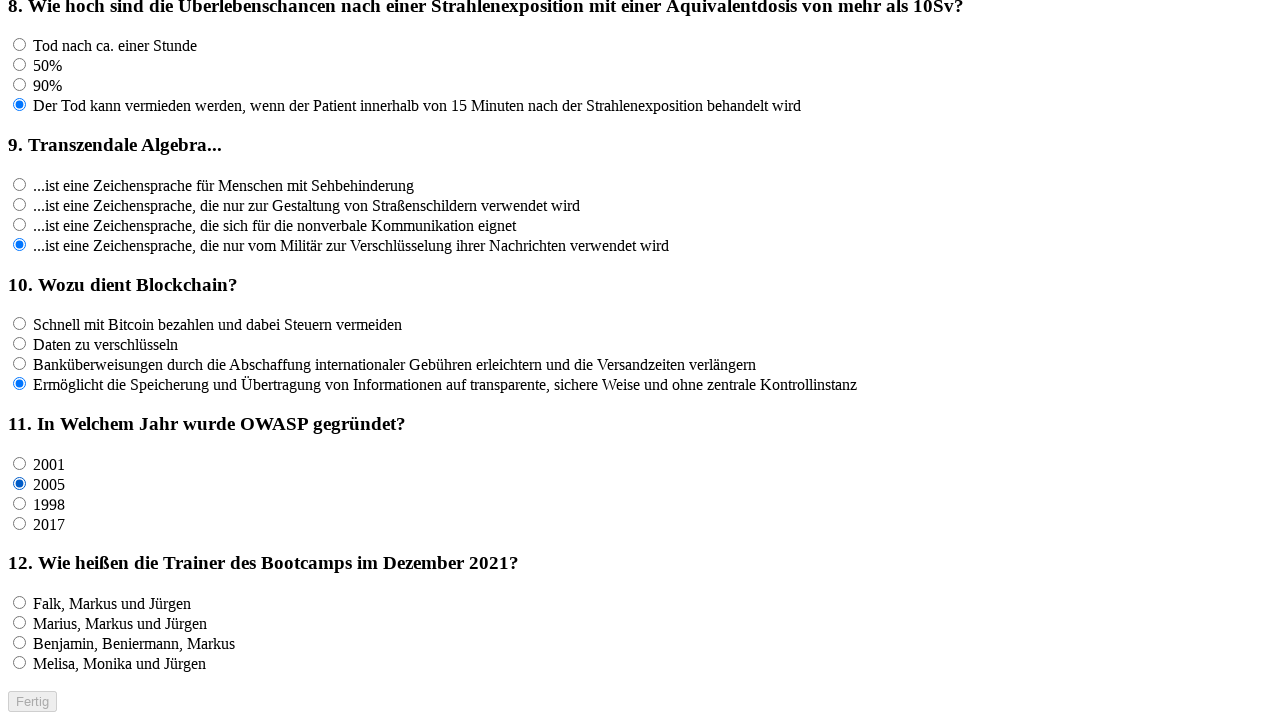

Waited 100ms between answer selections
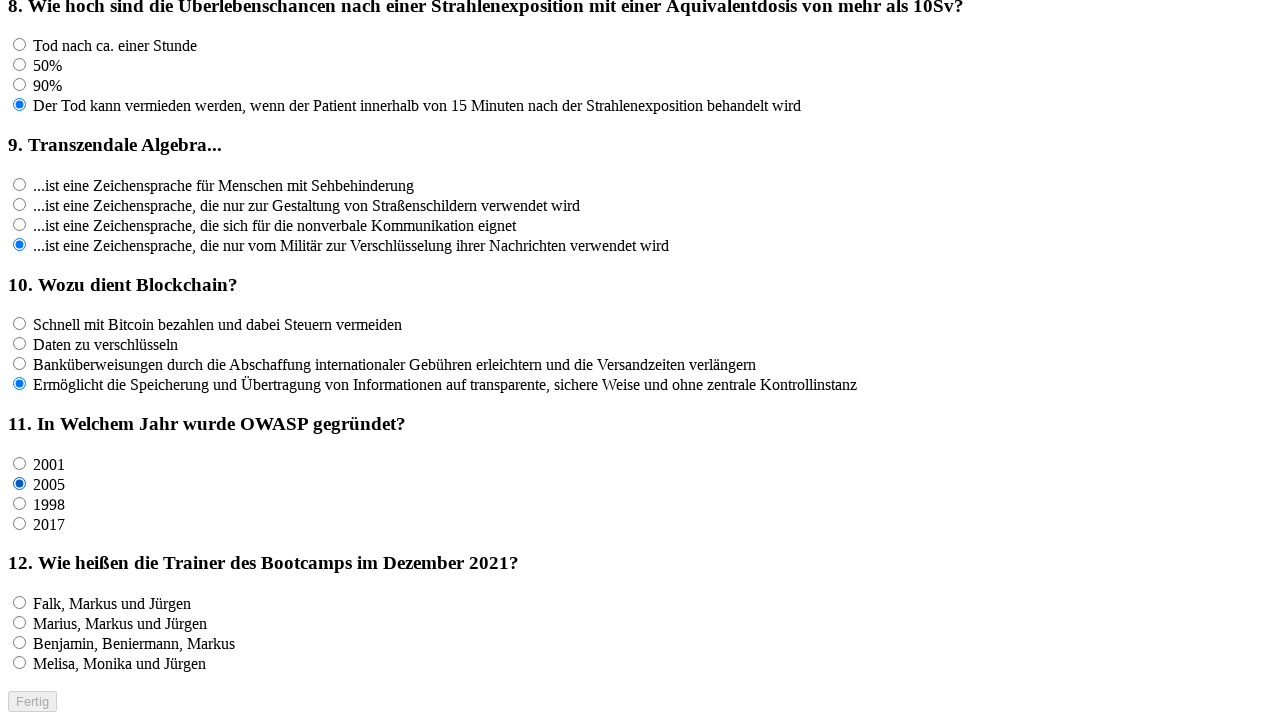

Clicked an answer option for question 11 at (20, 503) on input[name='rf11'] >> nth=2
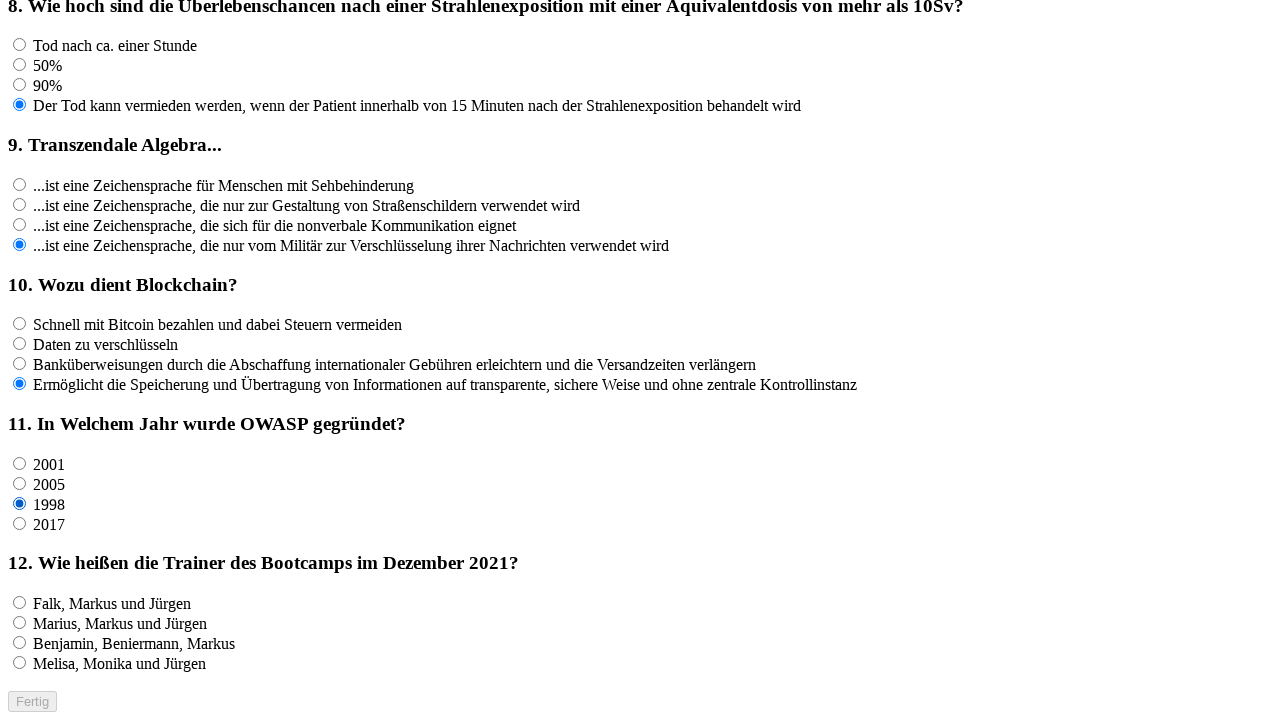

Waited 100ms between answer selections
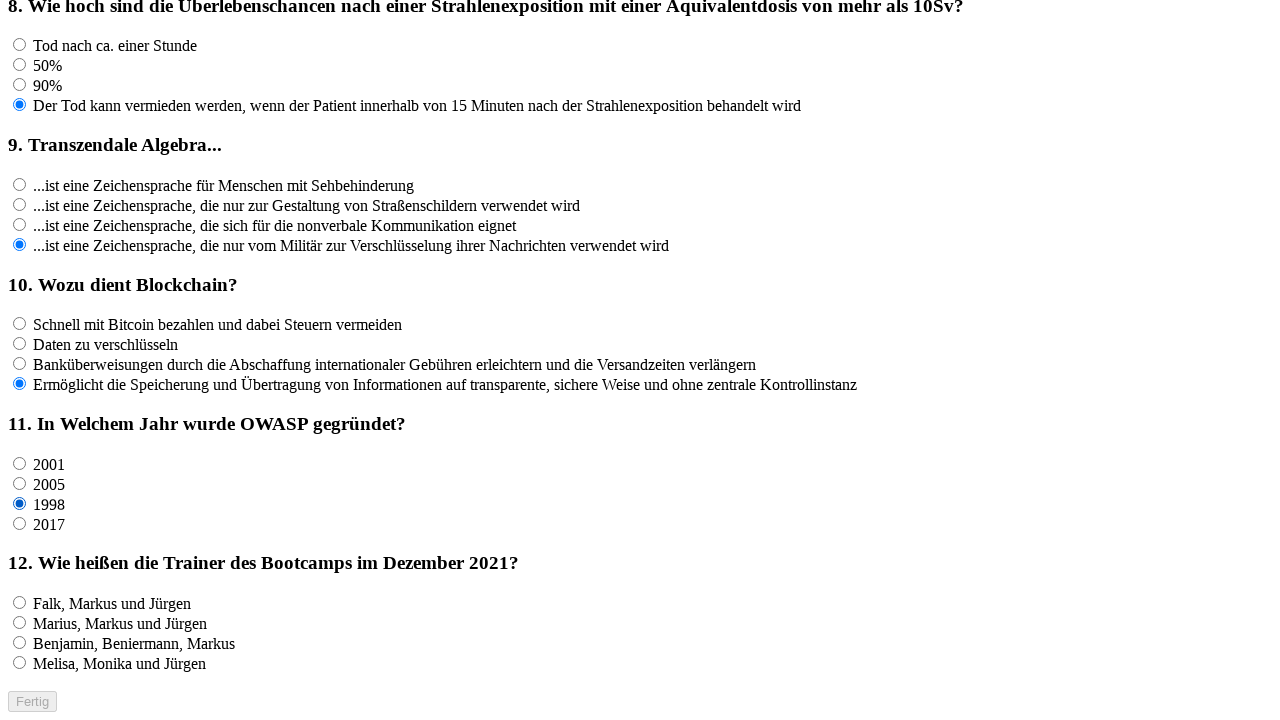

Clicked an answer option for question 11 at (20, 523) on input[name='rf11'] >> nth=3
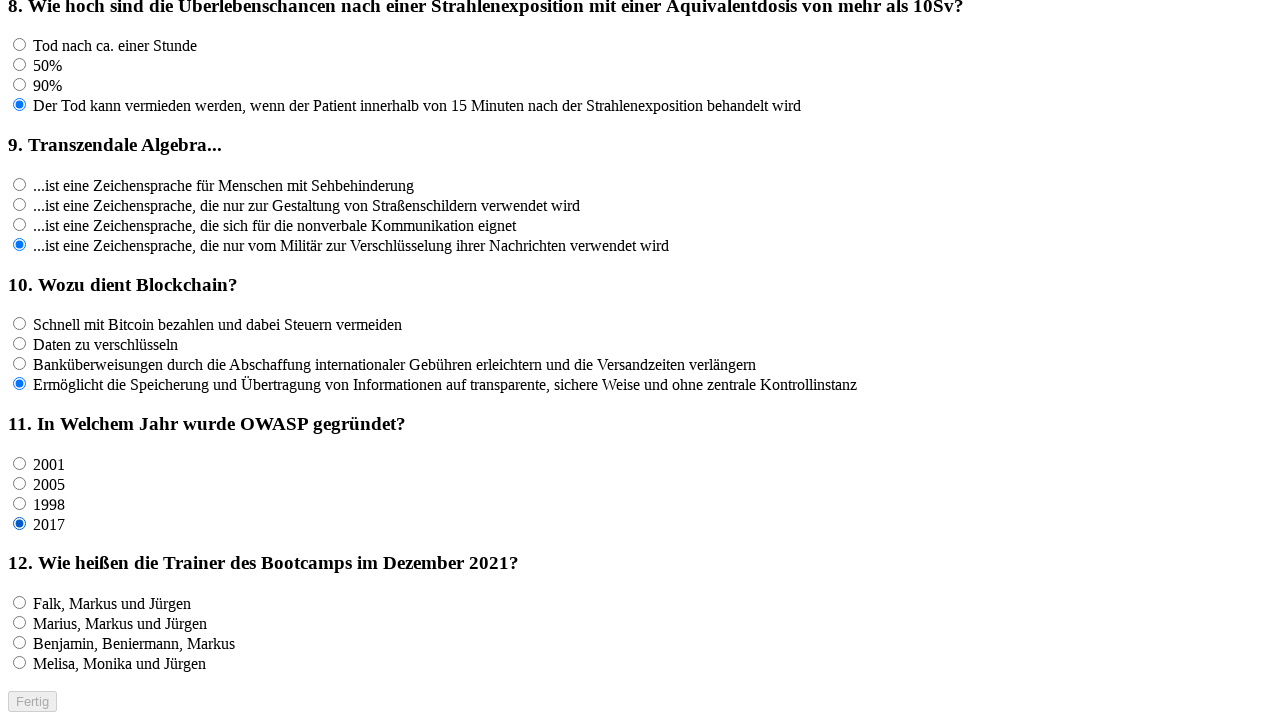

Waited 100ms between answer selections
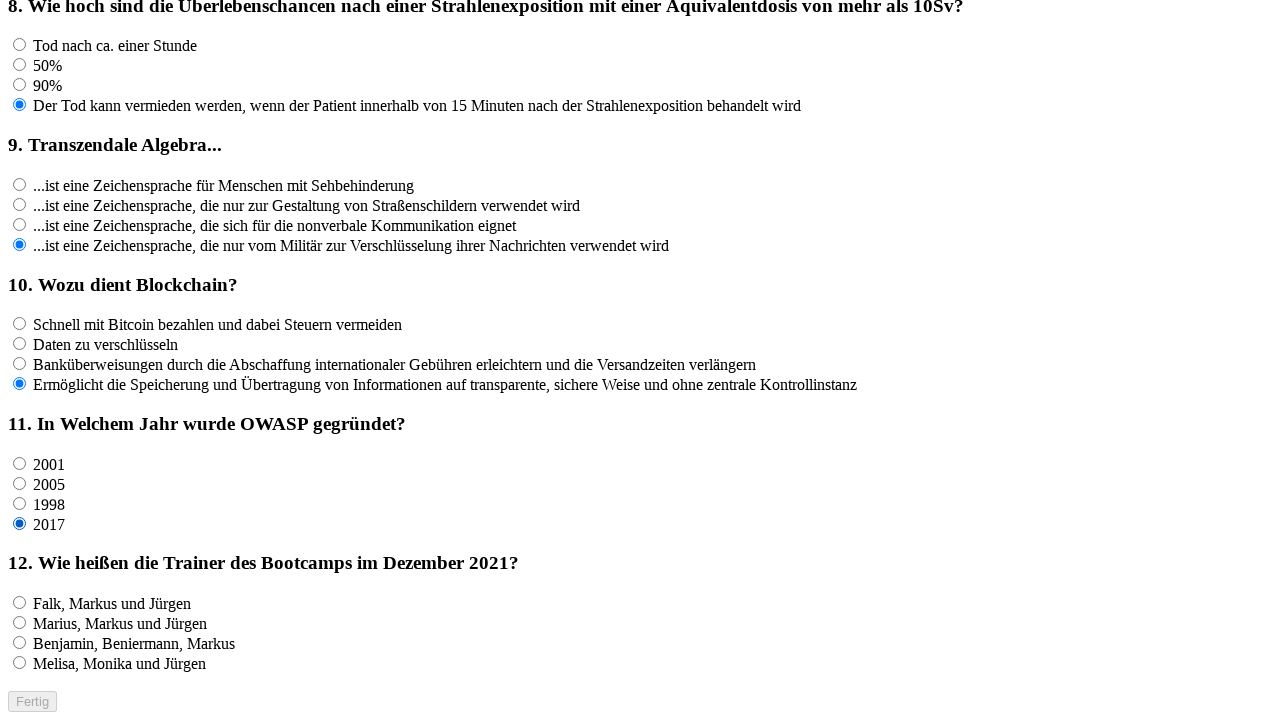

Retrieved all answer options for question 12
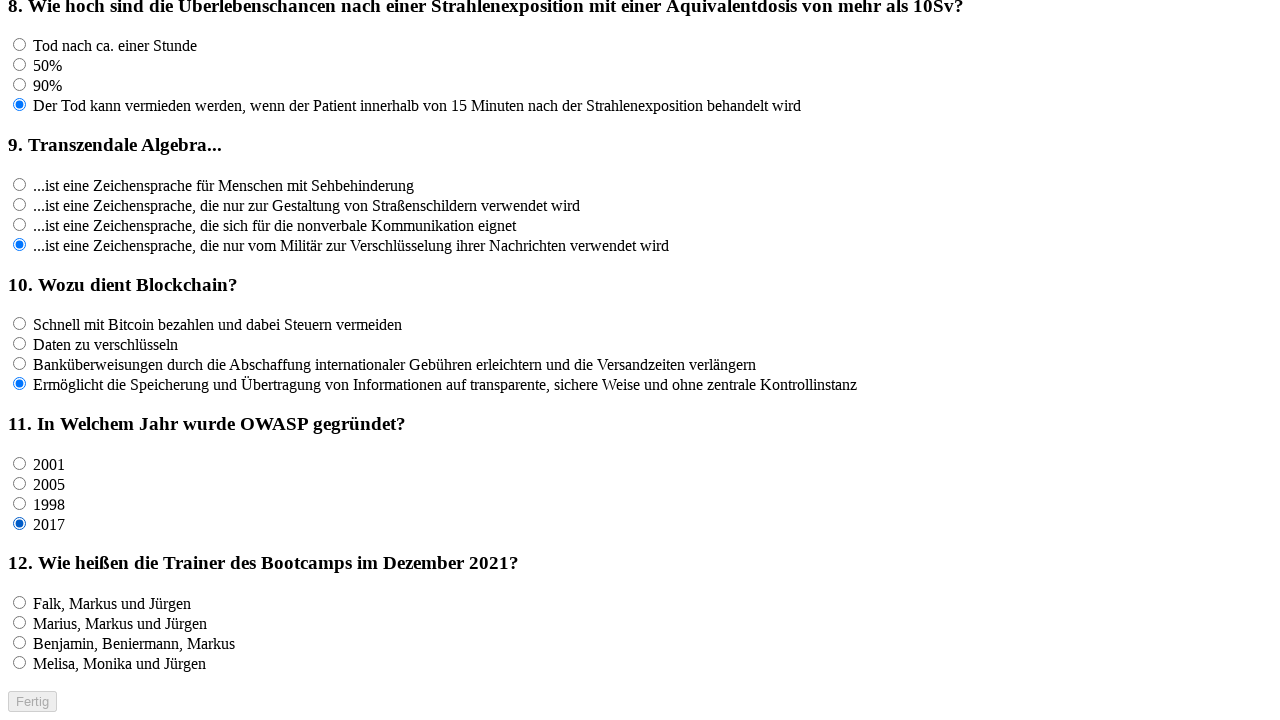

Clicked an answer option for question 12 at (20, 603) on input[name='rf12'] >> nth=0
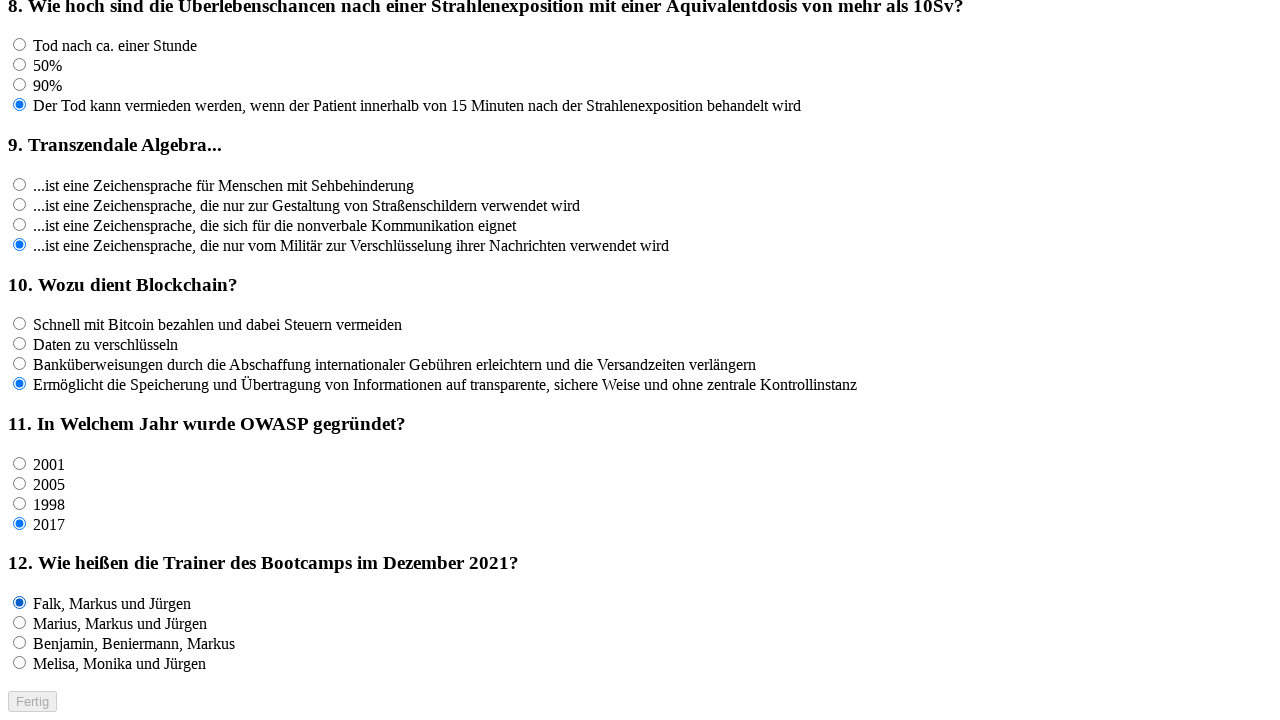

Waited 100ms between answer selections
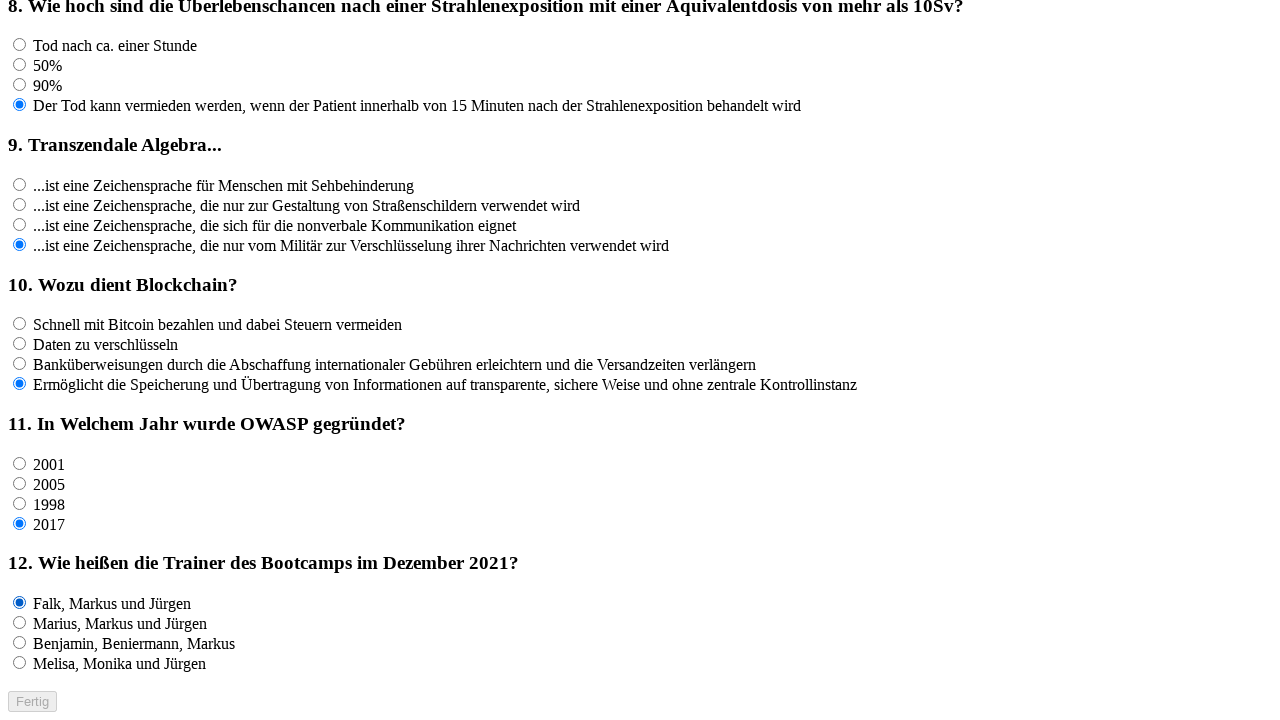

Clicked an answer option for question 12 at (20, 623) on input[name='rf12'] >> nth=1
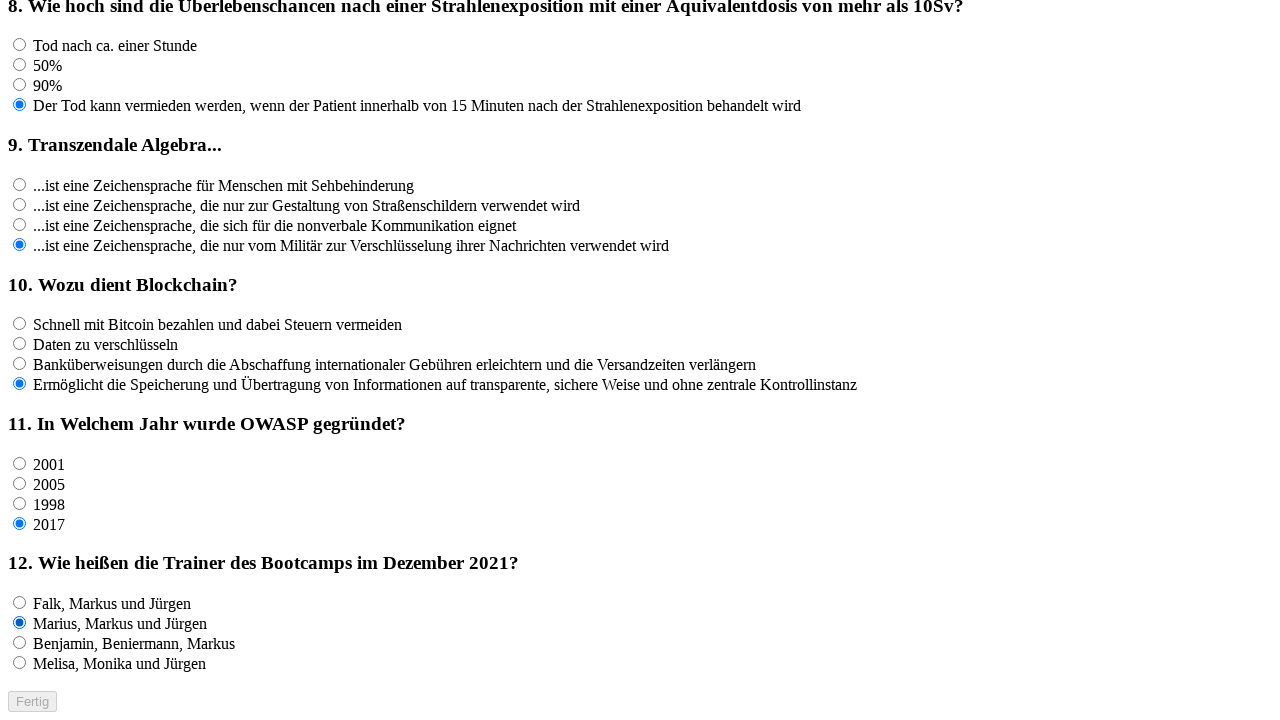

Waited 100ms between answer selections
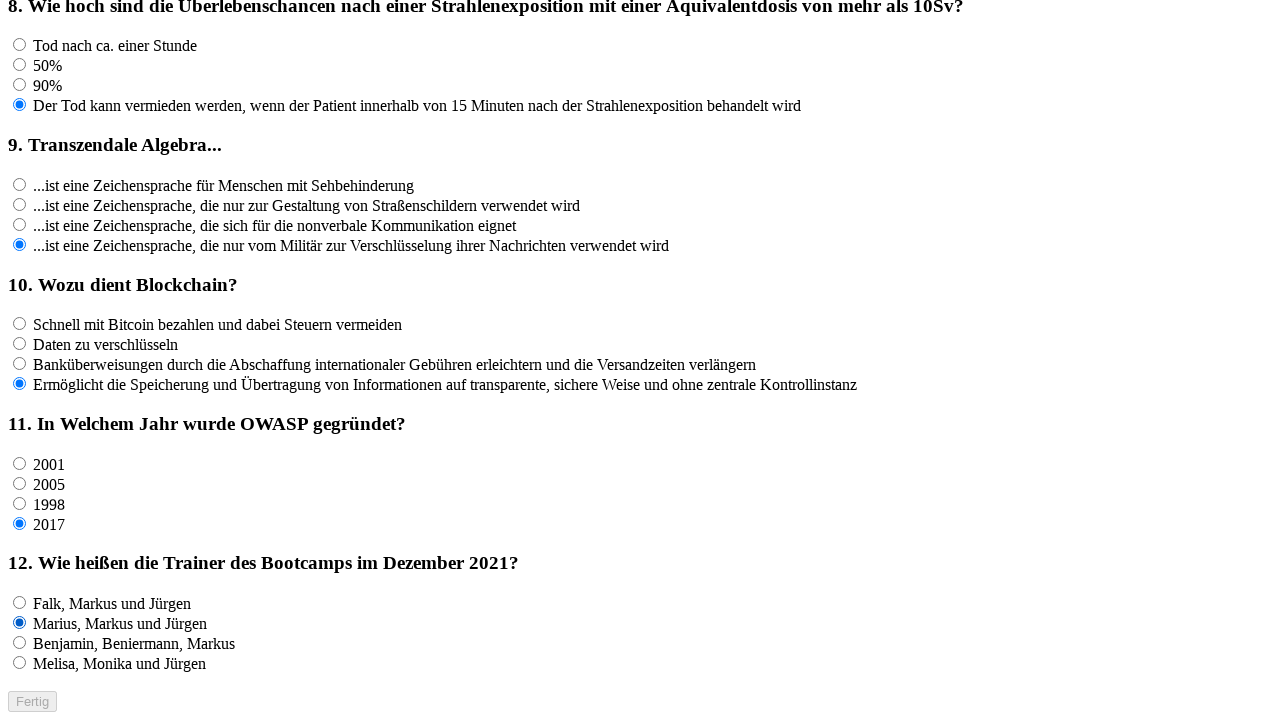

Clicked an answer option for question 12 at (20, 643) on input[name='rf12'] >> nth=2
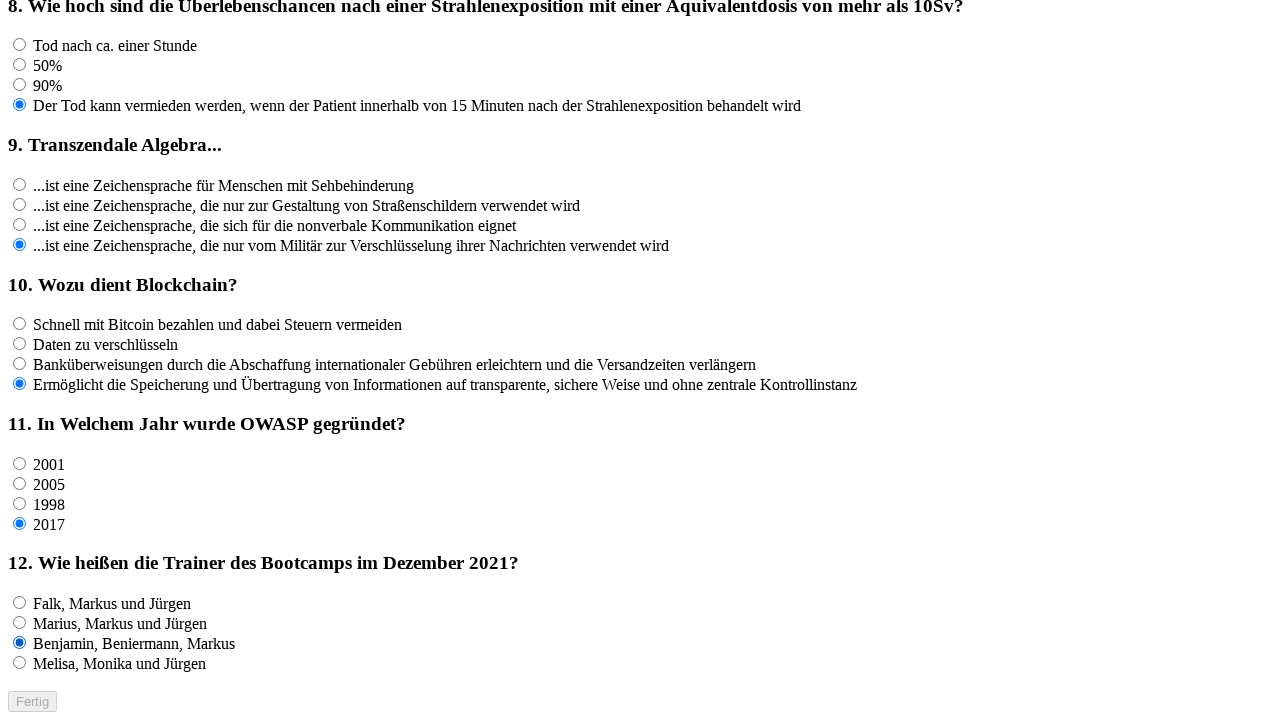

Waited 100ms between answer selections
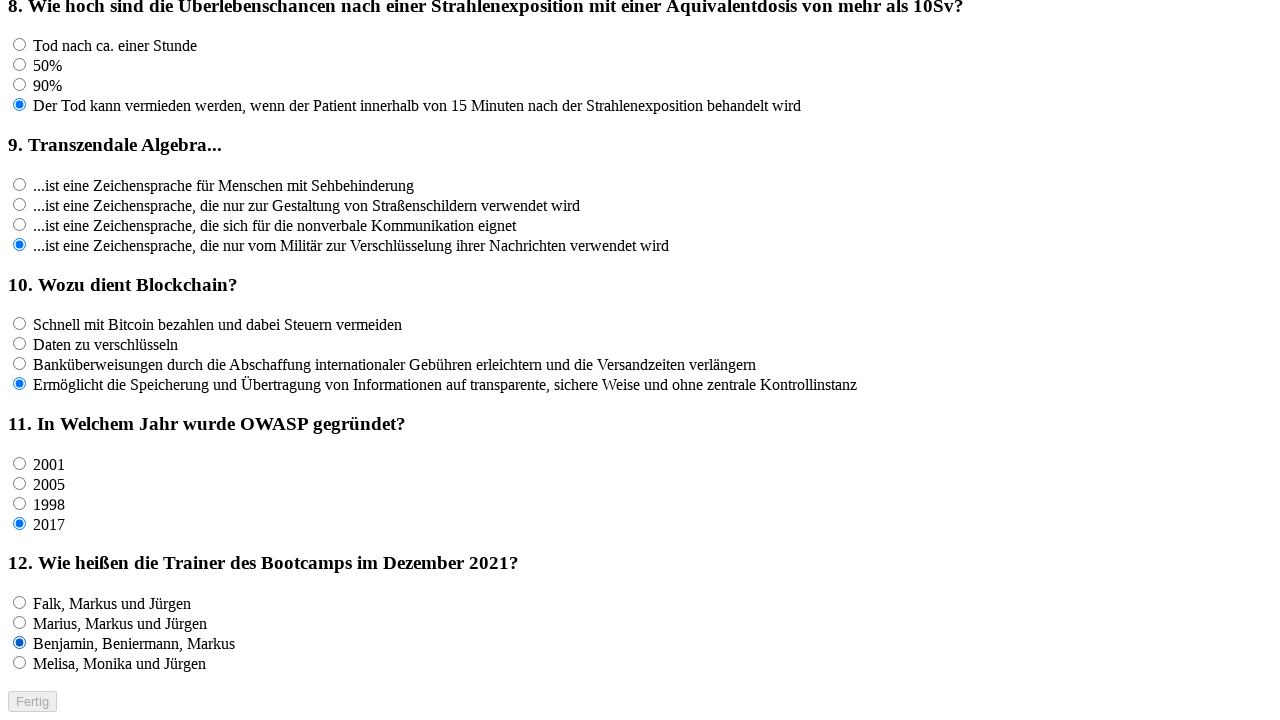

Clicked an answer option for question 12 at (20, 663) on input[name='rf12'] >> nth=3
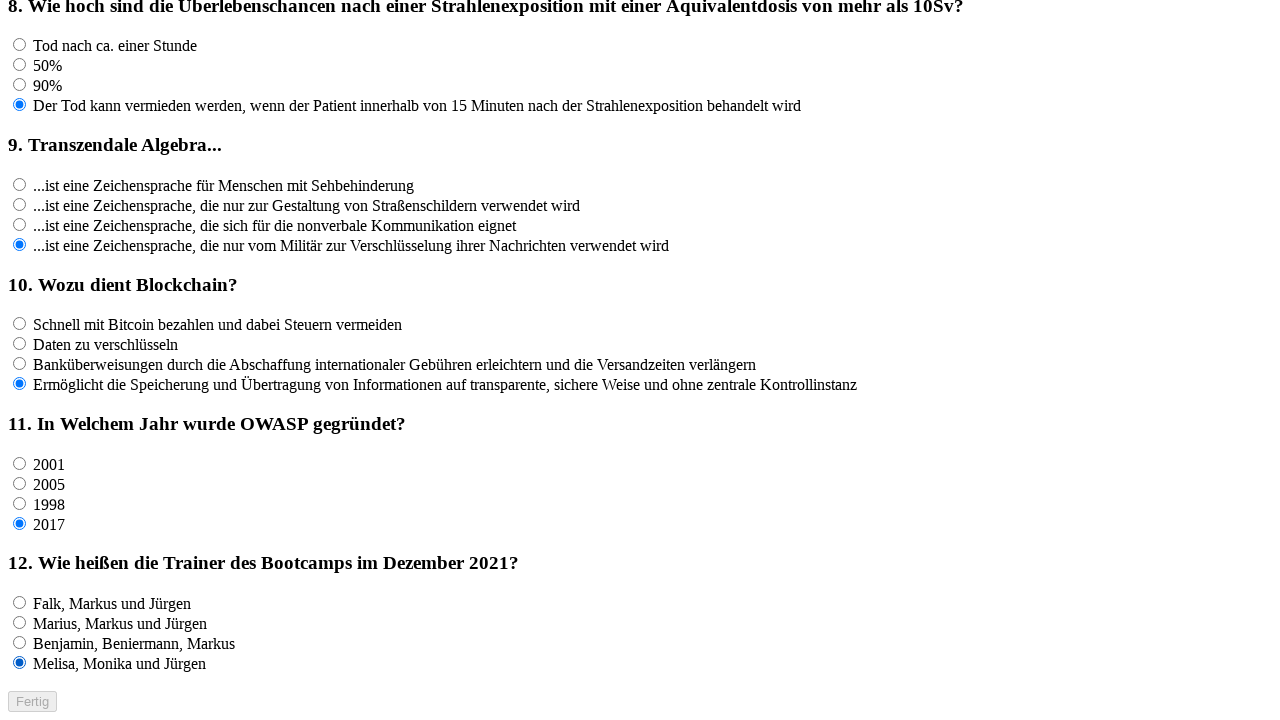

Waited 100ms between answer selections
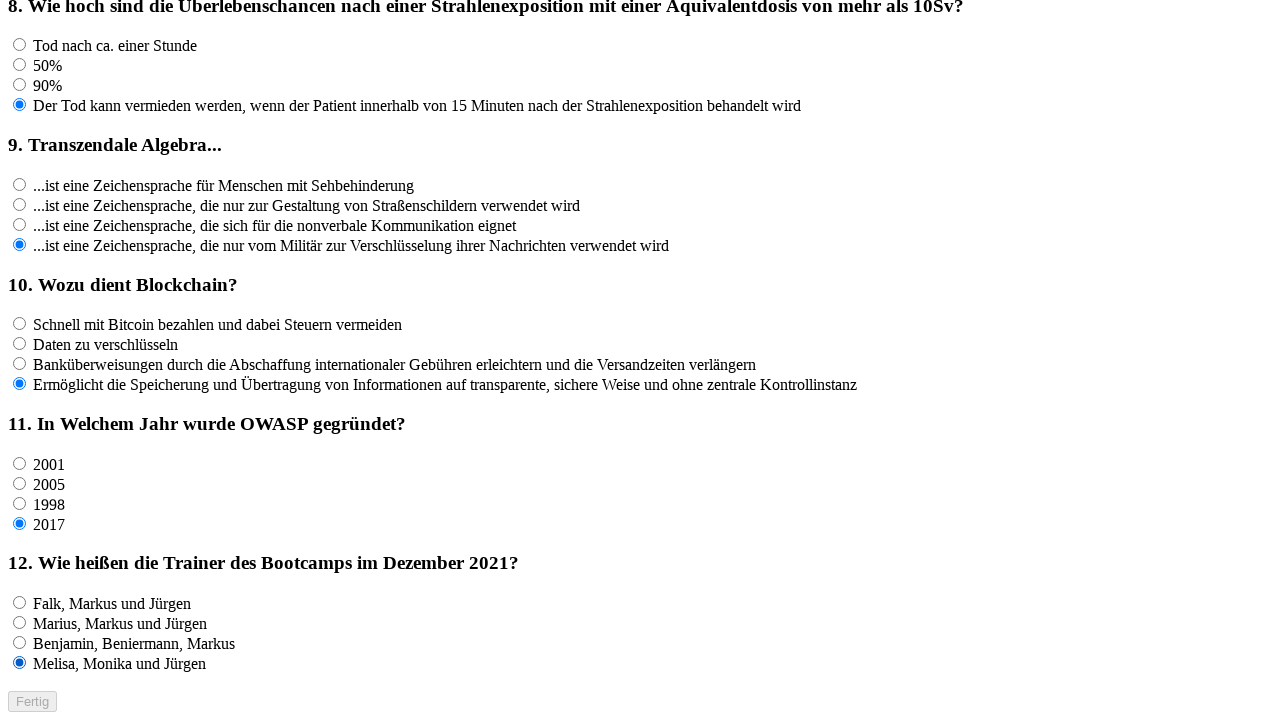

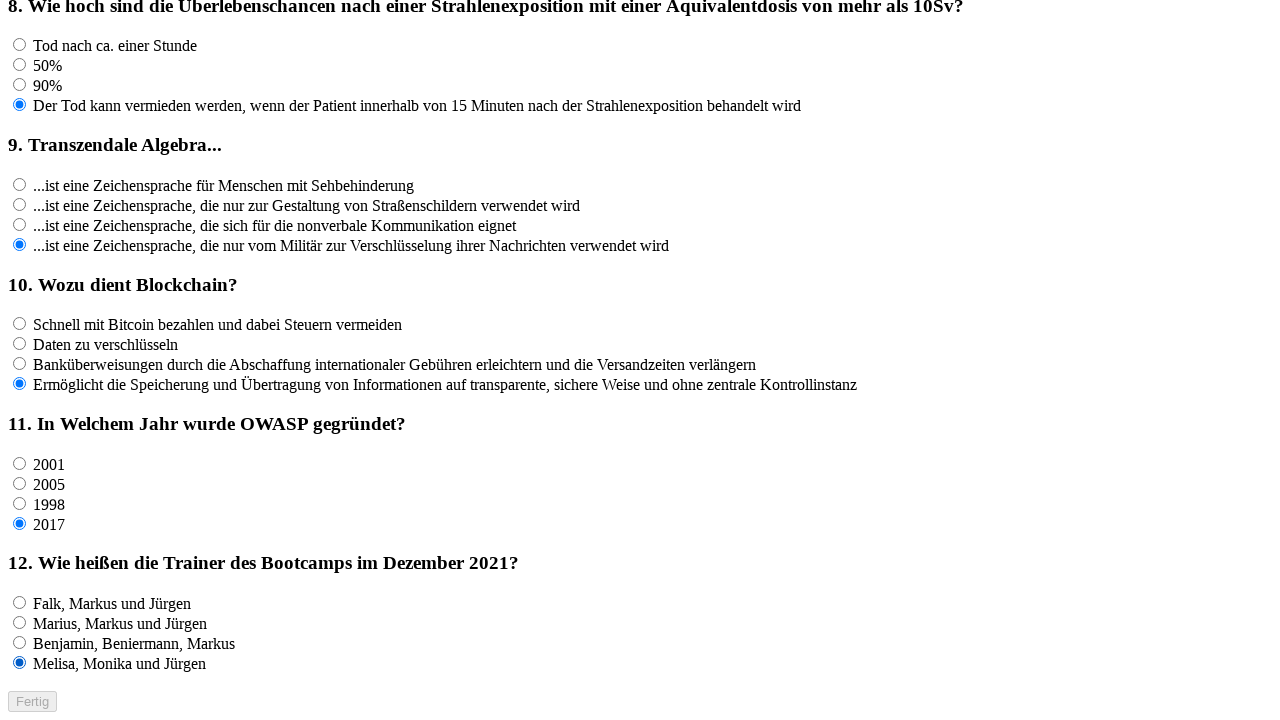